Tests mobile responsiveness by checking critical UI controls visibility, navigation accessibility, layout adaptation, touch targets, and content readability across 7 different viewport sizes from mobile to ultra-wide desktop.

Starting URL: https://4ef408ef-8dbe-4893-ba4f-68a32b4f29f2-frontend.preview.emergentagent.com

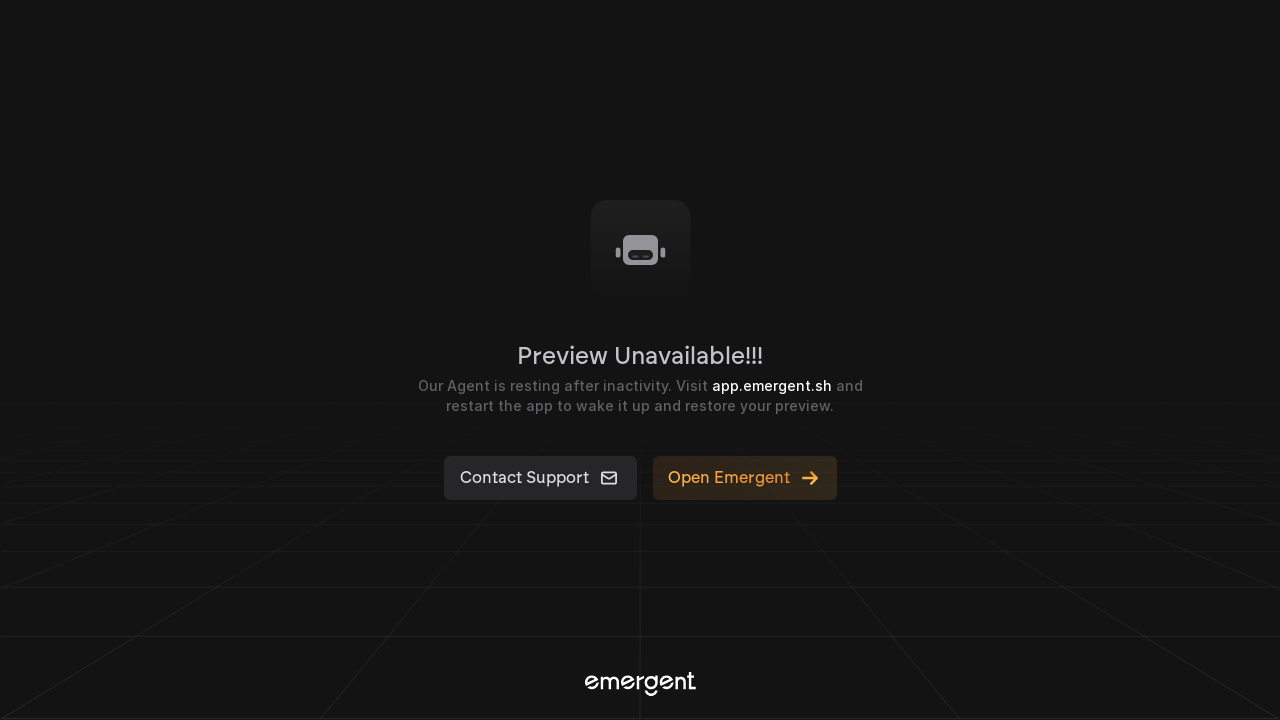

Waited for page to reach networkidle state
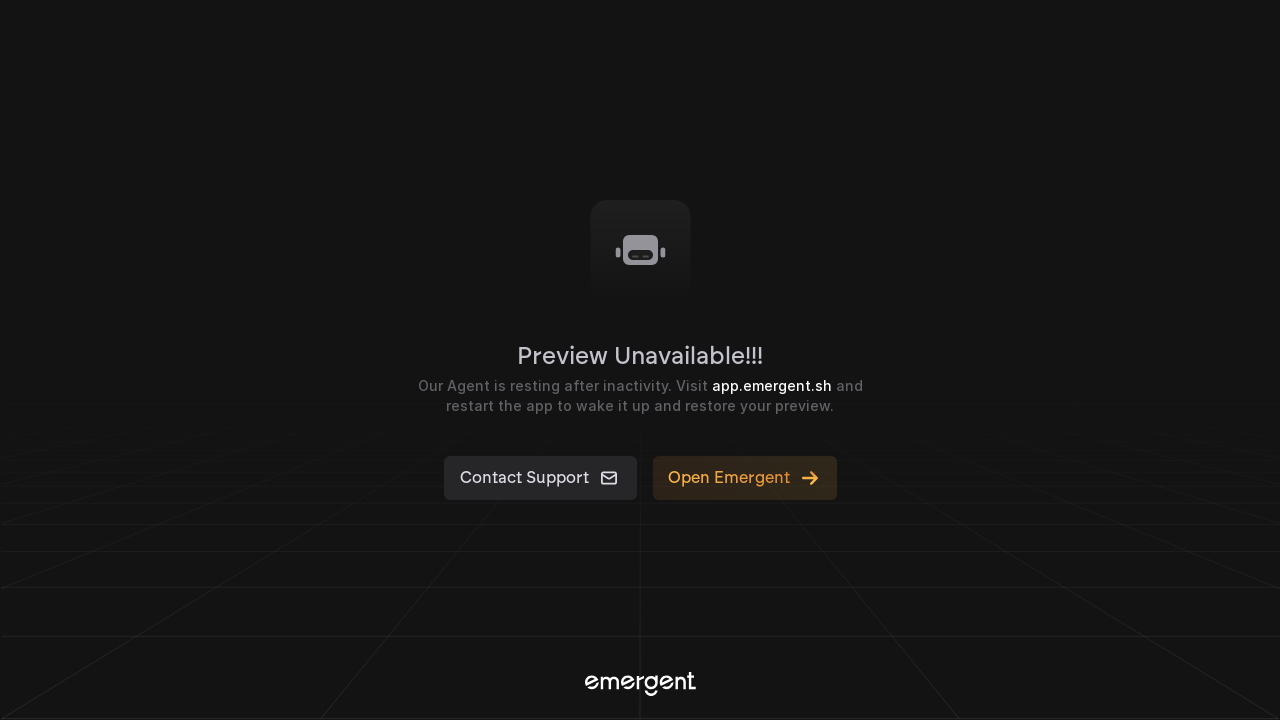

Waited 3 seconds for app to fully load
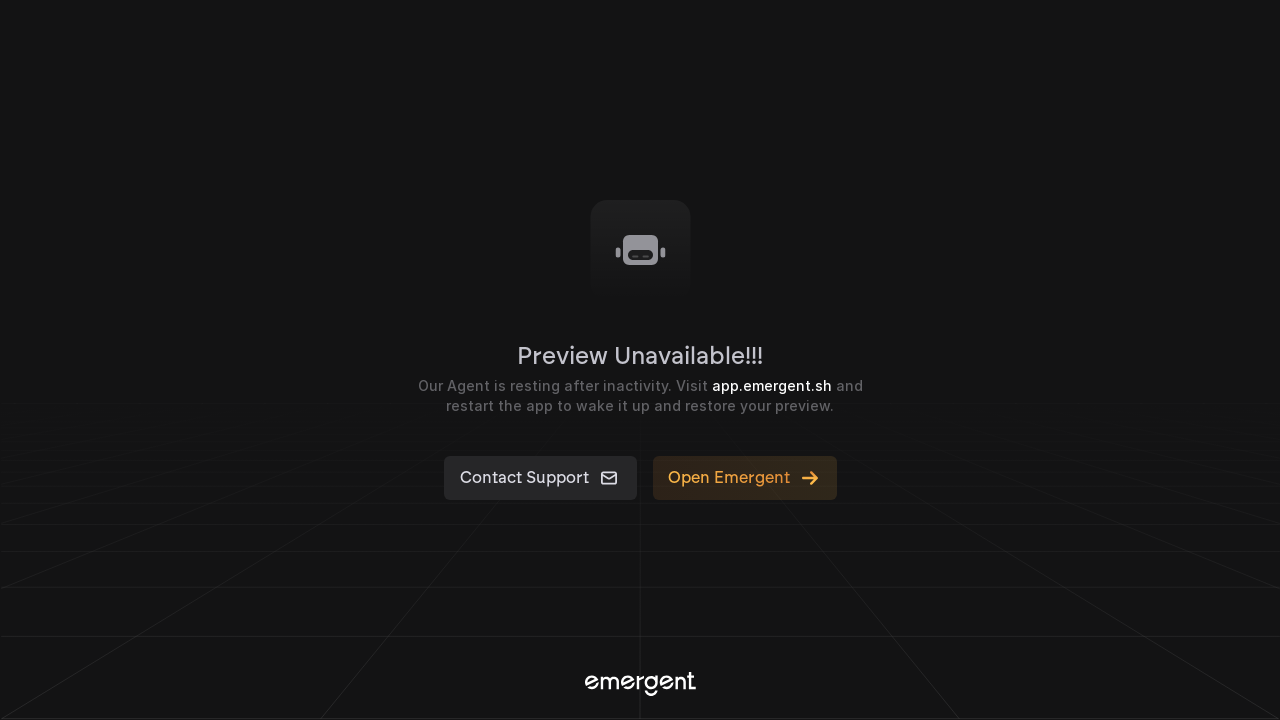

Set viewport to Mobile Portrait (390x844)
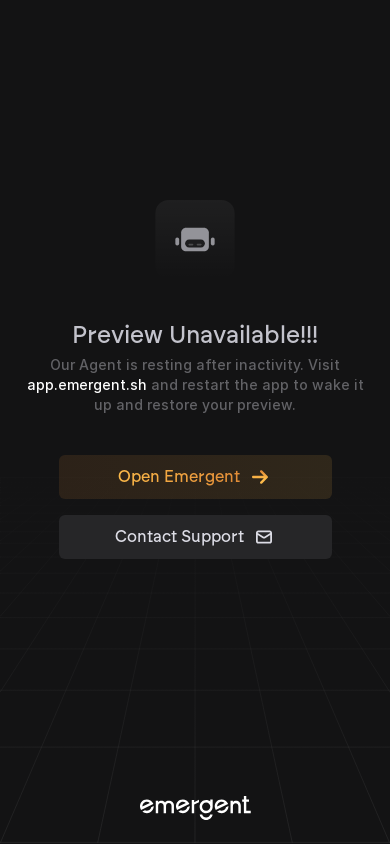

Waited 1 second for layout to adapt to new viewport
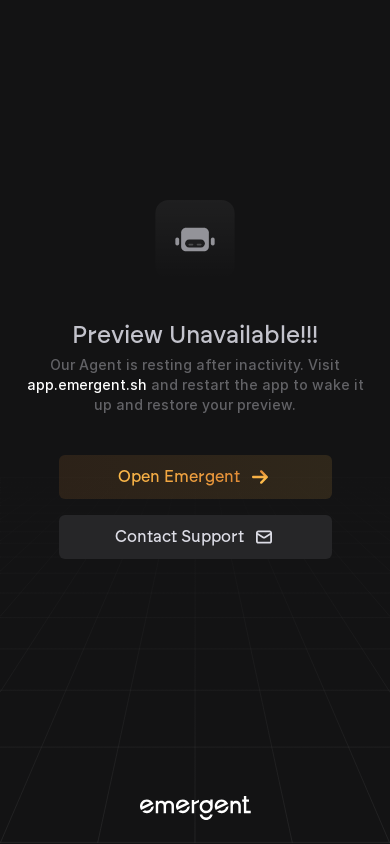

Queried mode toggle selector in Mobile Portrait
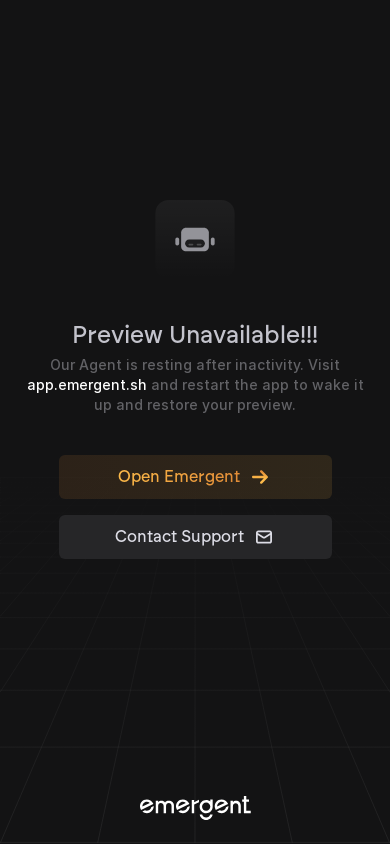

Queried system control button in Mobile Portrait
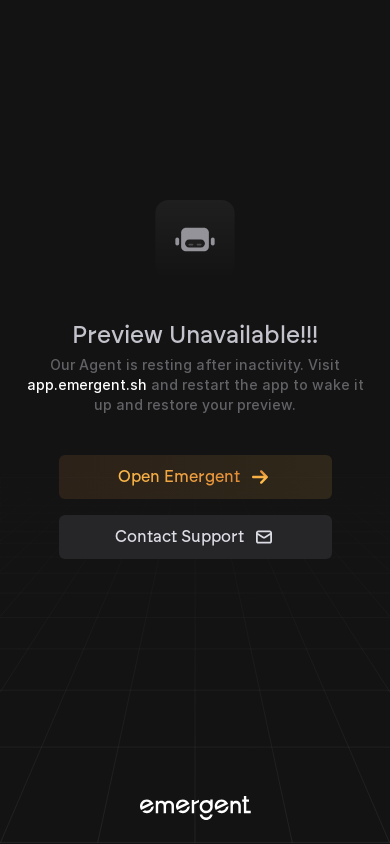

Queried metrics elements in Mobile Portrait
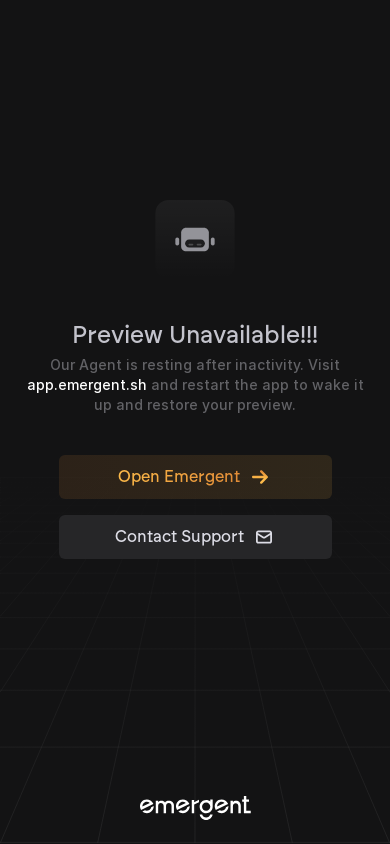

Queried CREATE TASK button in Mobile Portrait
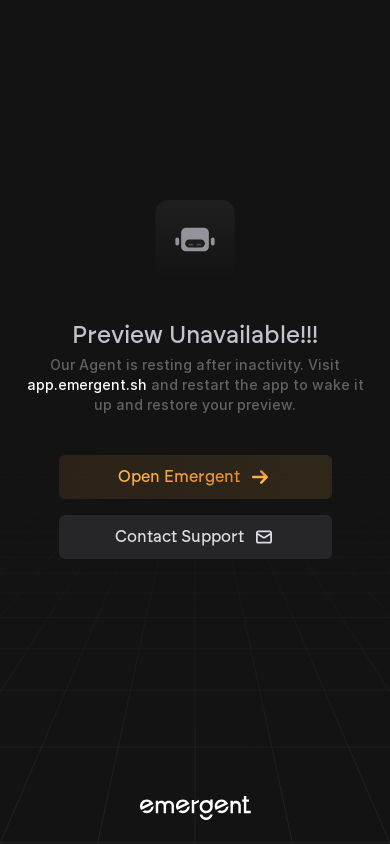

Queried CREATE WORKFLOW button in Mobile Portrait
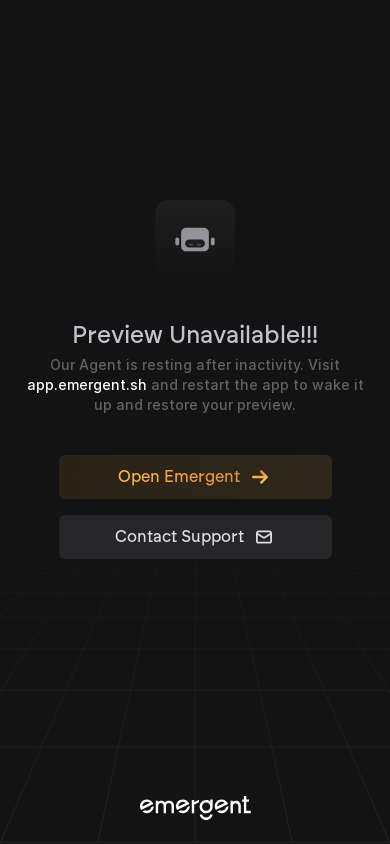

Queried fixed top strip element in Mobile Portrait
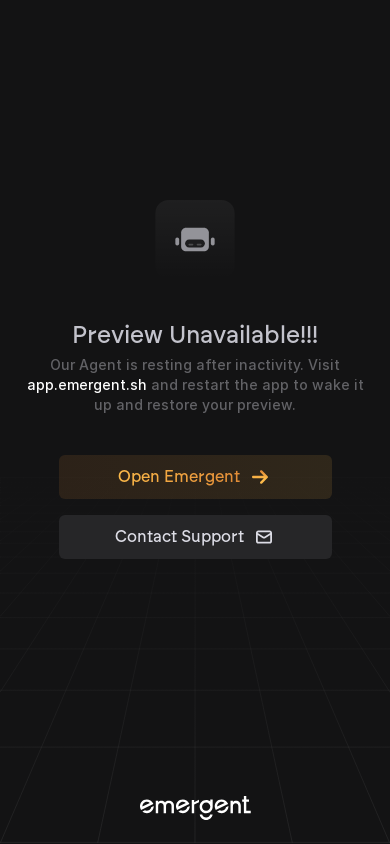

Queried all buttons for touch target validation in Mobile Portrait
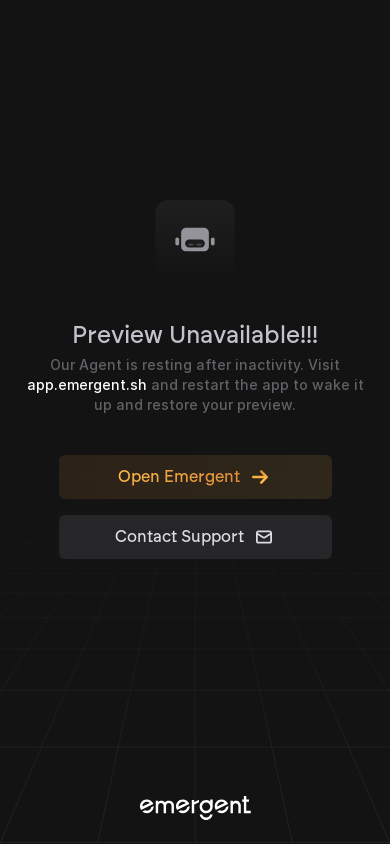

Queried heading elements for readability check in Mobile Portrait
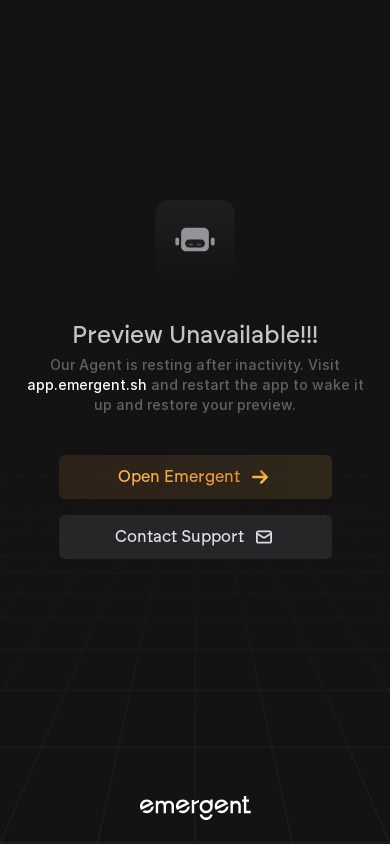

Set viewport to Mobile Landscape (844x390)
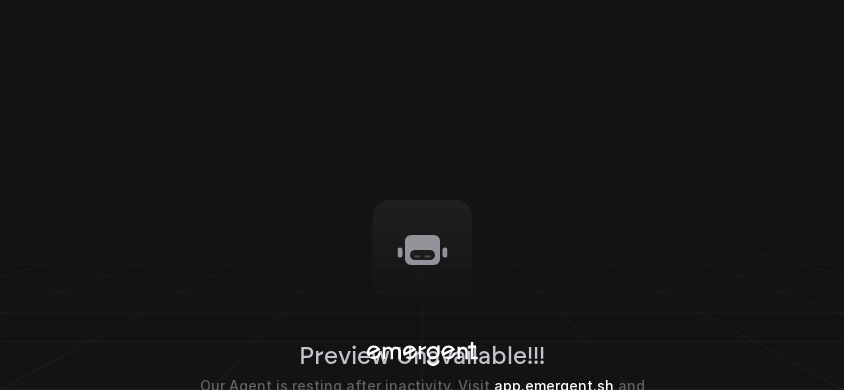

Waited 1 second for layout to adapt to new viewport
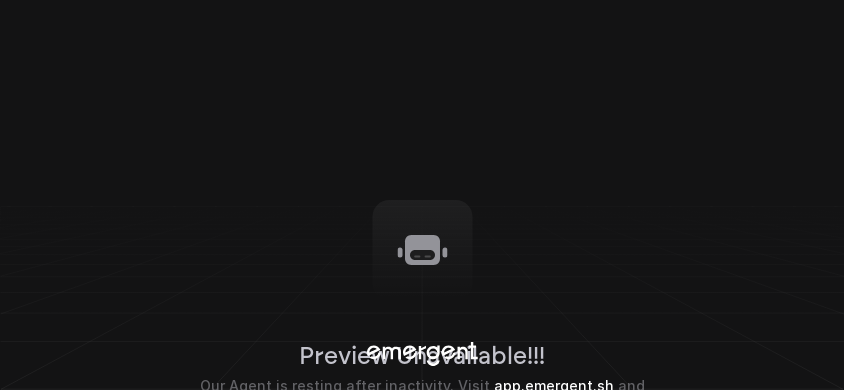

Queried mode toggle selector in Mobile Landscape
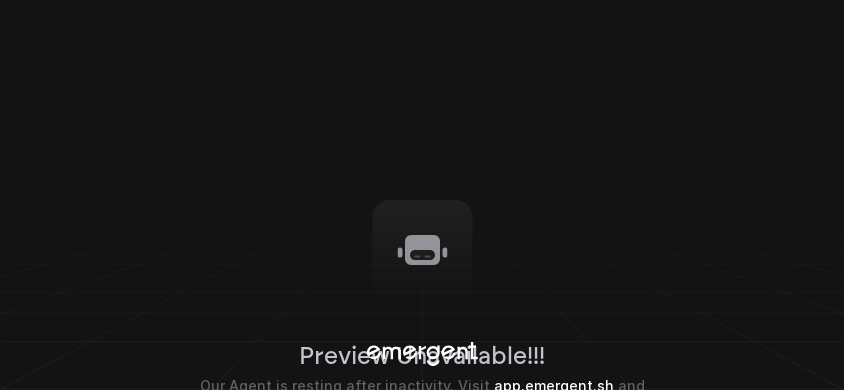

Queried system control button in Mobile Landscape
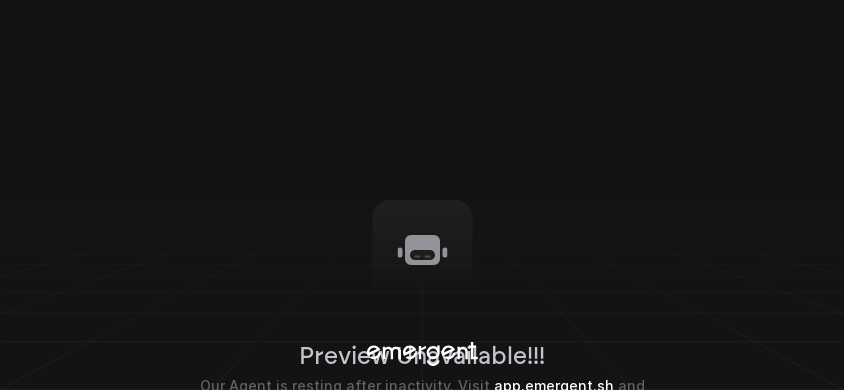

Queried metrics elements in Mobile Landscape
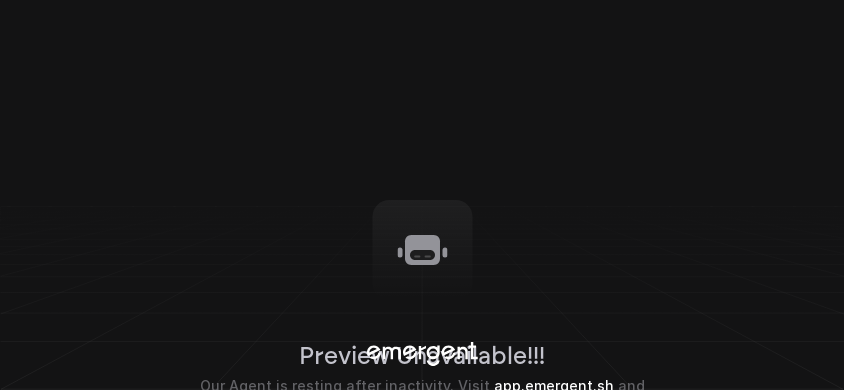

Queried CREATE TASK button in Mobile Landscape
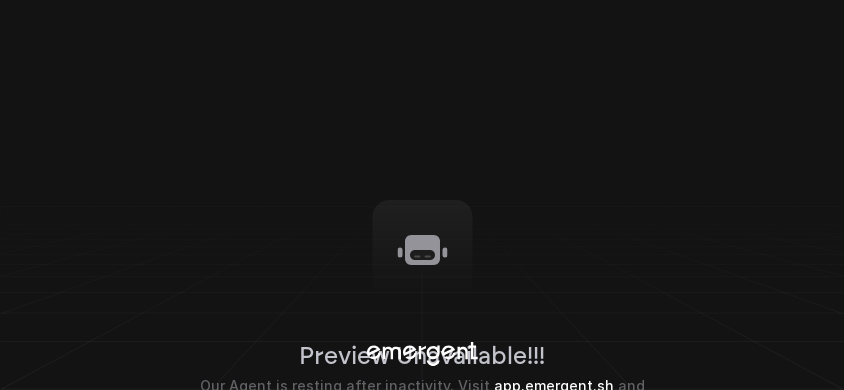

Queried CREATE WORKFLOW button in Mobile Landscape
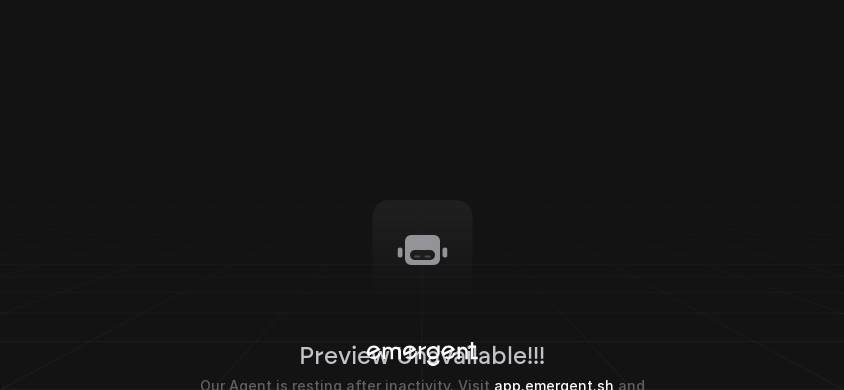

Queried fixed top strip element in Mobile Landscape
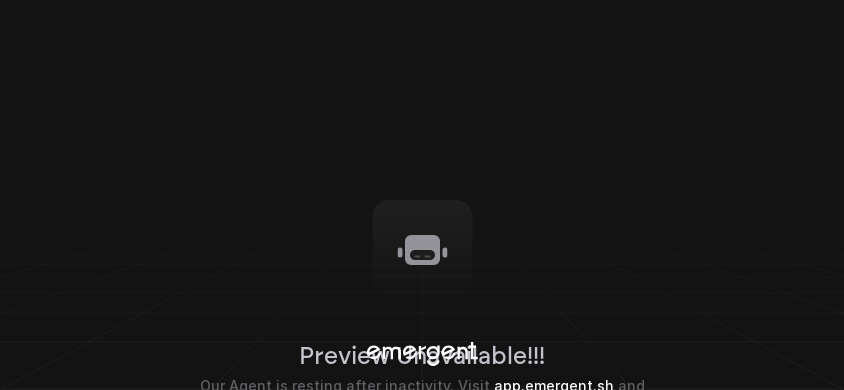

Queried all buttons for touch target validation in Mobile Landscape
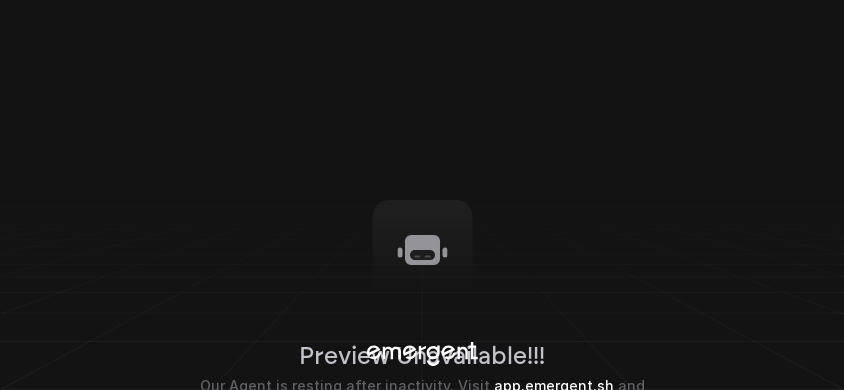

Queried heading elements for readability check in Mobile Landscape
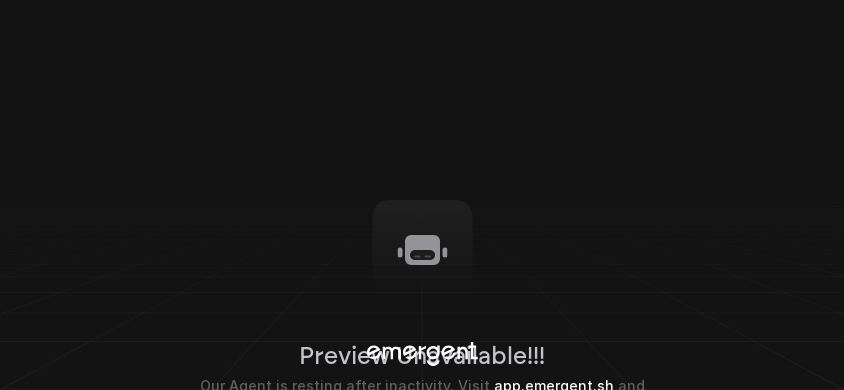

Set viewport to Tablet Portrait (768x1024)
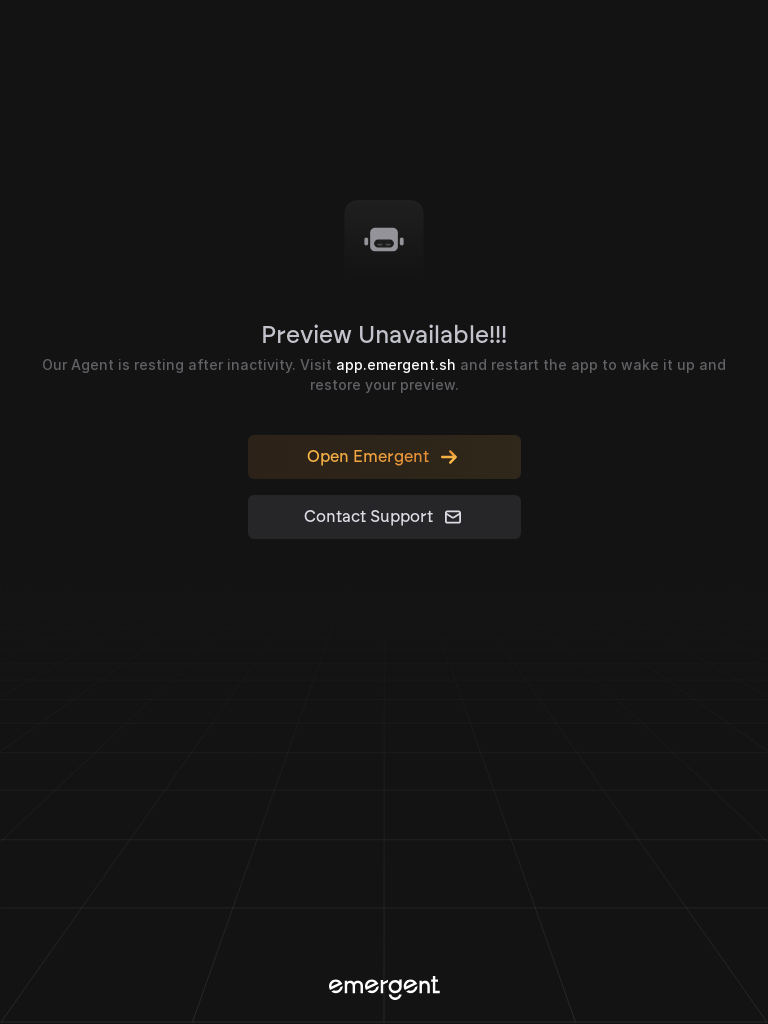

Waited 1 second for layout to adapt to new viewport
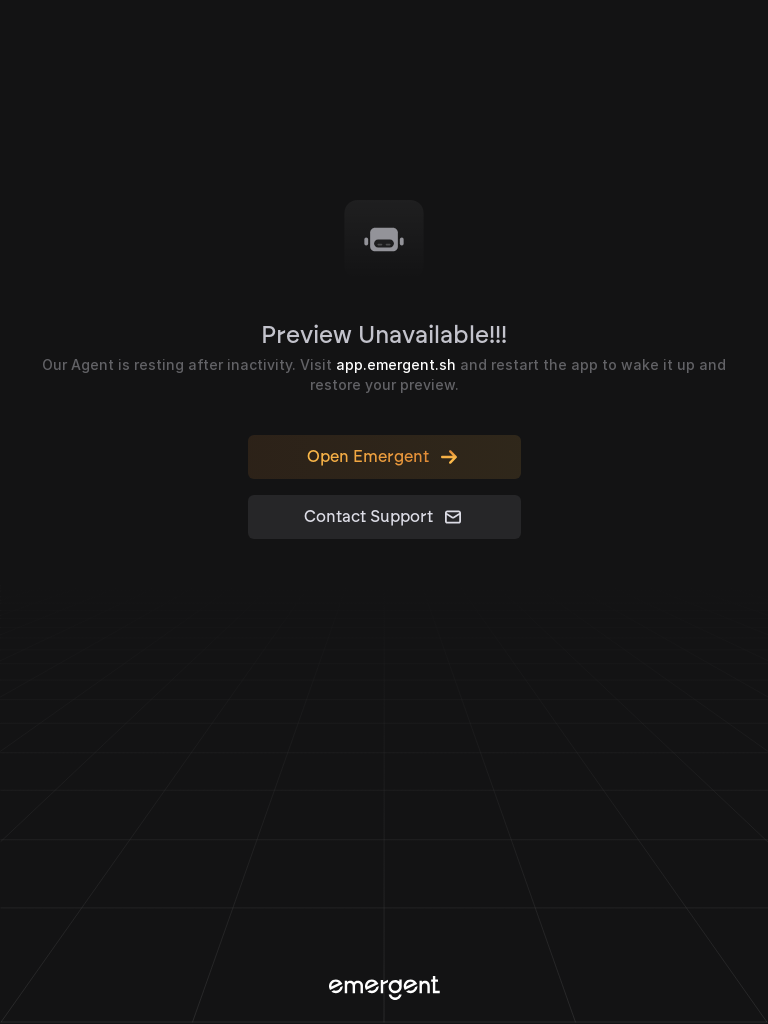

Queried mode toggle selector in Tablet Portrait
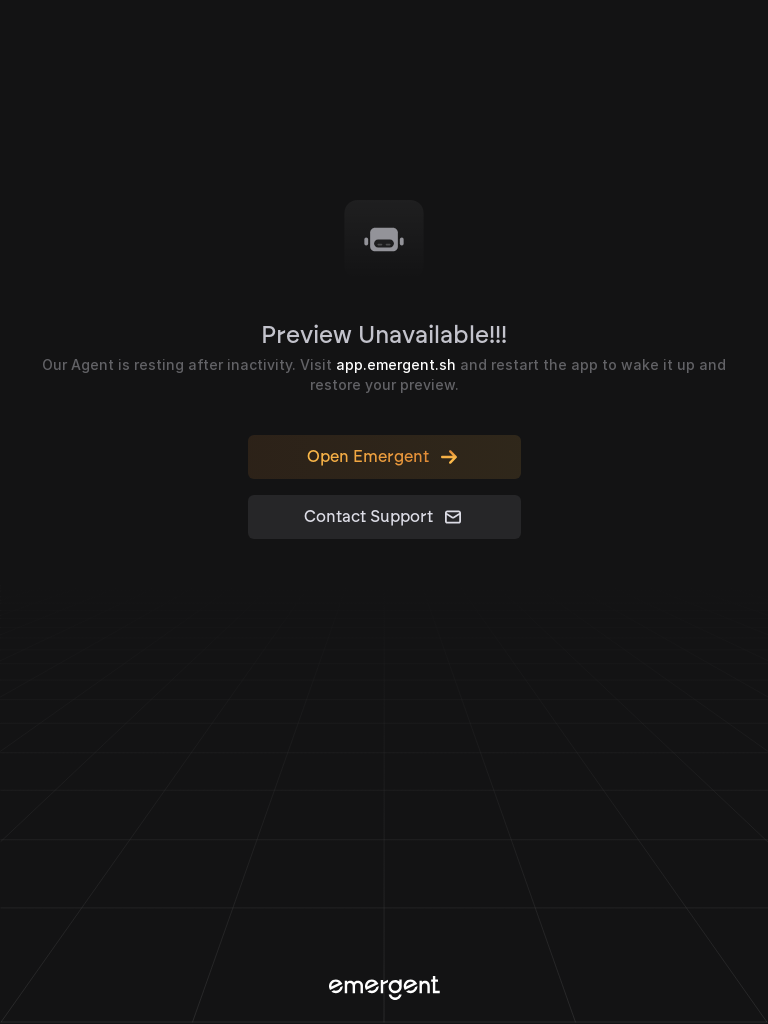

Queried system control button in Tablet Portrait
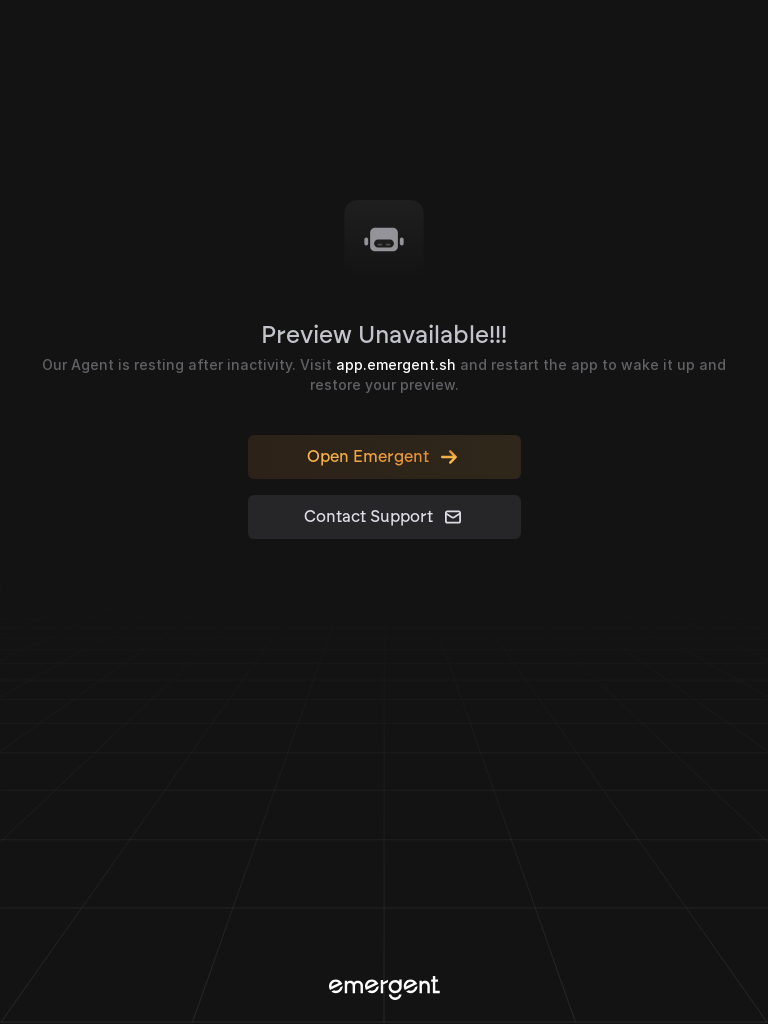

Queried metrics elements in Tablet Portrait
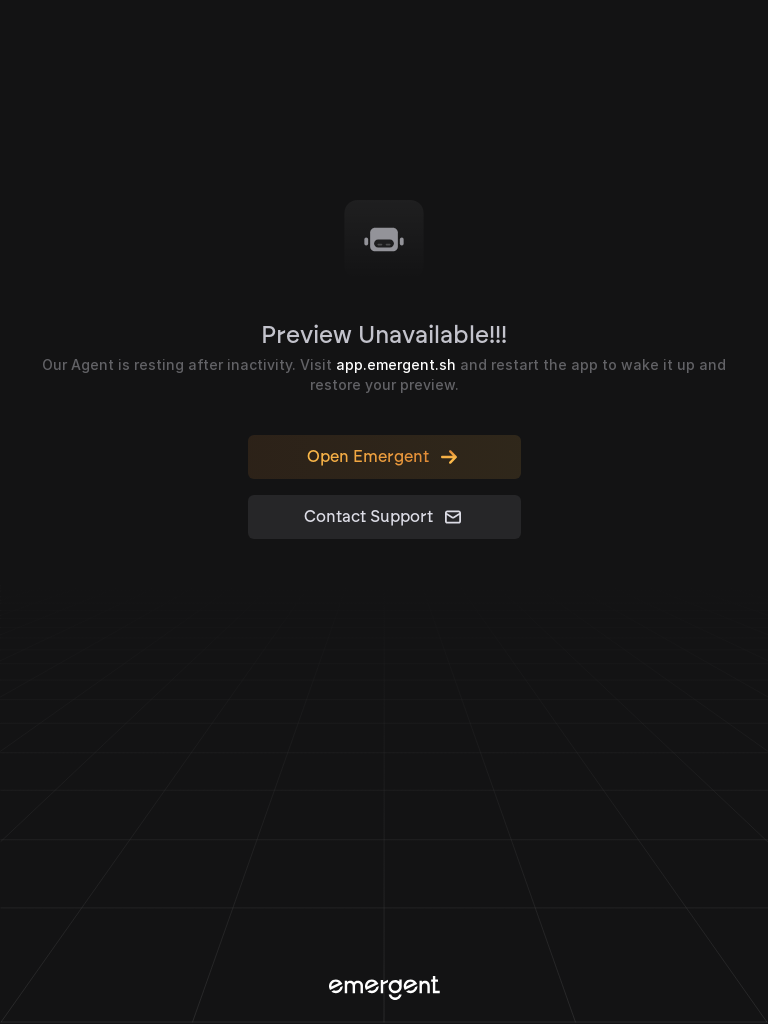

Queried CREATE TASK button in Tablet Portrait
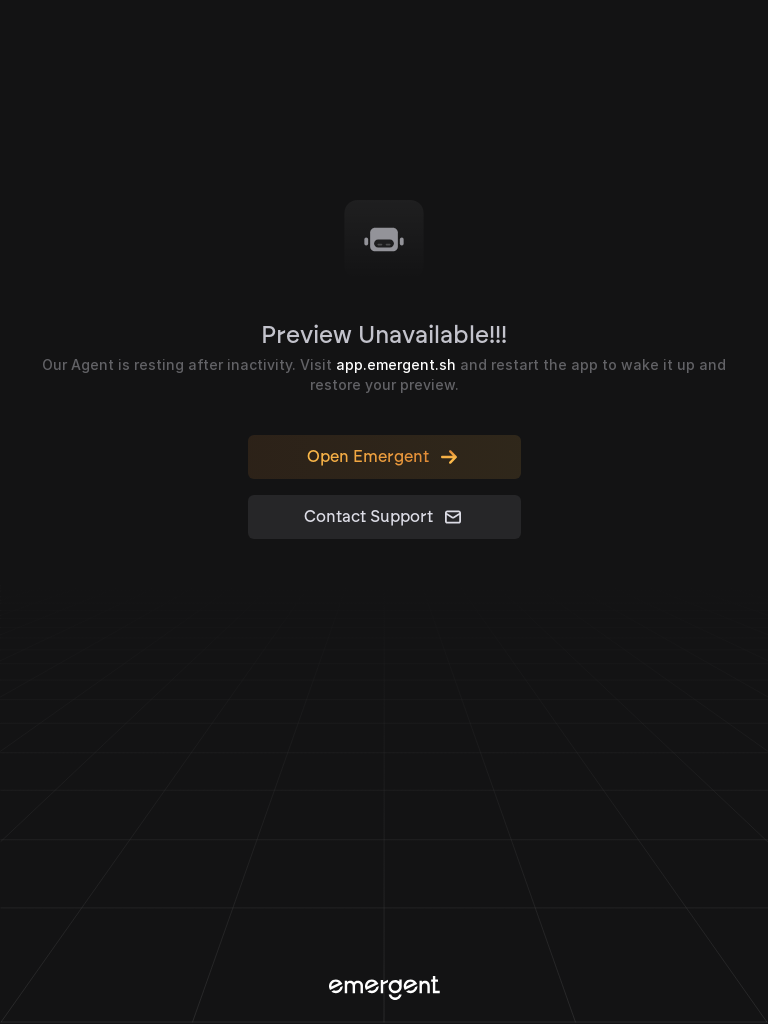

Queried CREATE WORKFLOW button in Tablet Portrait
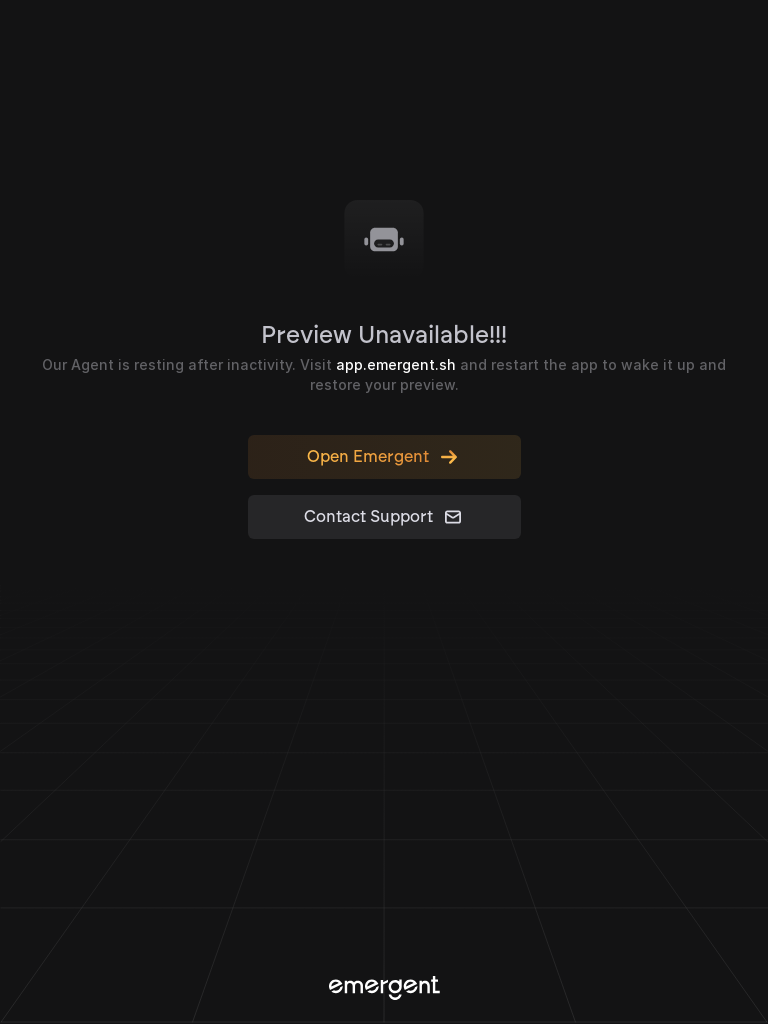

Queried fixed top strip element in Tablet Portrait
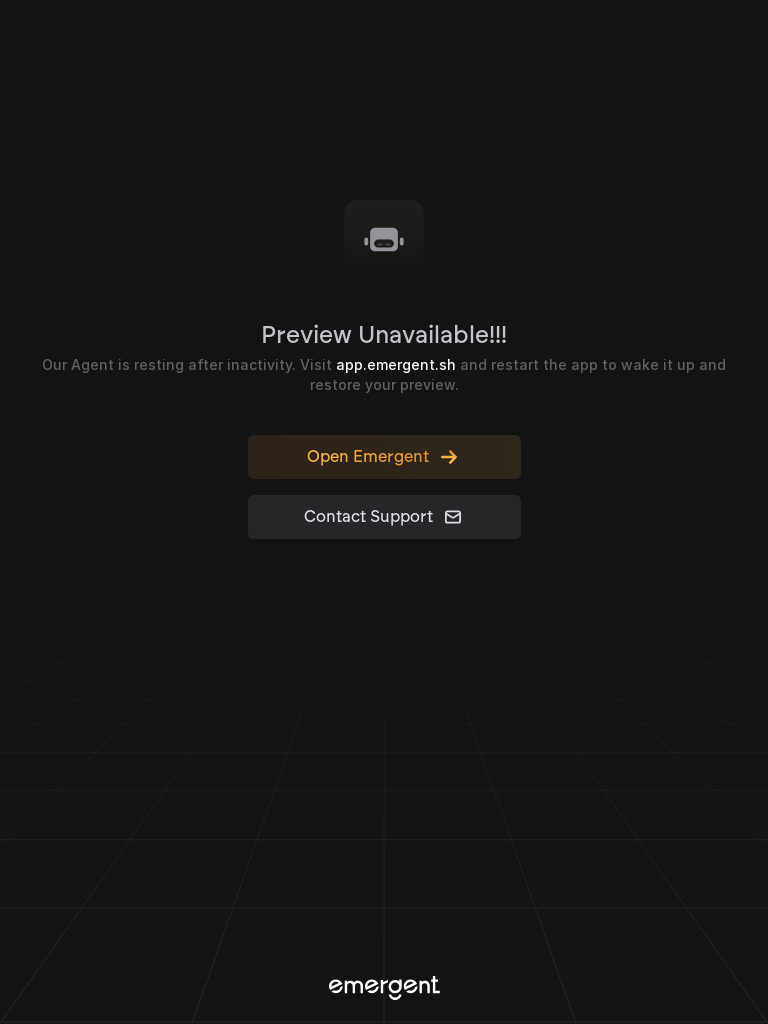

Queried heading elements for readability check in Tablet Portrait
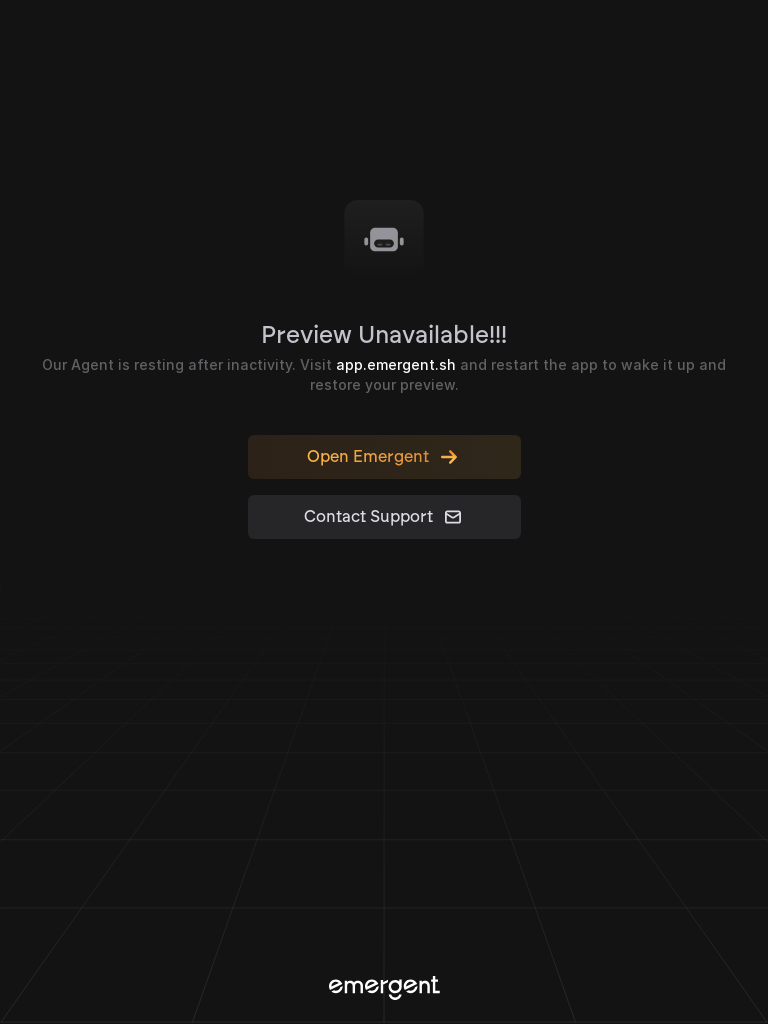

Set viewport to Tablet Landscape (1024x768)
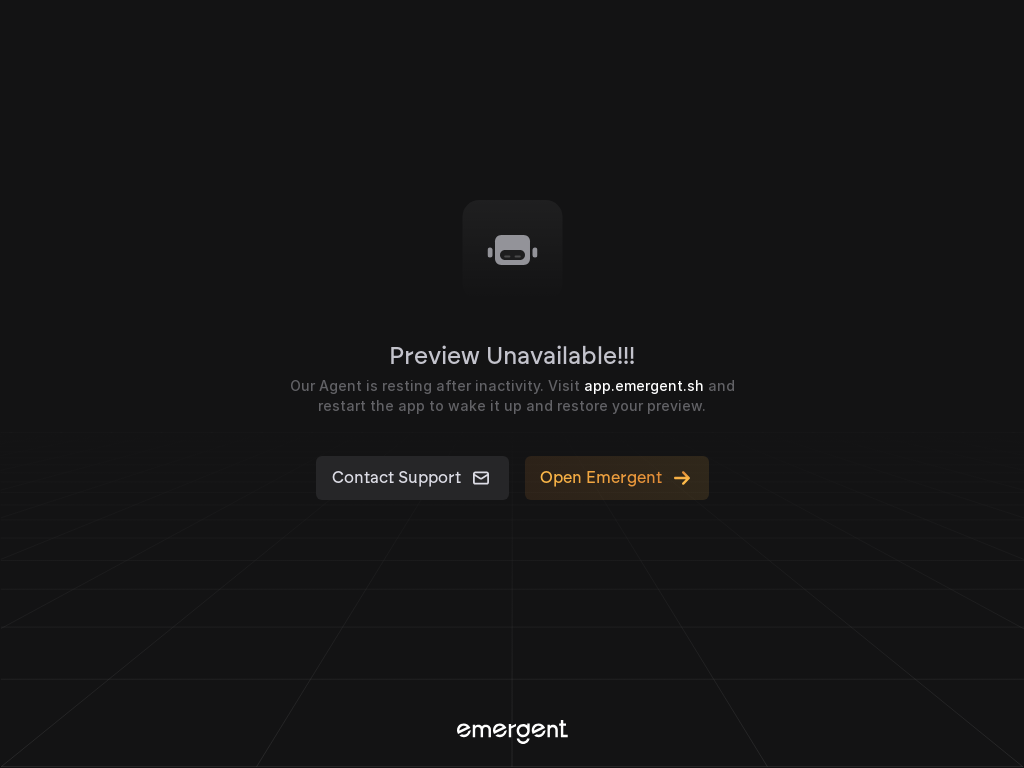

Waited 1 second for layout to adapt to new viewport
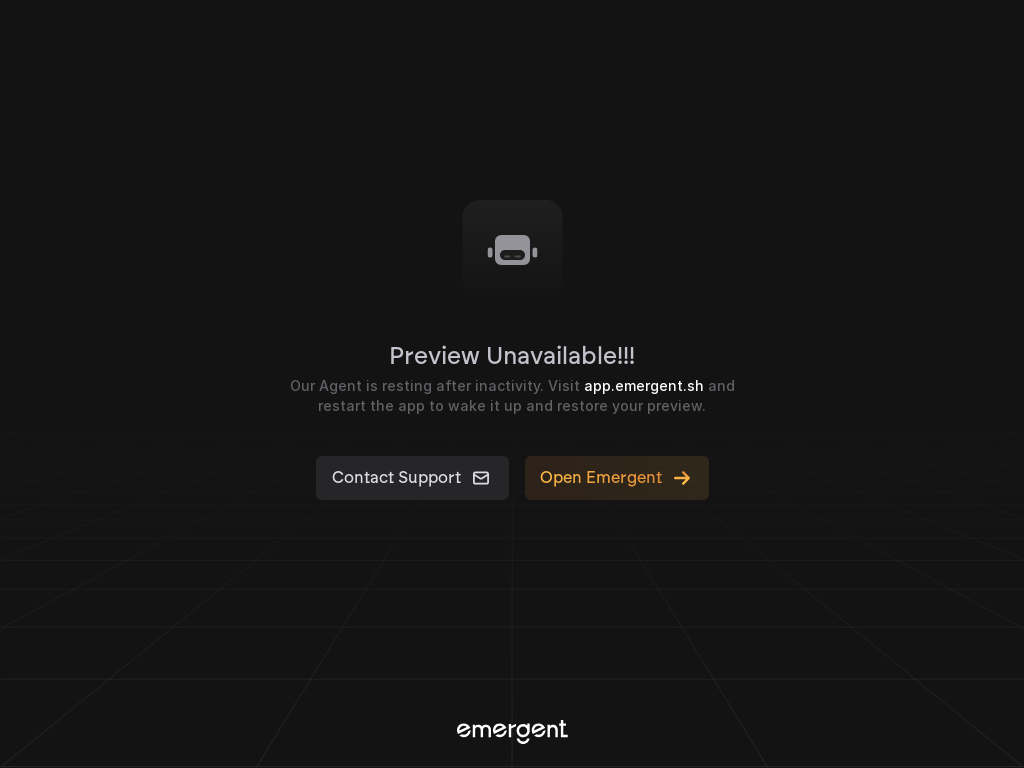

Queried mode toggle selector in Tablet Landscape
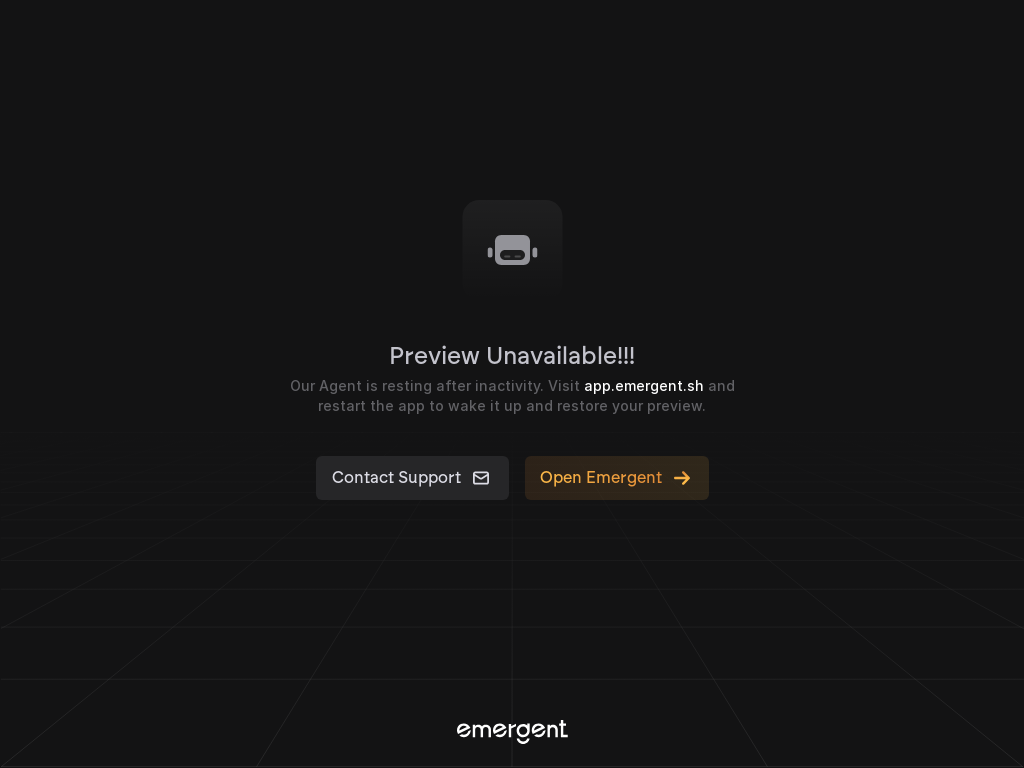

Queried system control button in Tablet Landscape
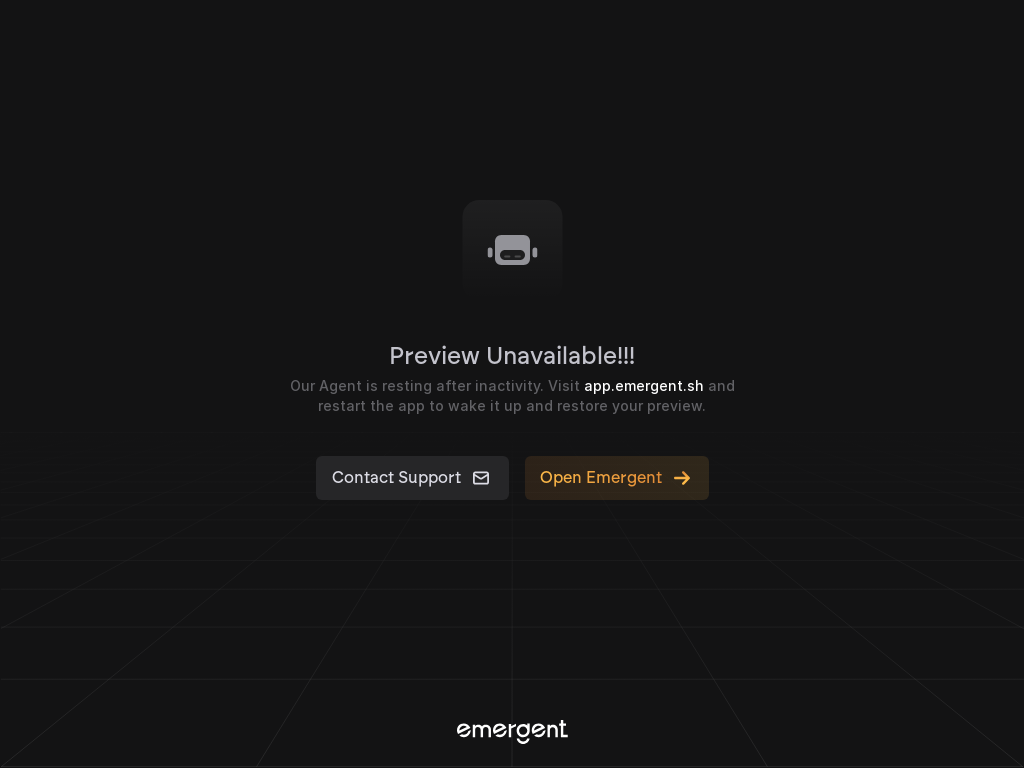

Queried metrics elements in Tablet Landscape
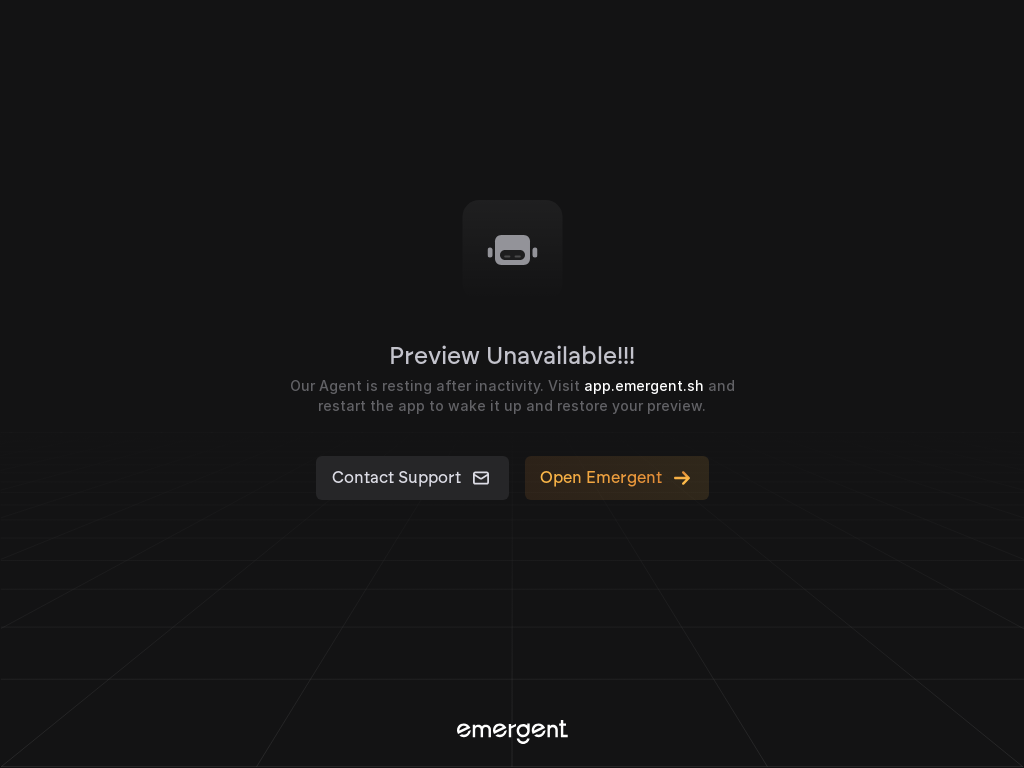

Queried CREATE TASK button in Tablet Landscape
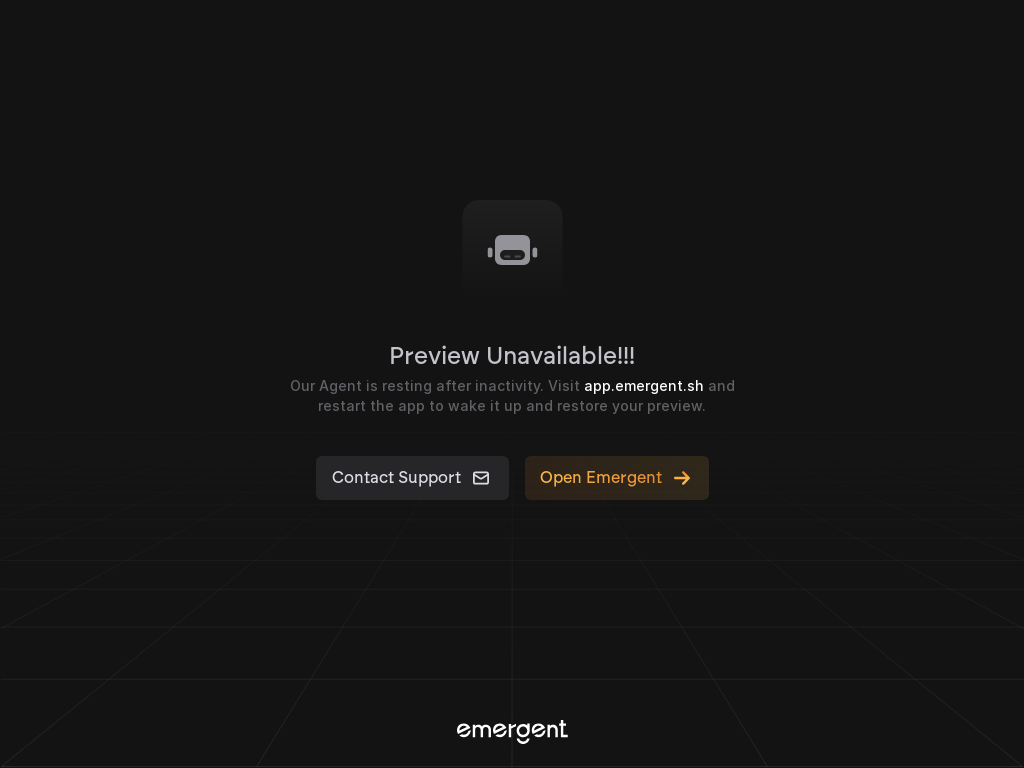

Queried CREATE WORKFLOW button in Tablet Landscape
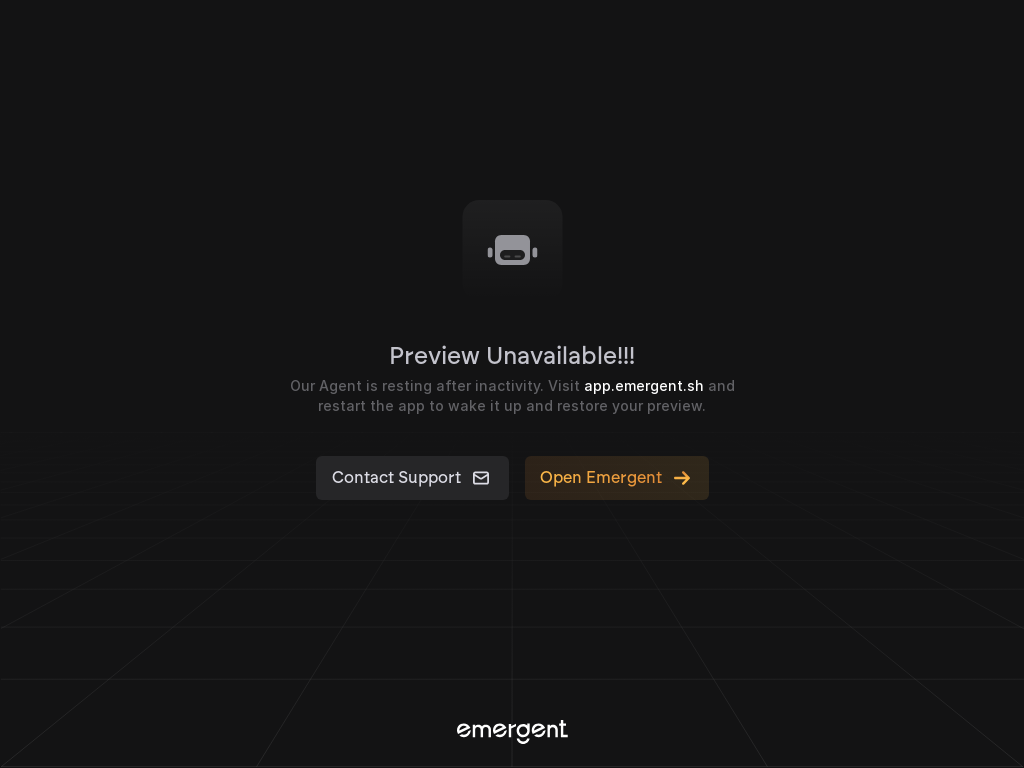

Queried fixed top strip element in Tablet Landscape
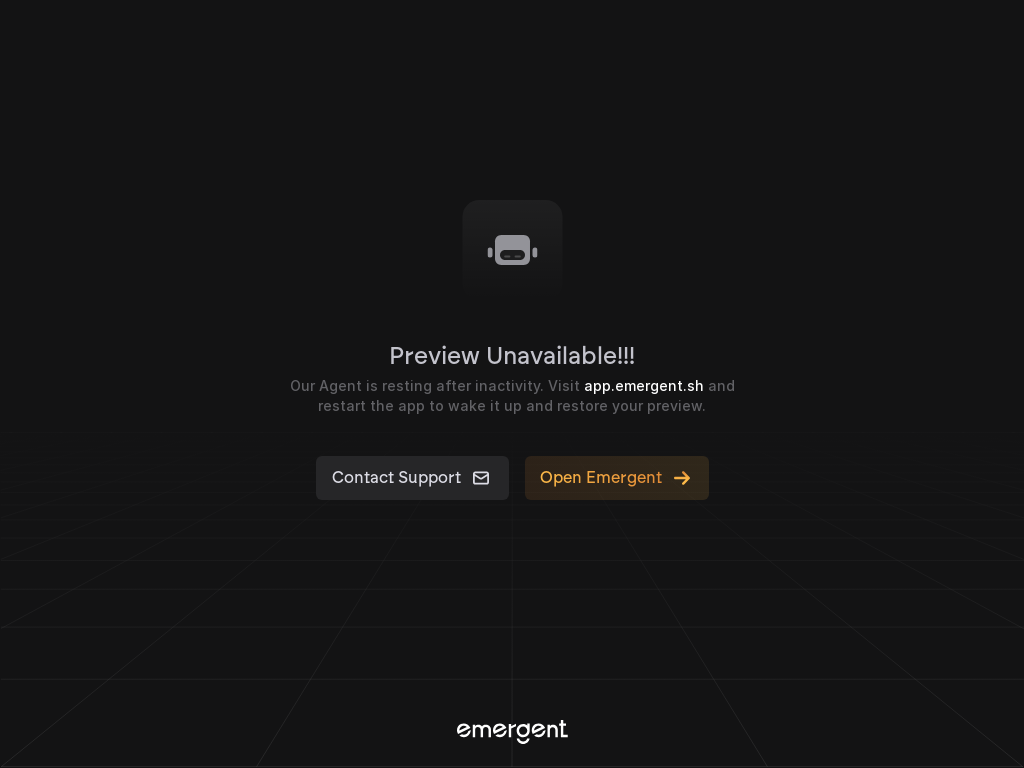

Queried heading elements for readability check in Tablet Landscape
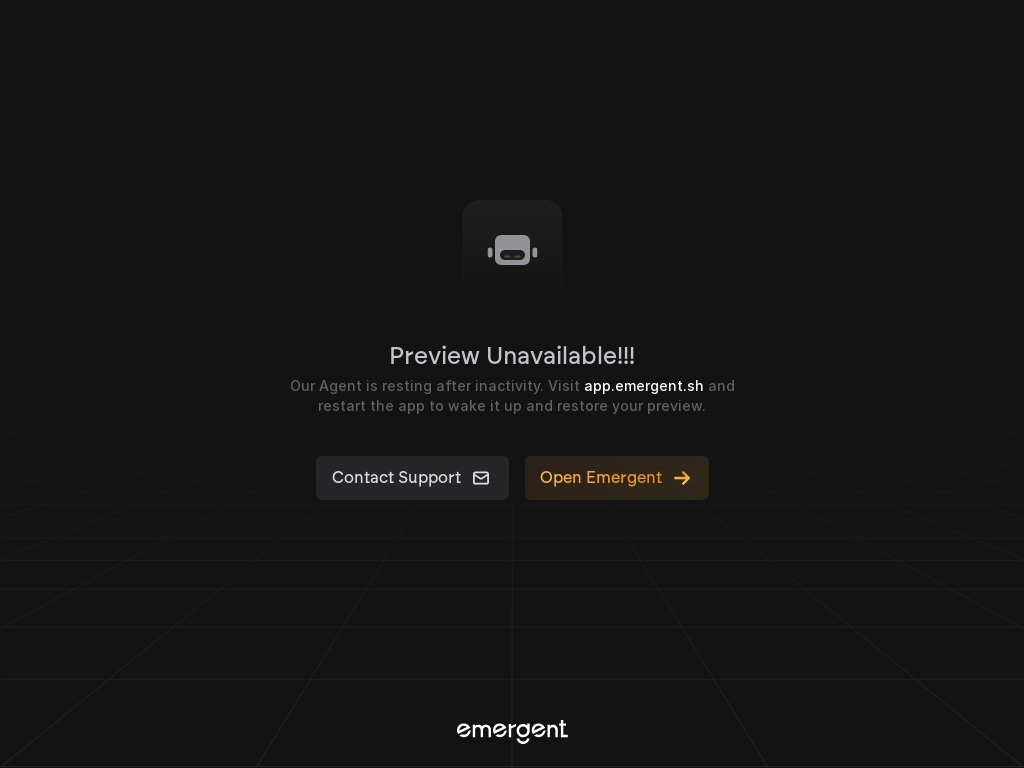

Set viewport to Desktop Small (1280x800)
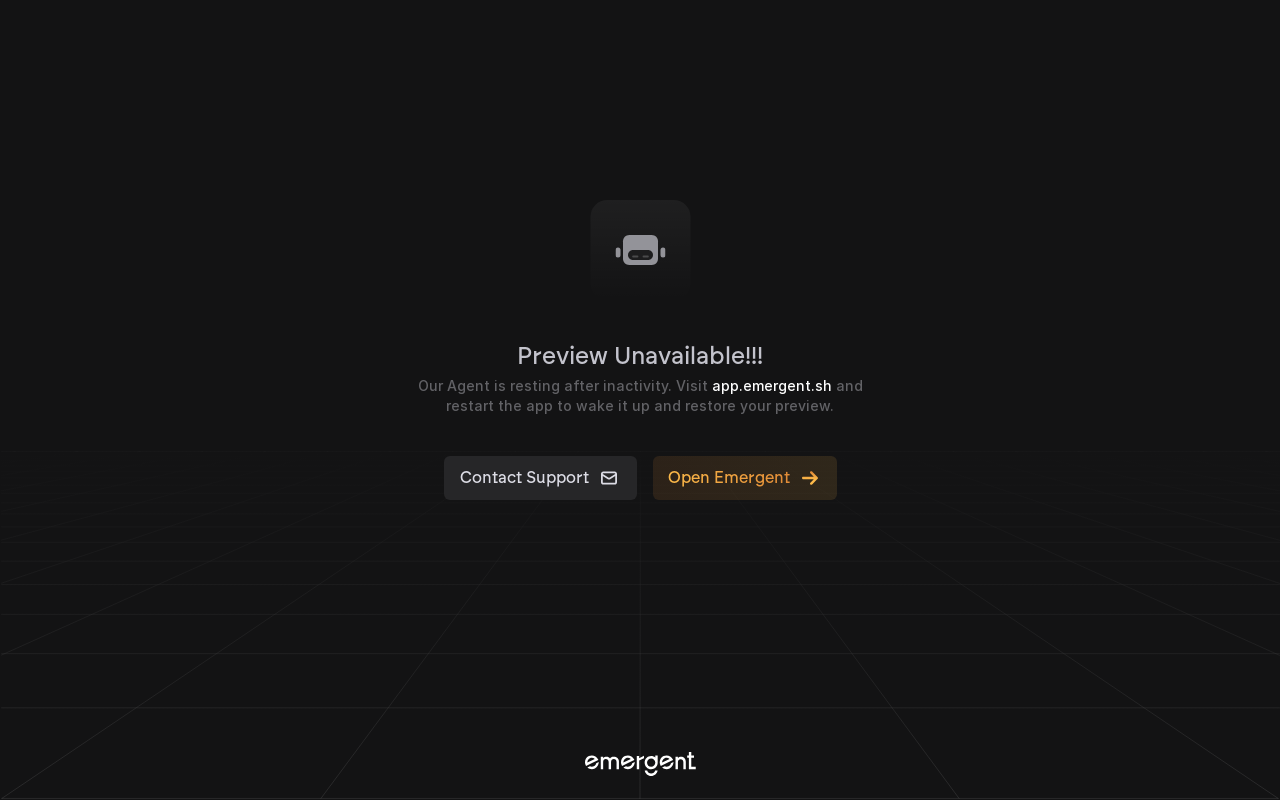

Waited 1 second for layout to adapt to new viewport
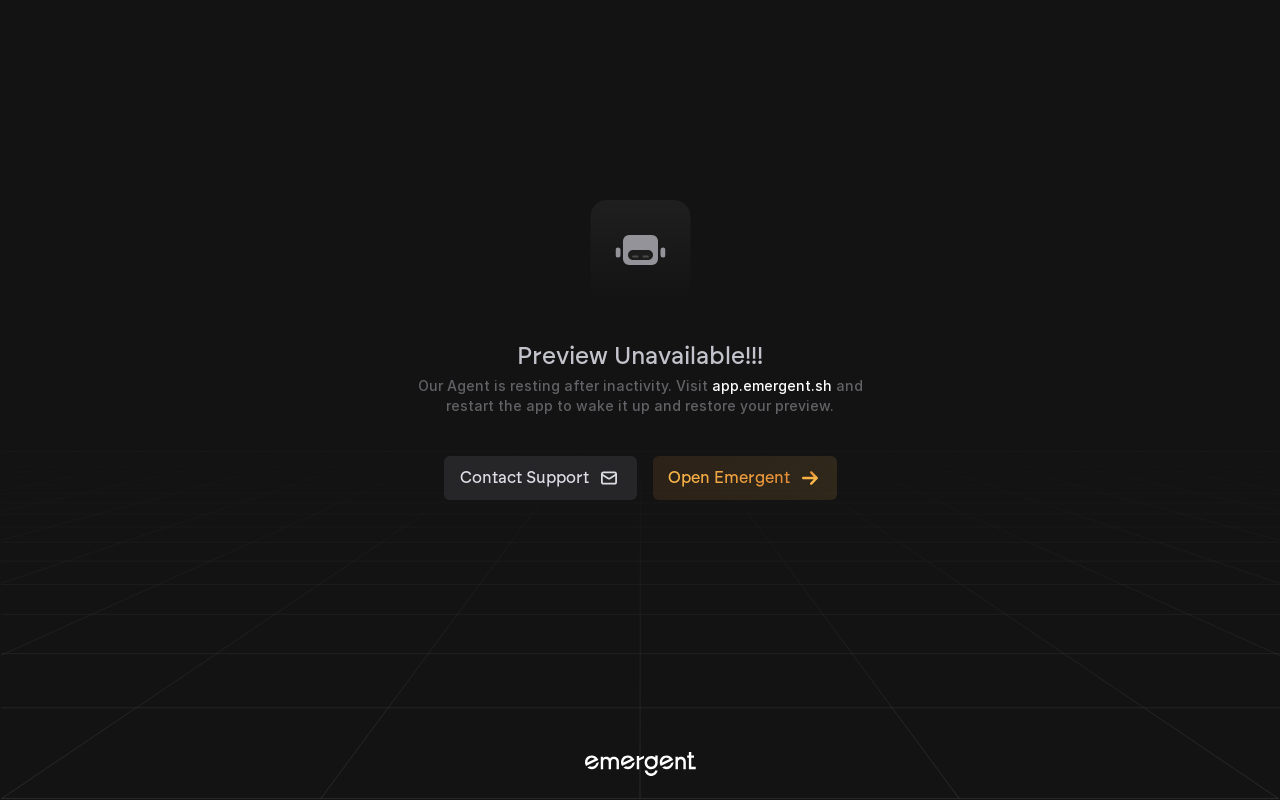

Queried mode toggle selector in Desktop Small
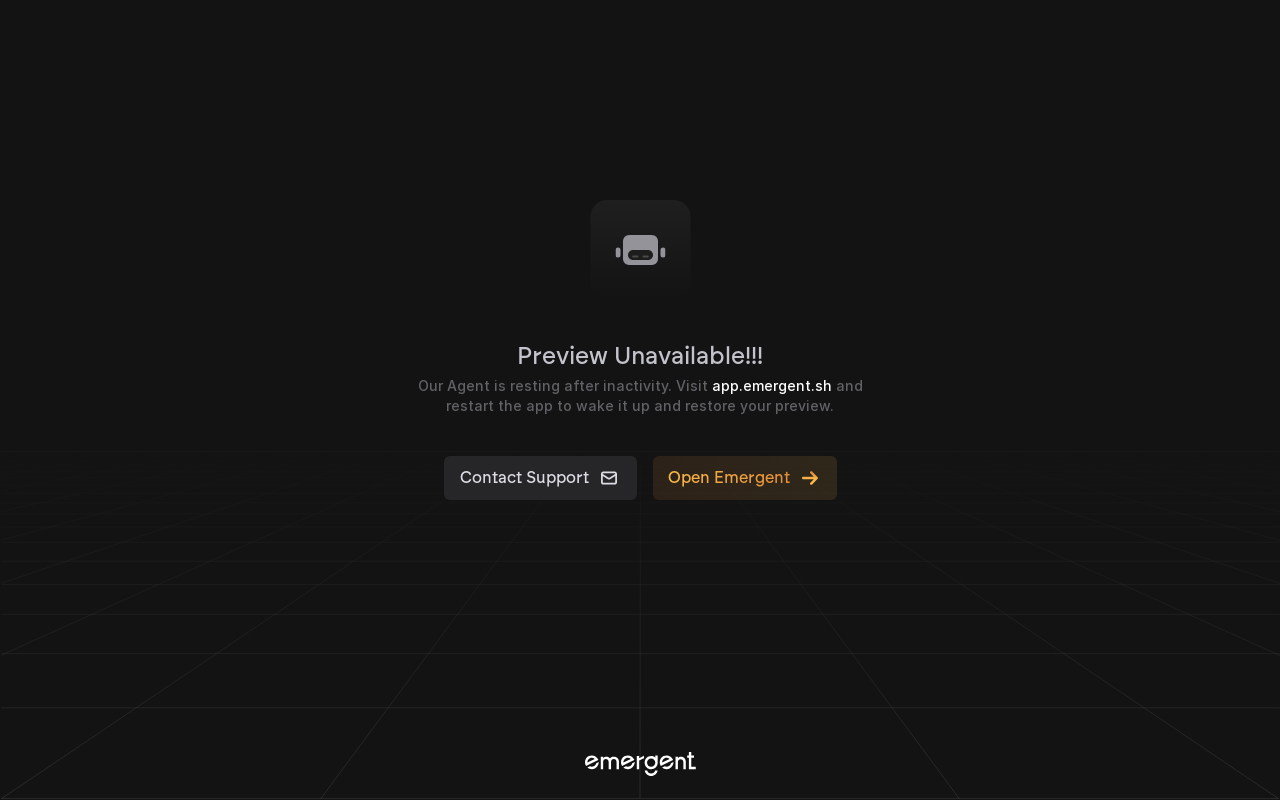

Queried system control button in Desktop Small
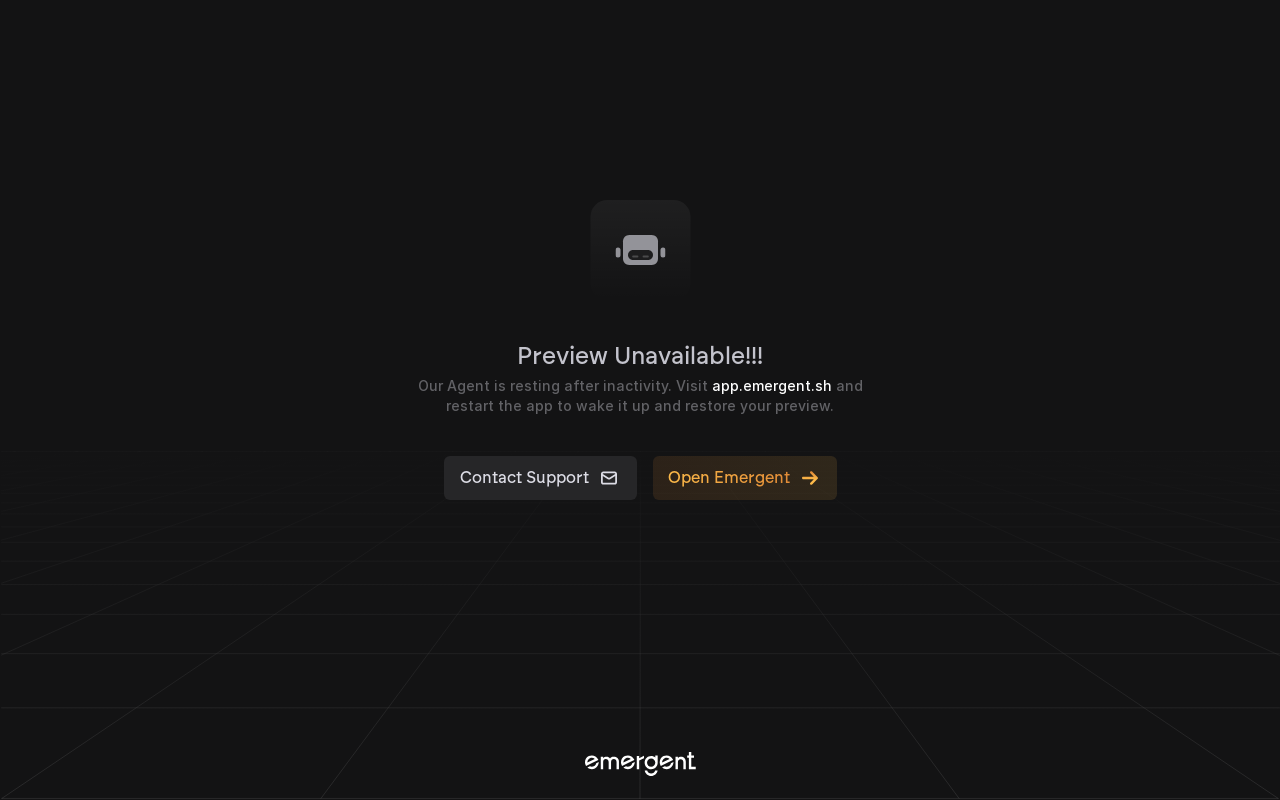

Queried metrics elements in Desktop Small
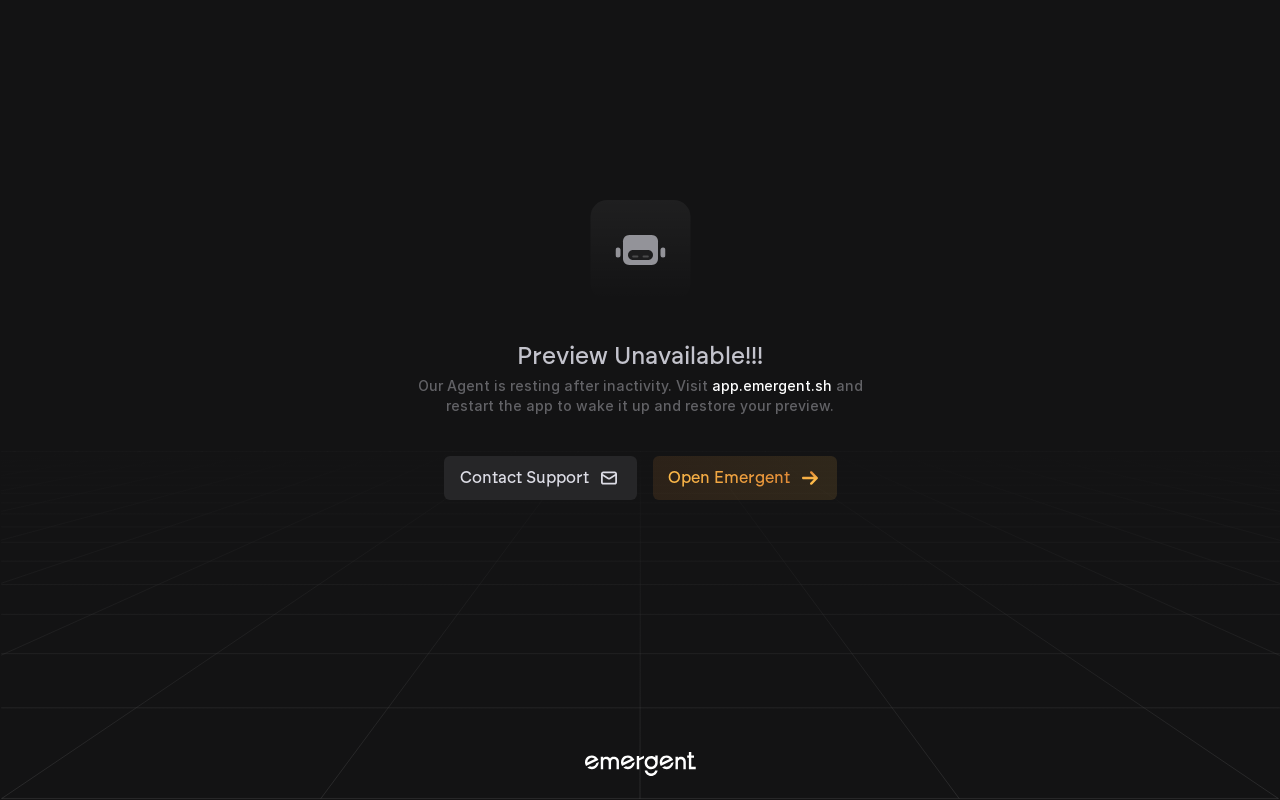

Queried CREATE TASK button in Desktop Small
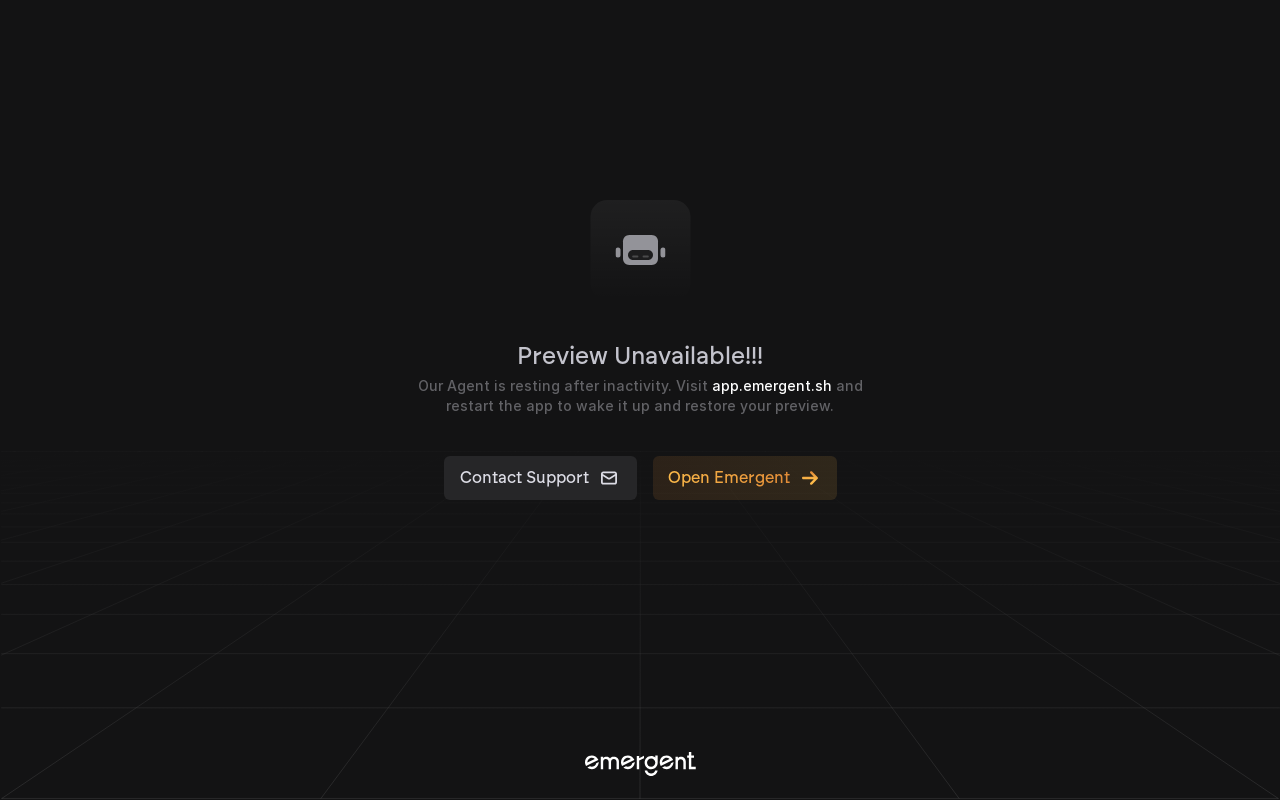

Queried CREATE WORKFLOW button in Desktop Small
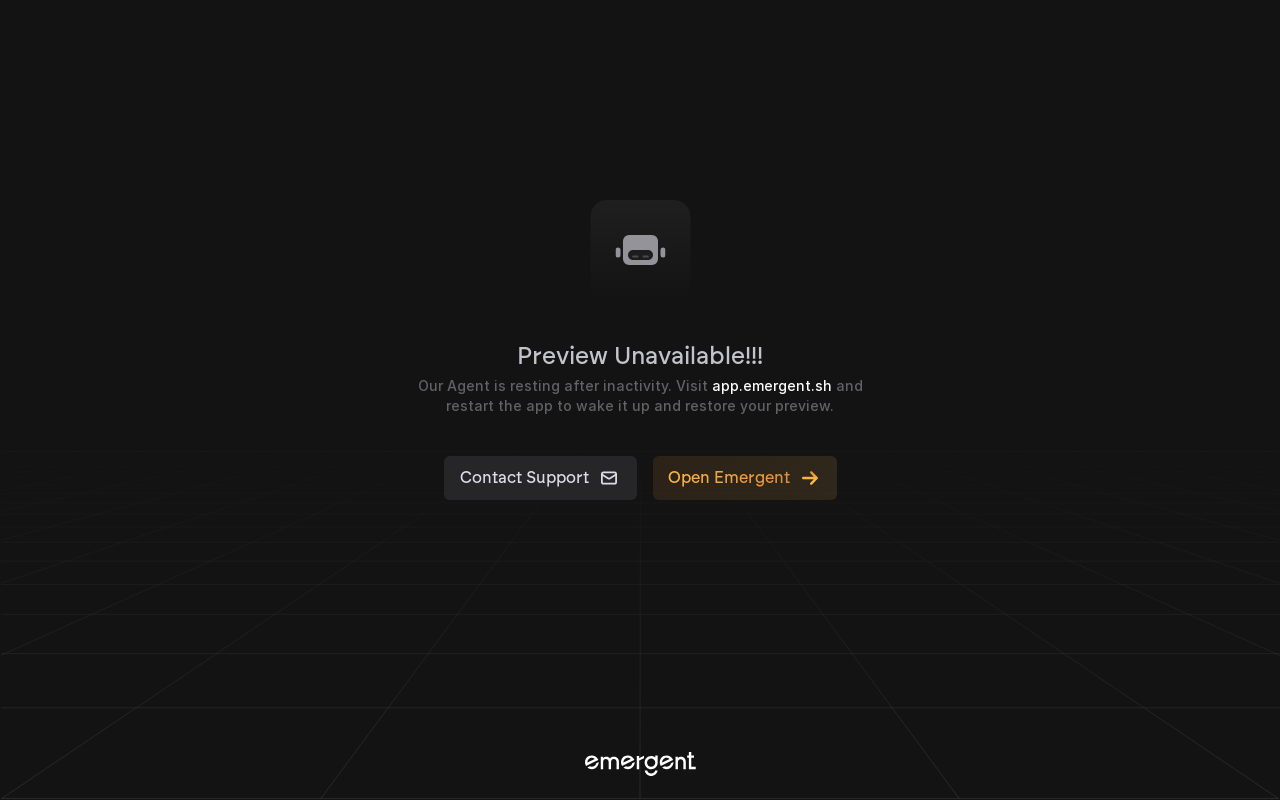

Queried fixed top strip element in Desktop Small
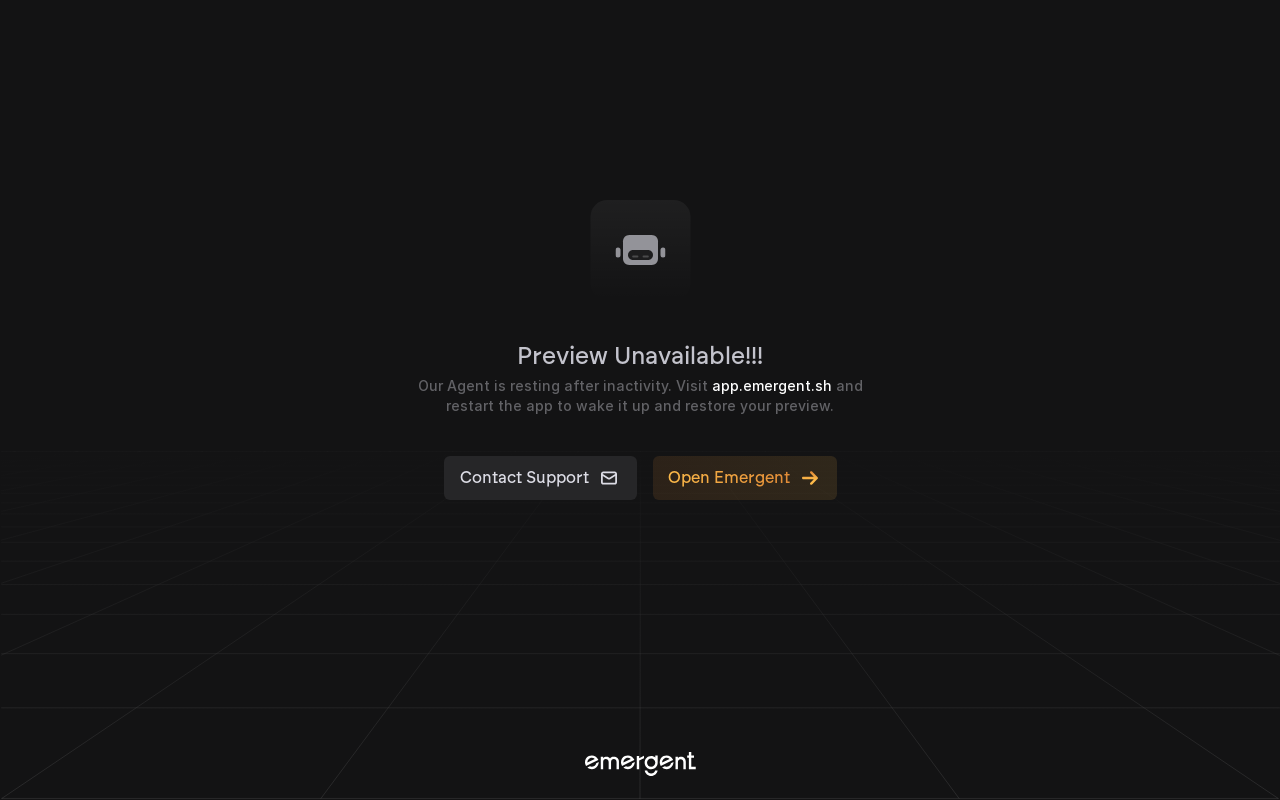

Queried heading elements for readability check in Desktop Small
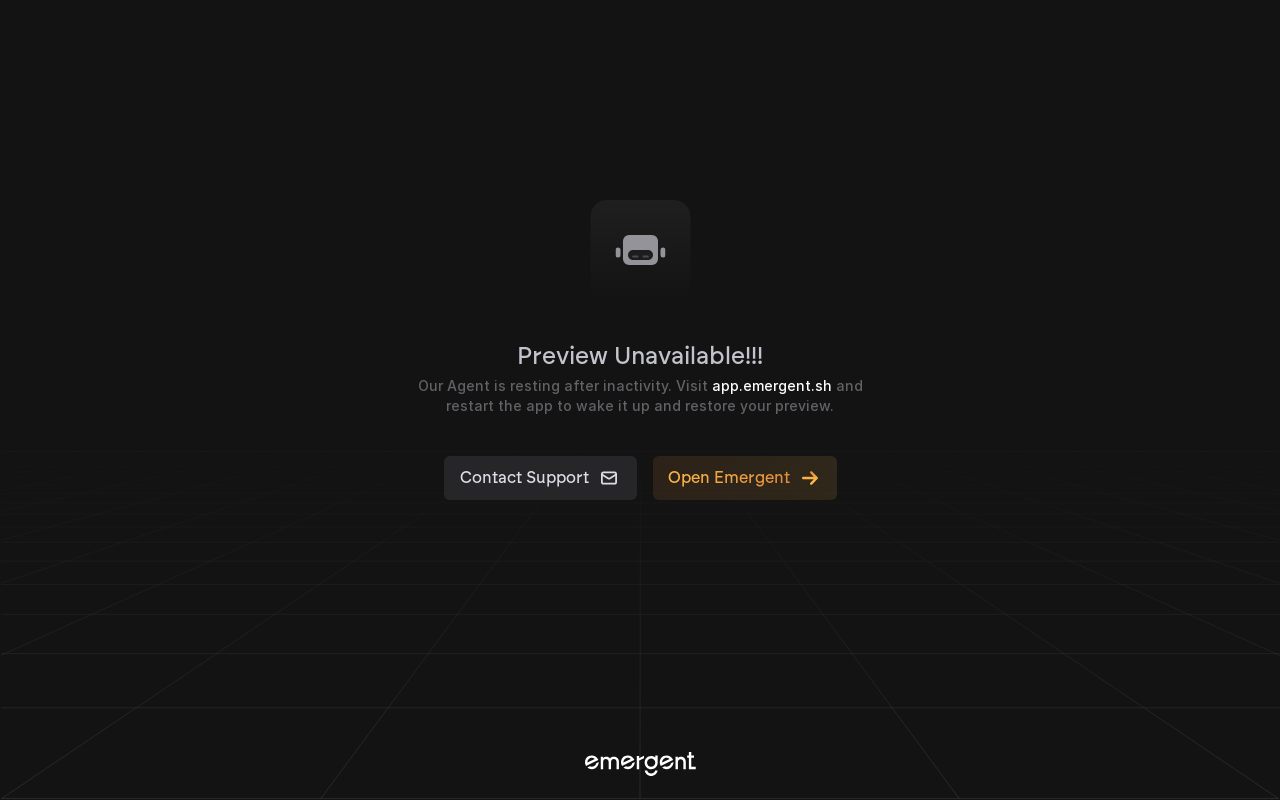

Set viewport to Desktop Large (1920x1080)
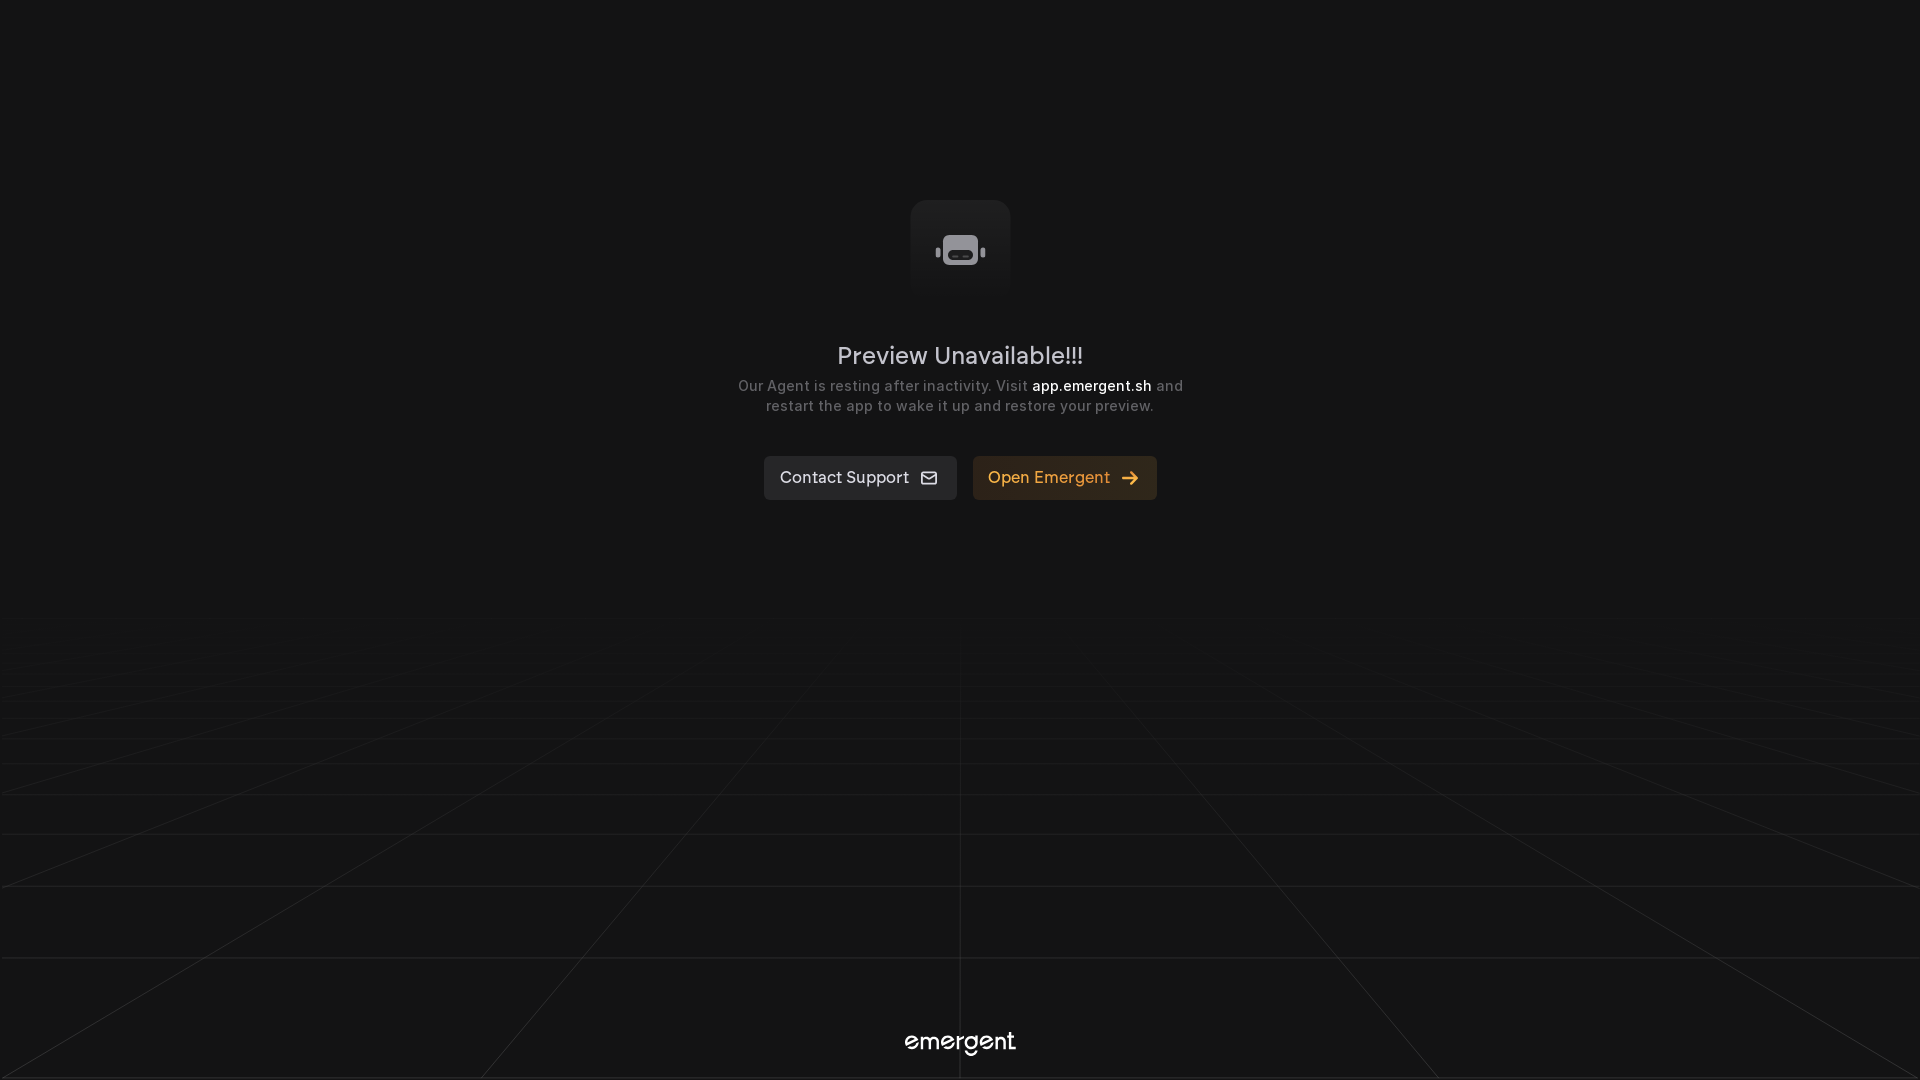

Waited 1 second for layout to adapt to new viewport
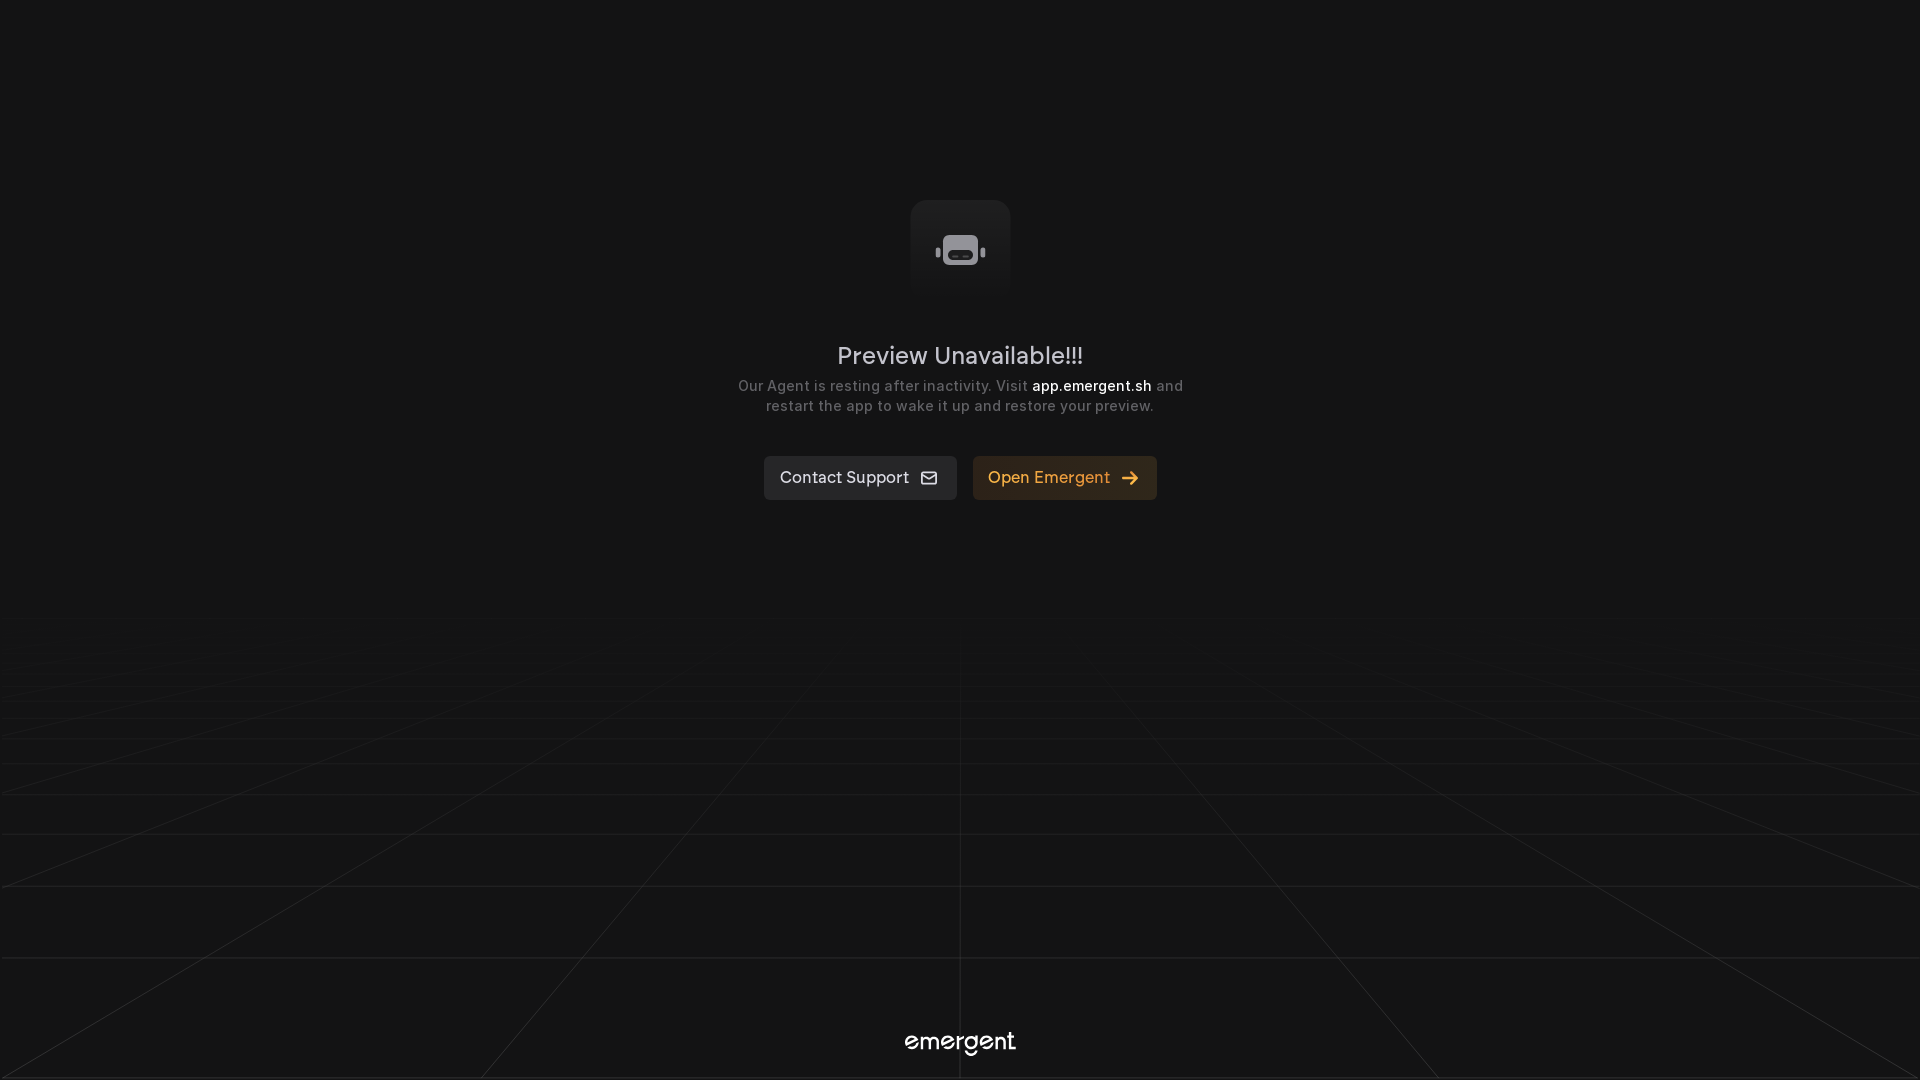

Queried mode toggle selector in Desktop Large
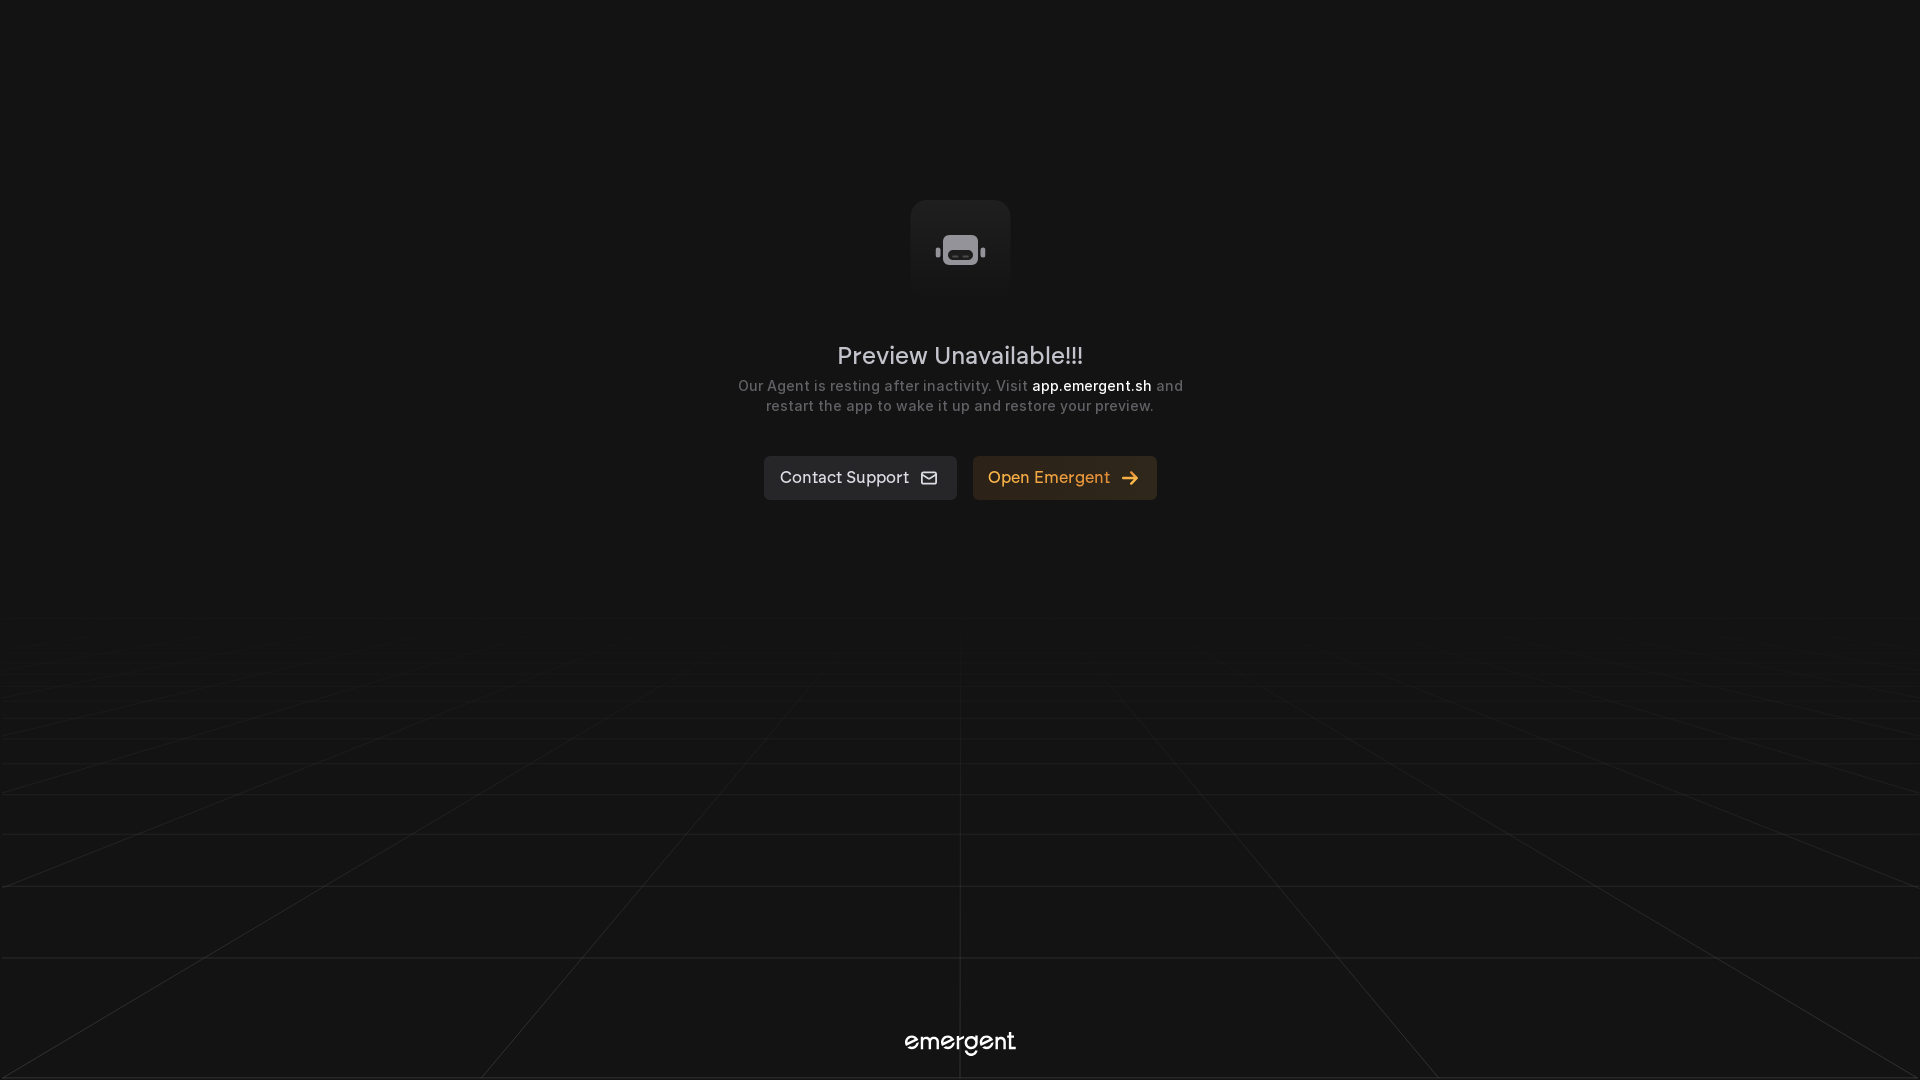

Queried system control button in Desktop Large
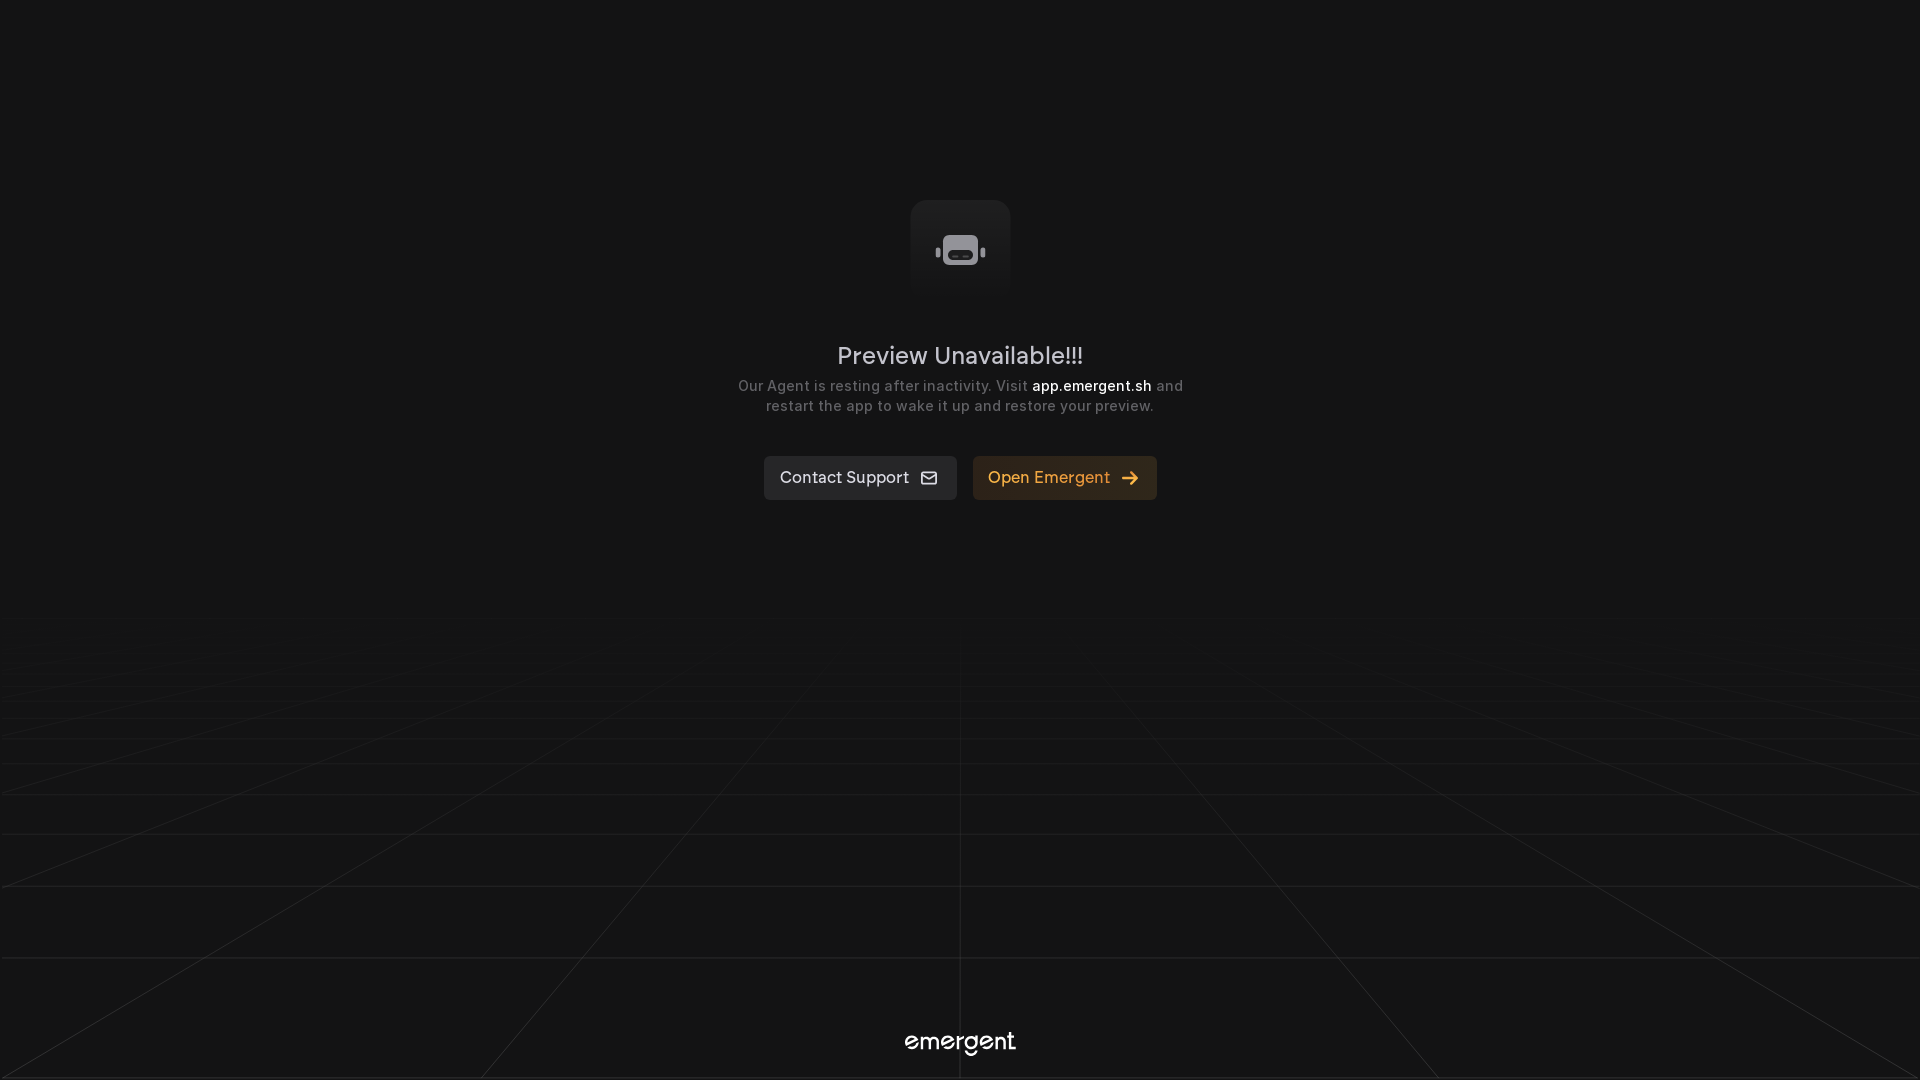

Queried metrics elements in Desktop Large
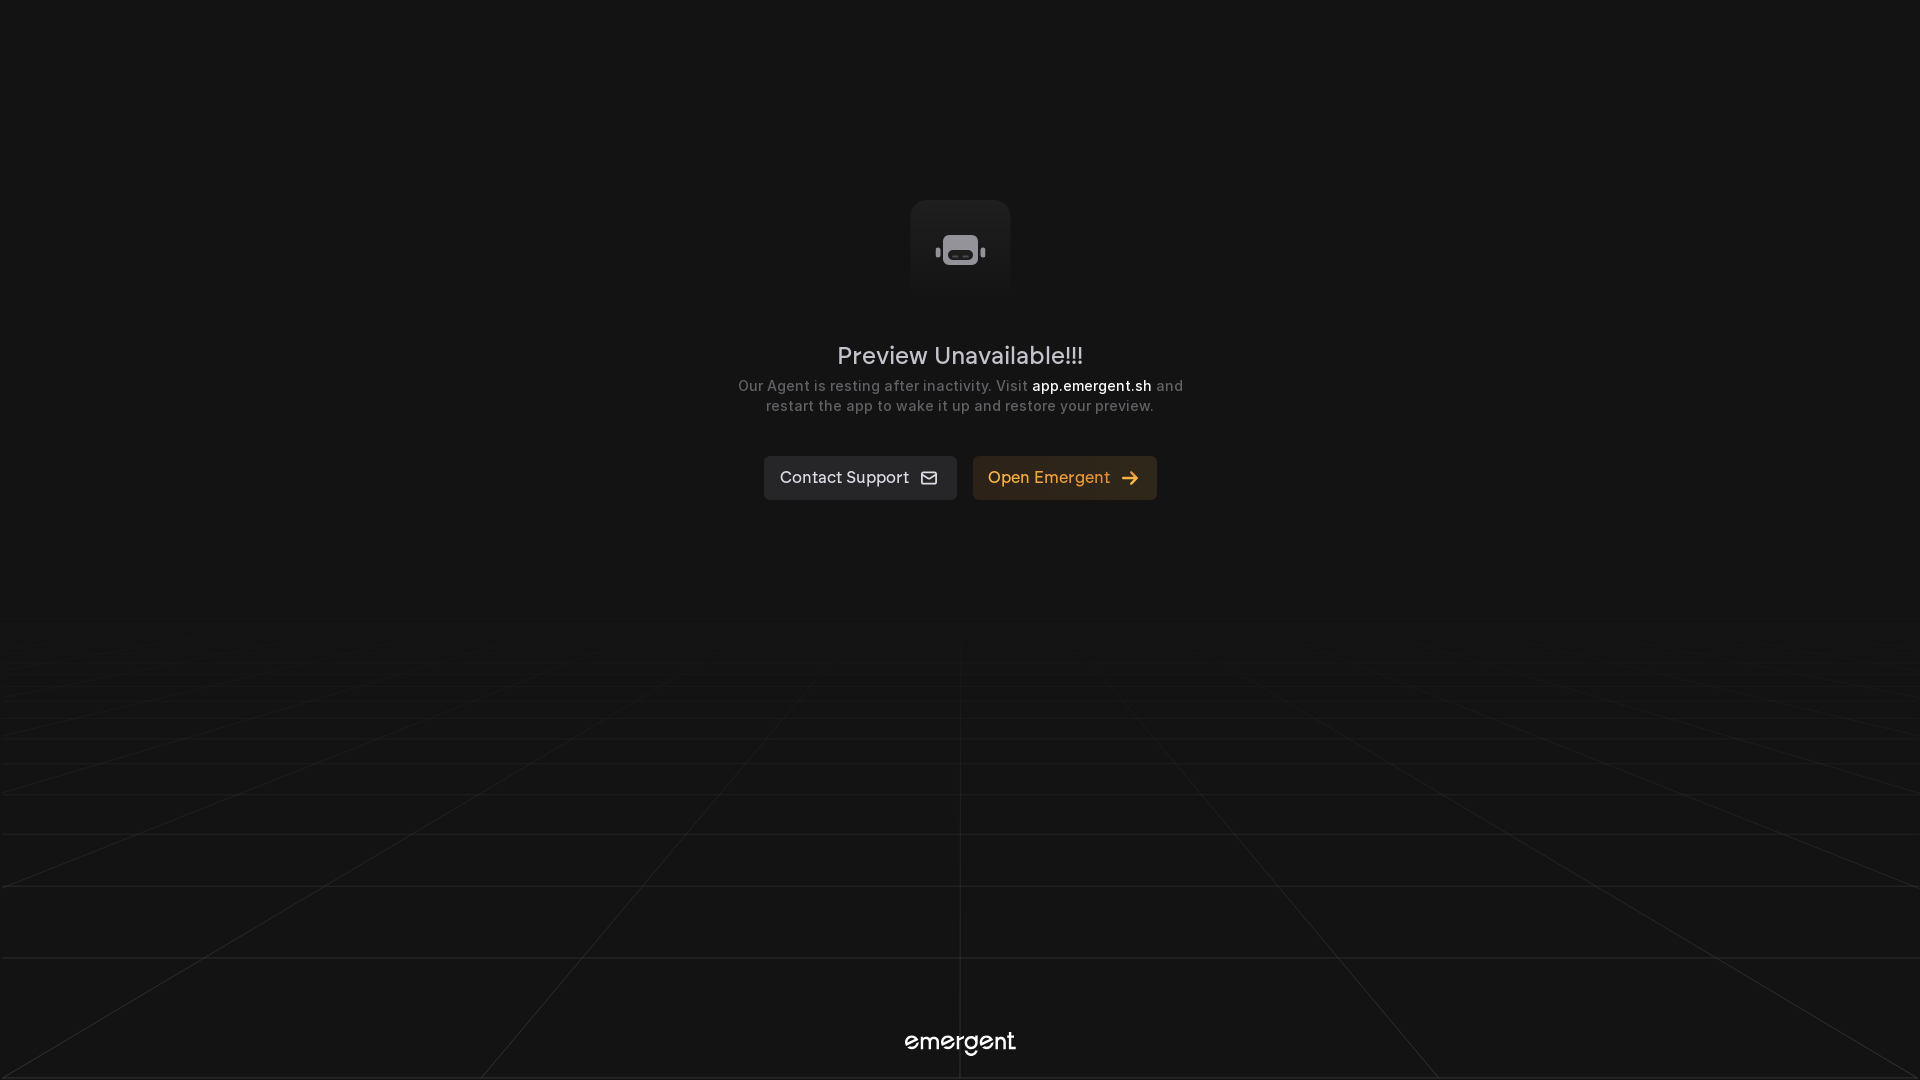

Queried CREATE TASK button in Desktop Large
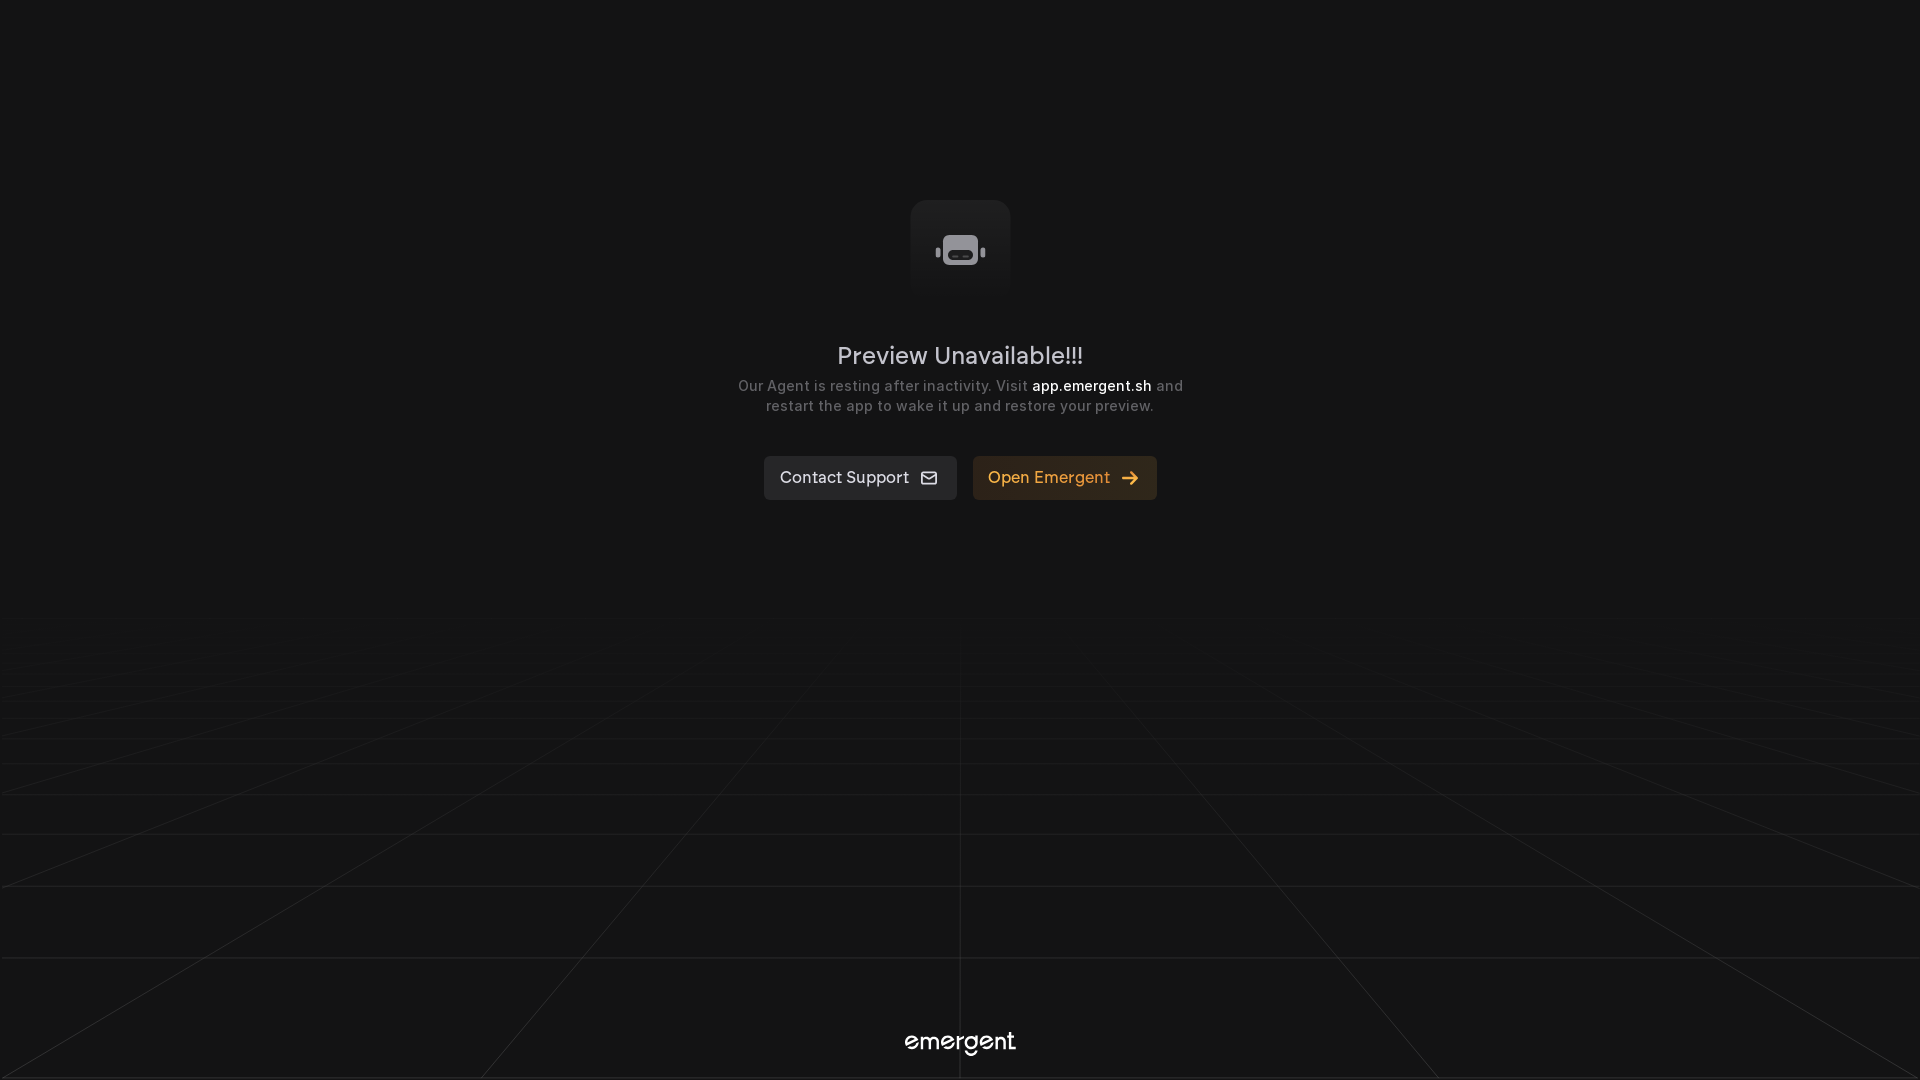

Queried CREATE WORKFLOW button in Desktop Large
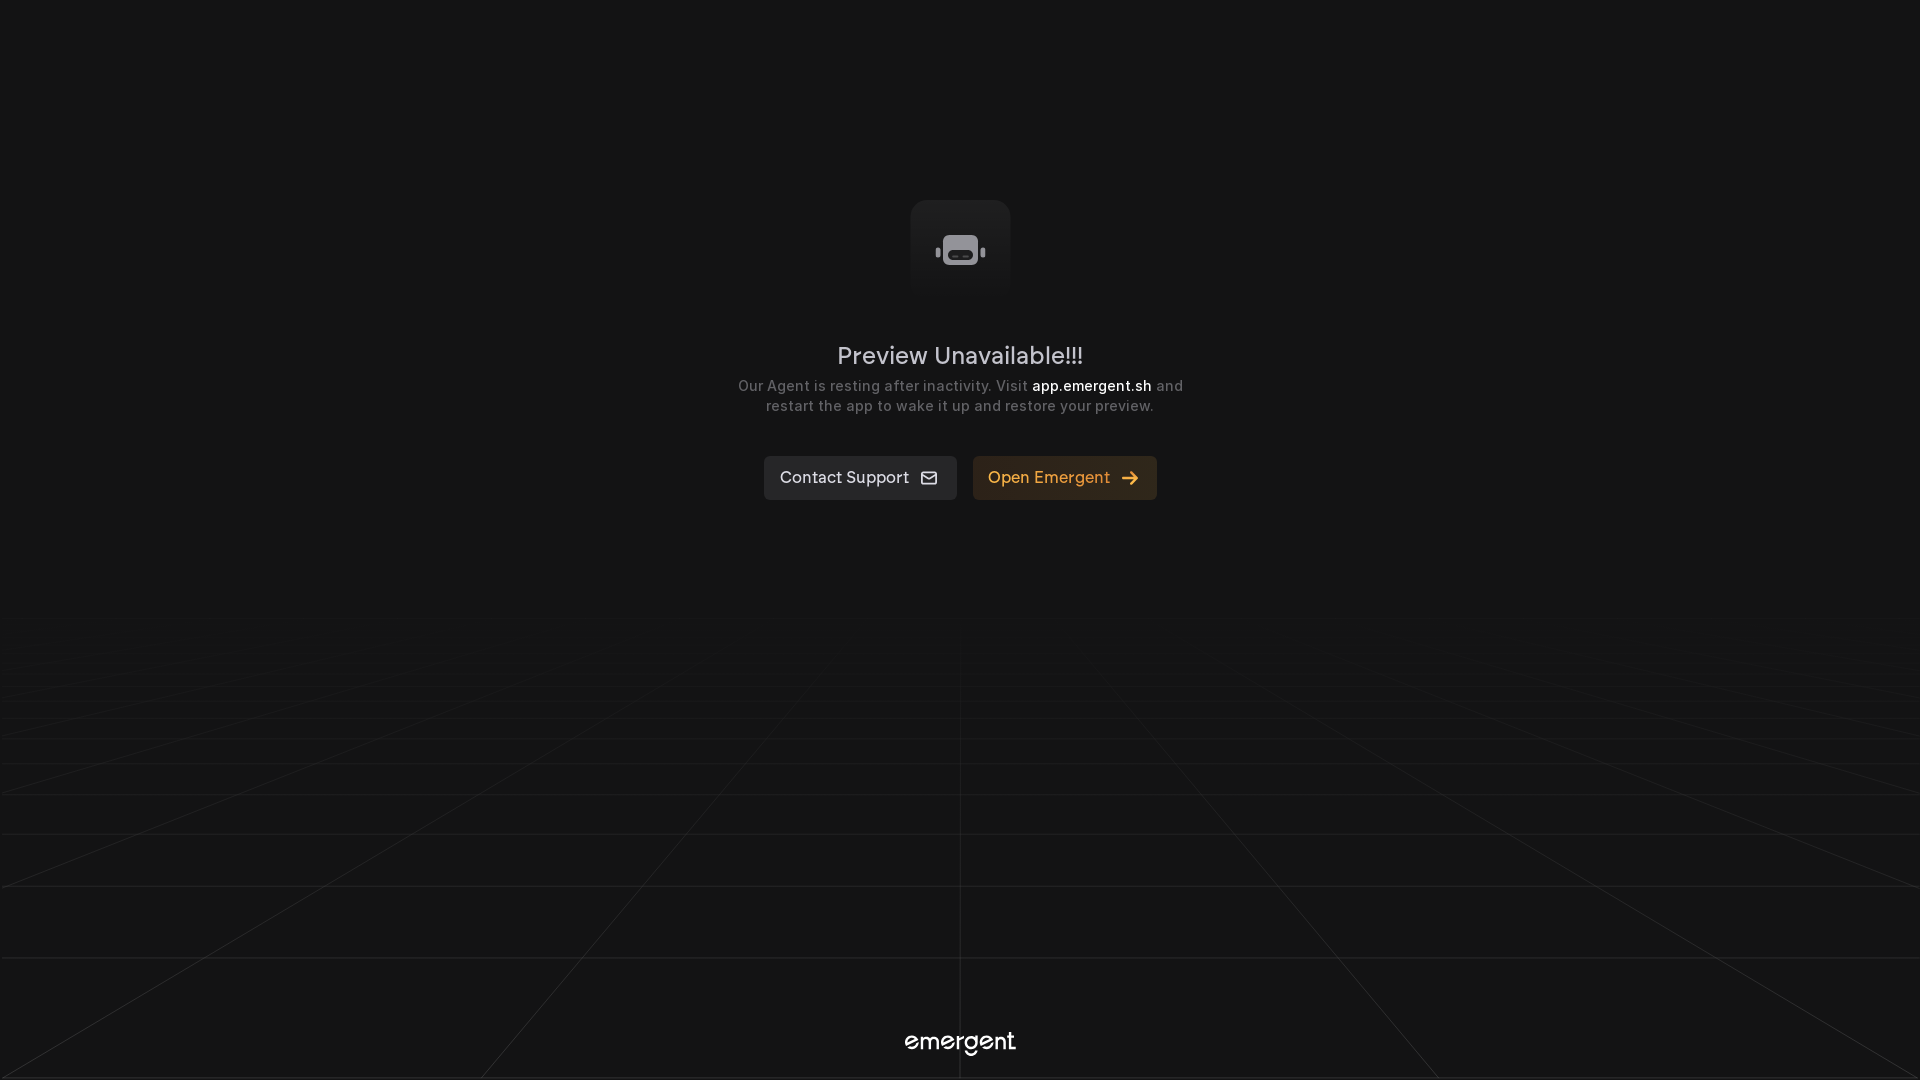

Queried fixed top strip element in Desktop Large
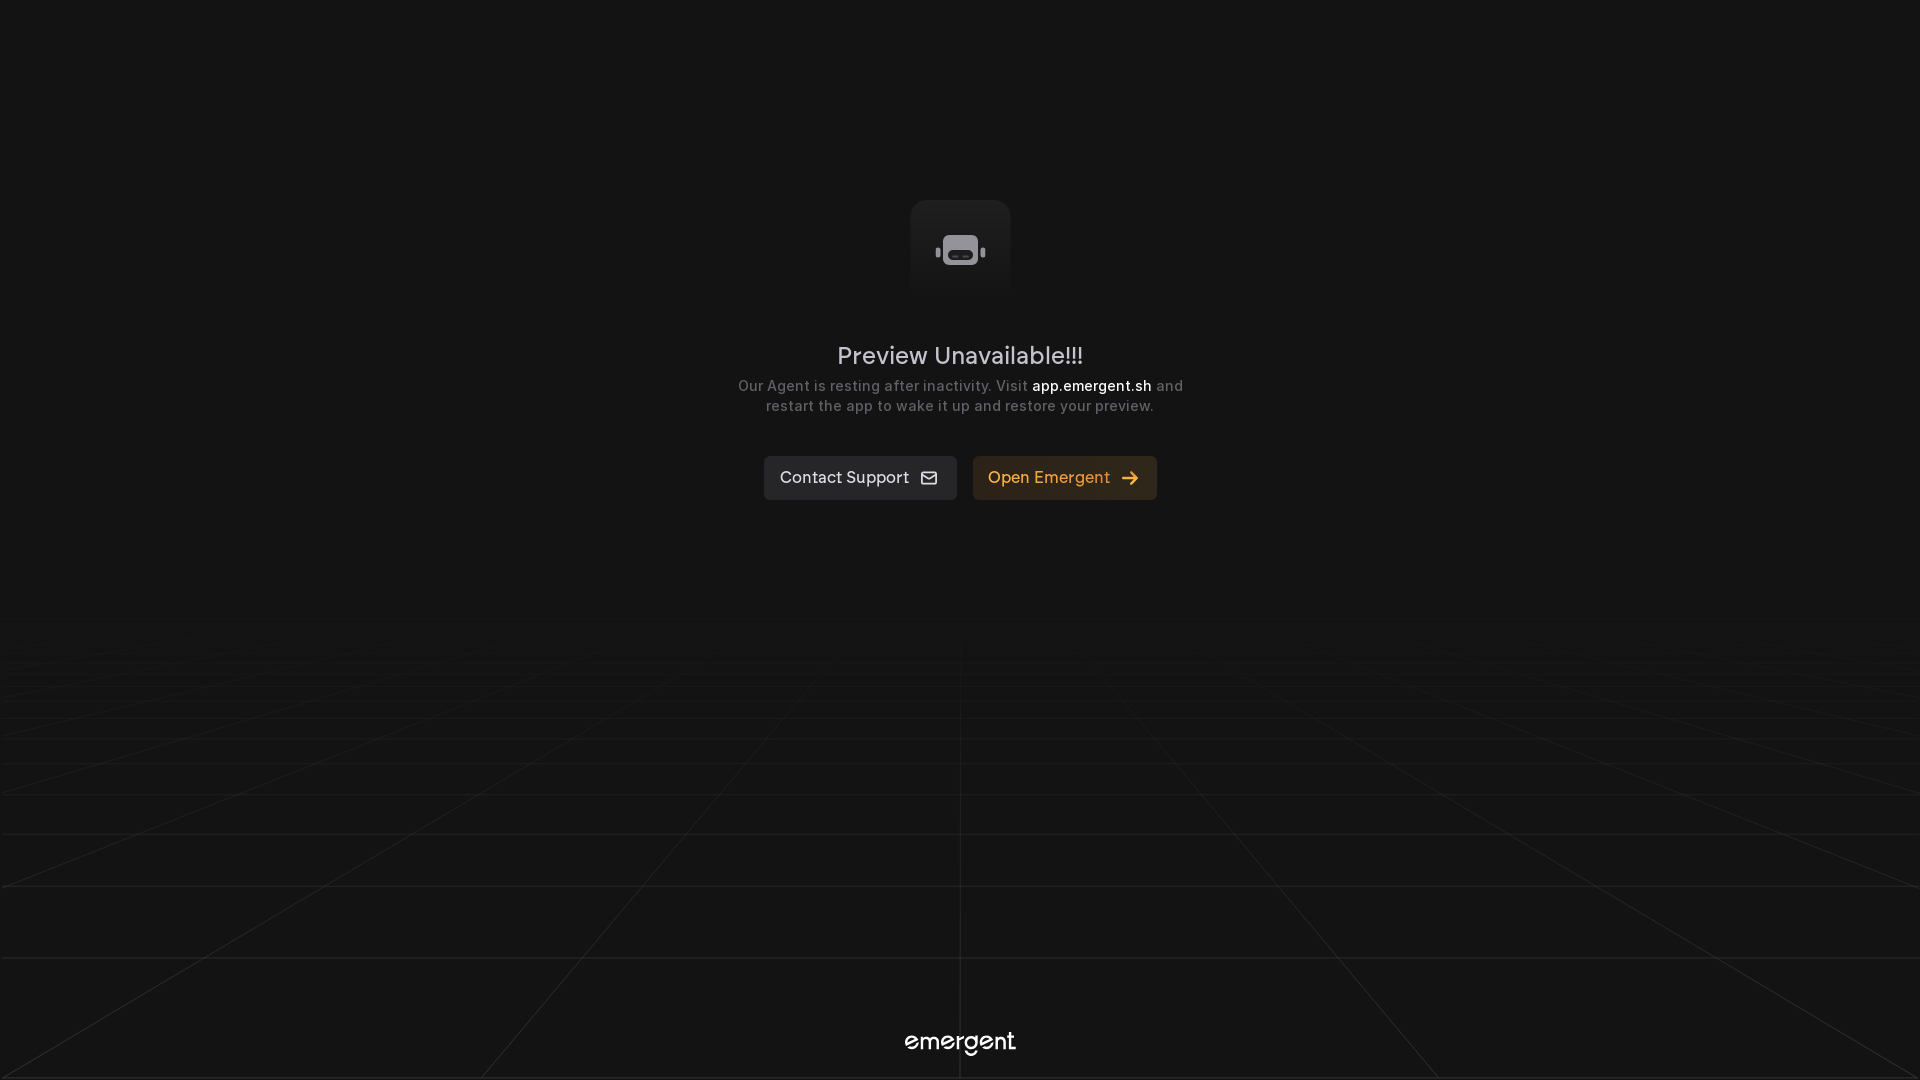

Queried heading elements for readability check in Desktop Large
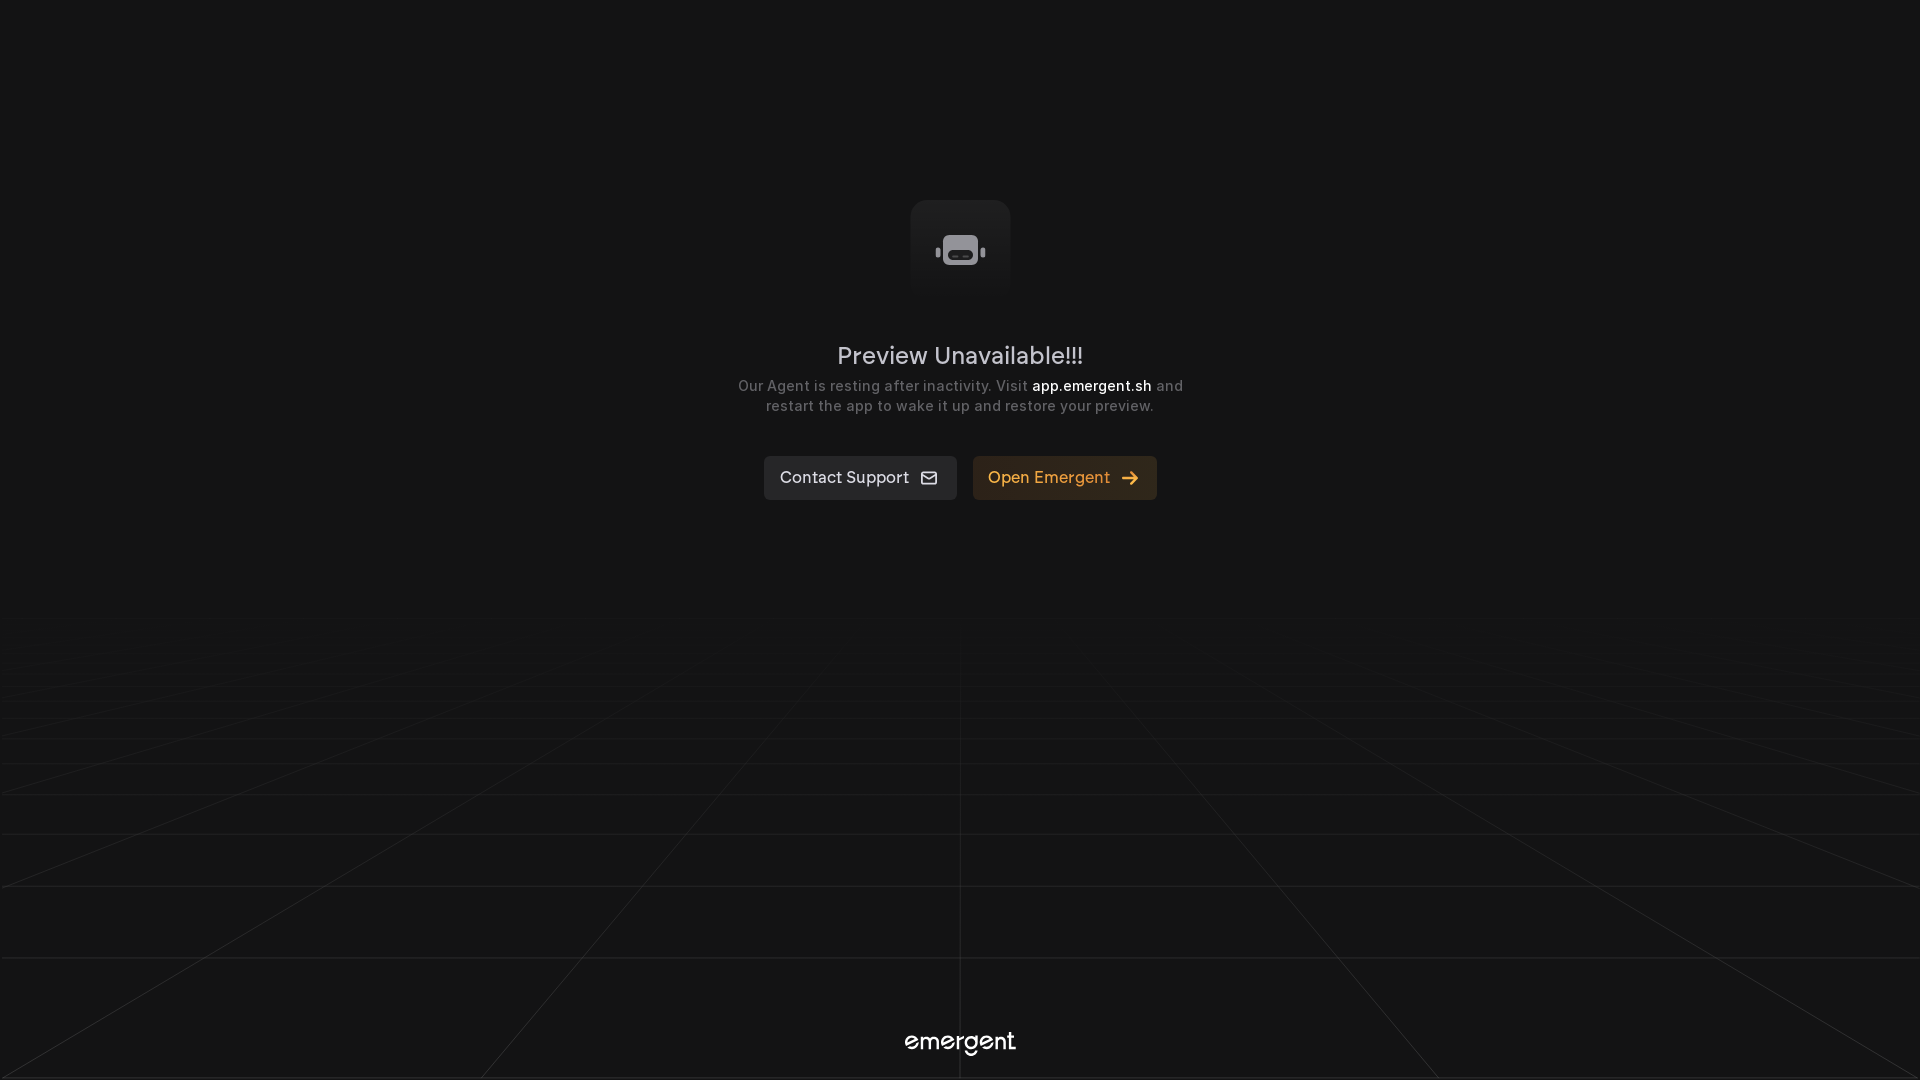

Set viewport to Ultra Wide (2560x1440)
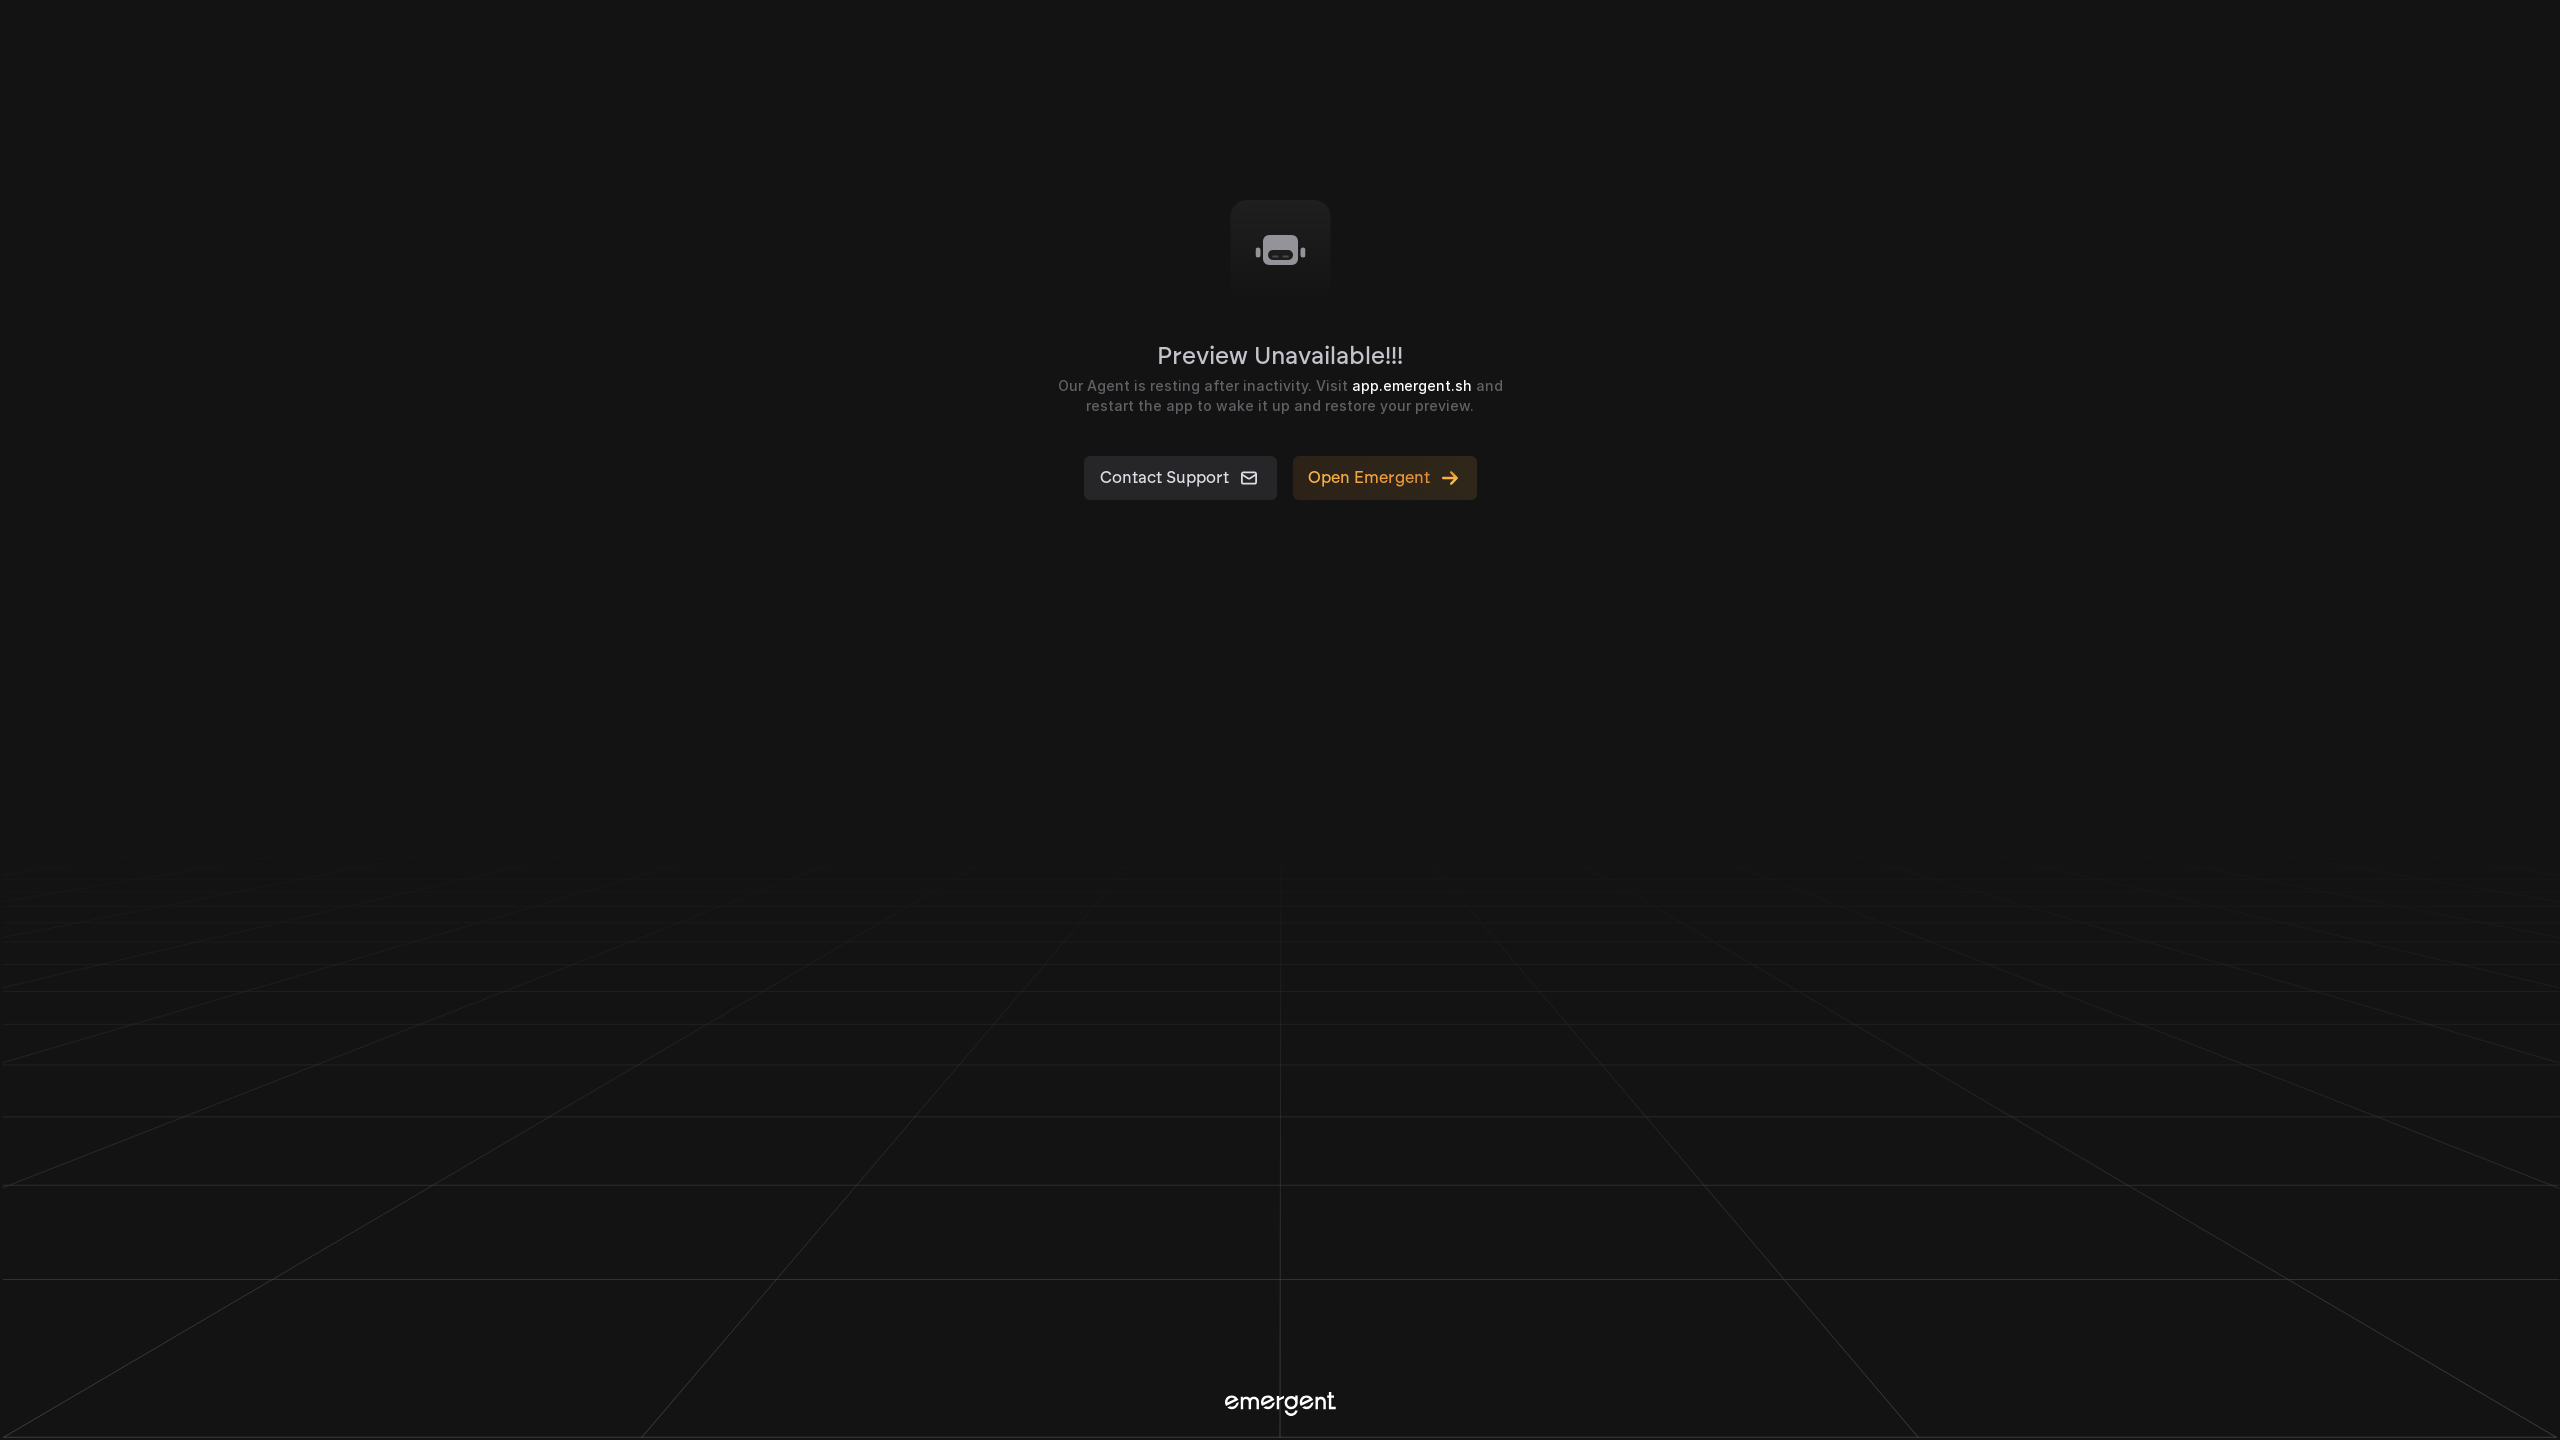

Waited 1 second for layout to adapt to new viewport
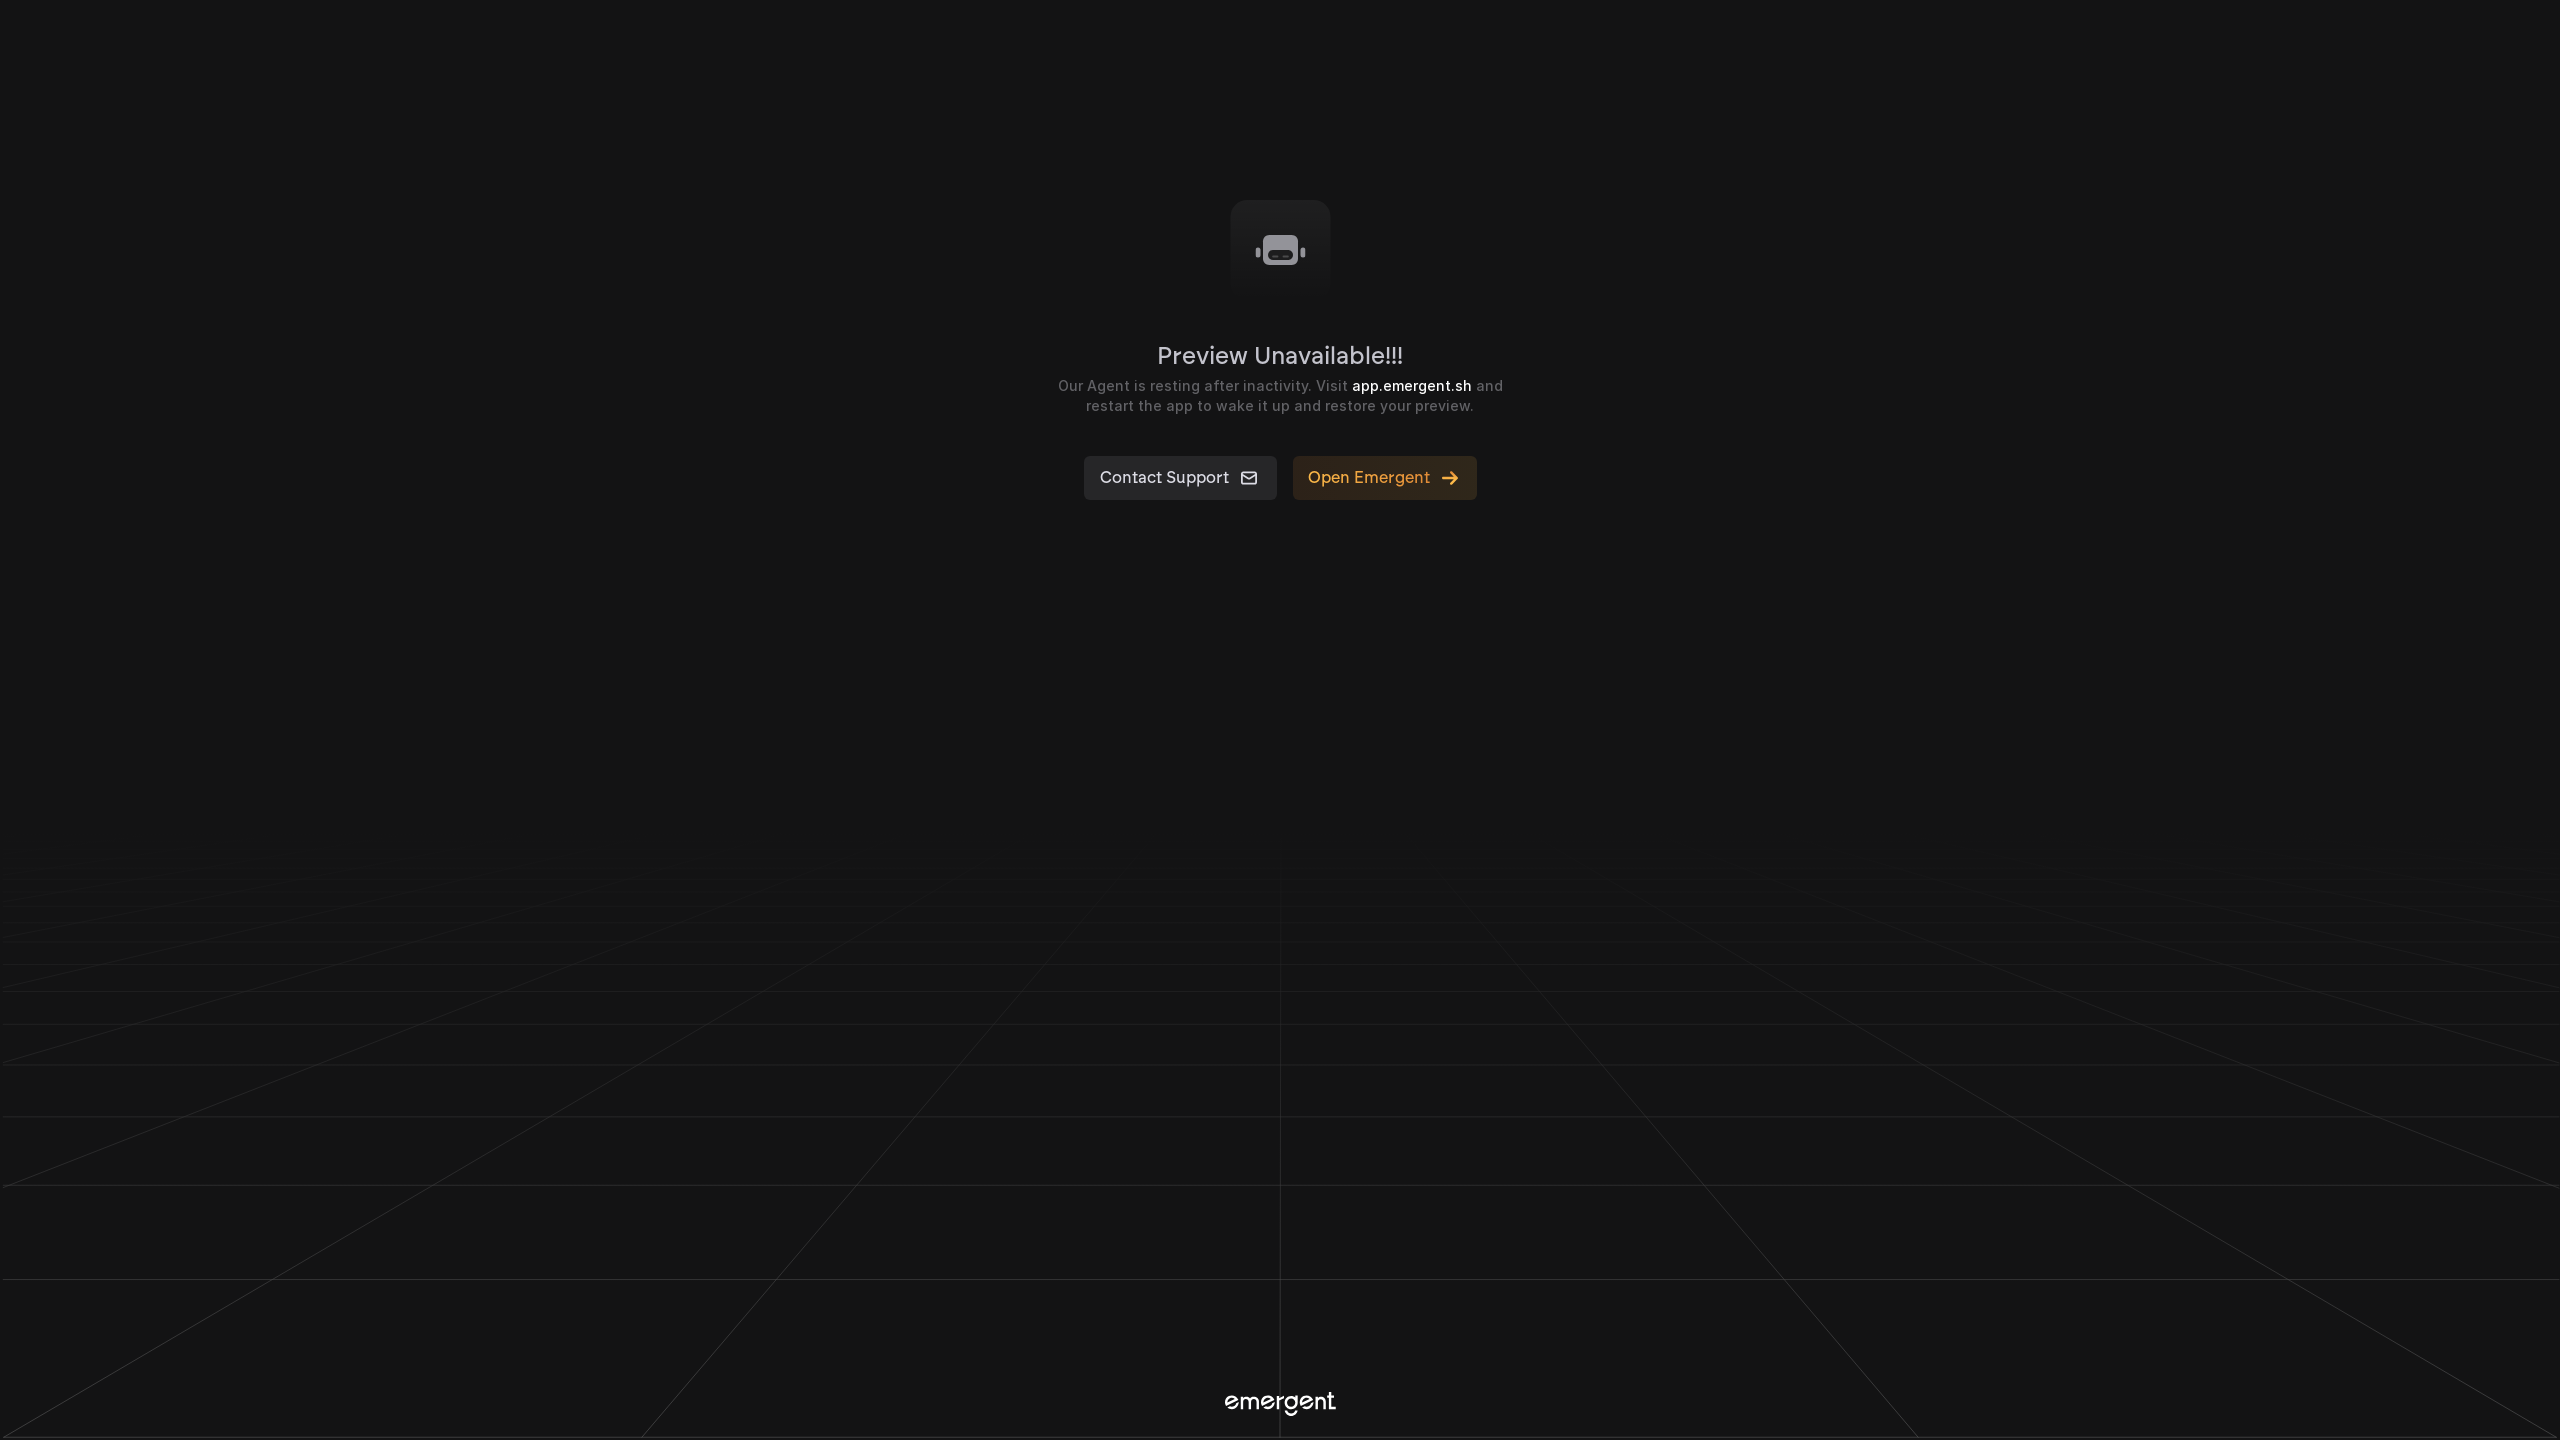

Queried mode toggle selector in Ultra Wide
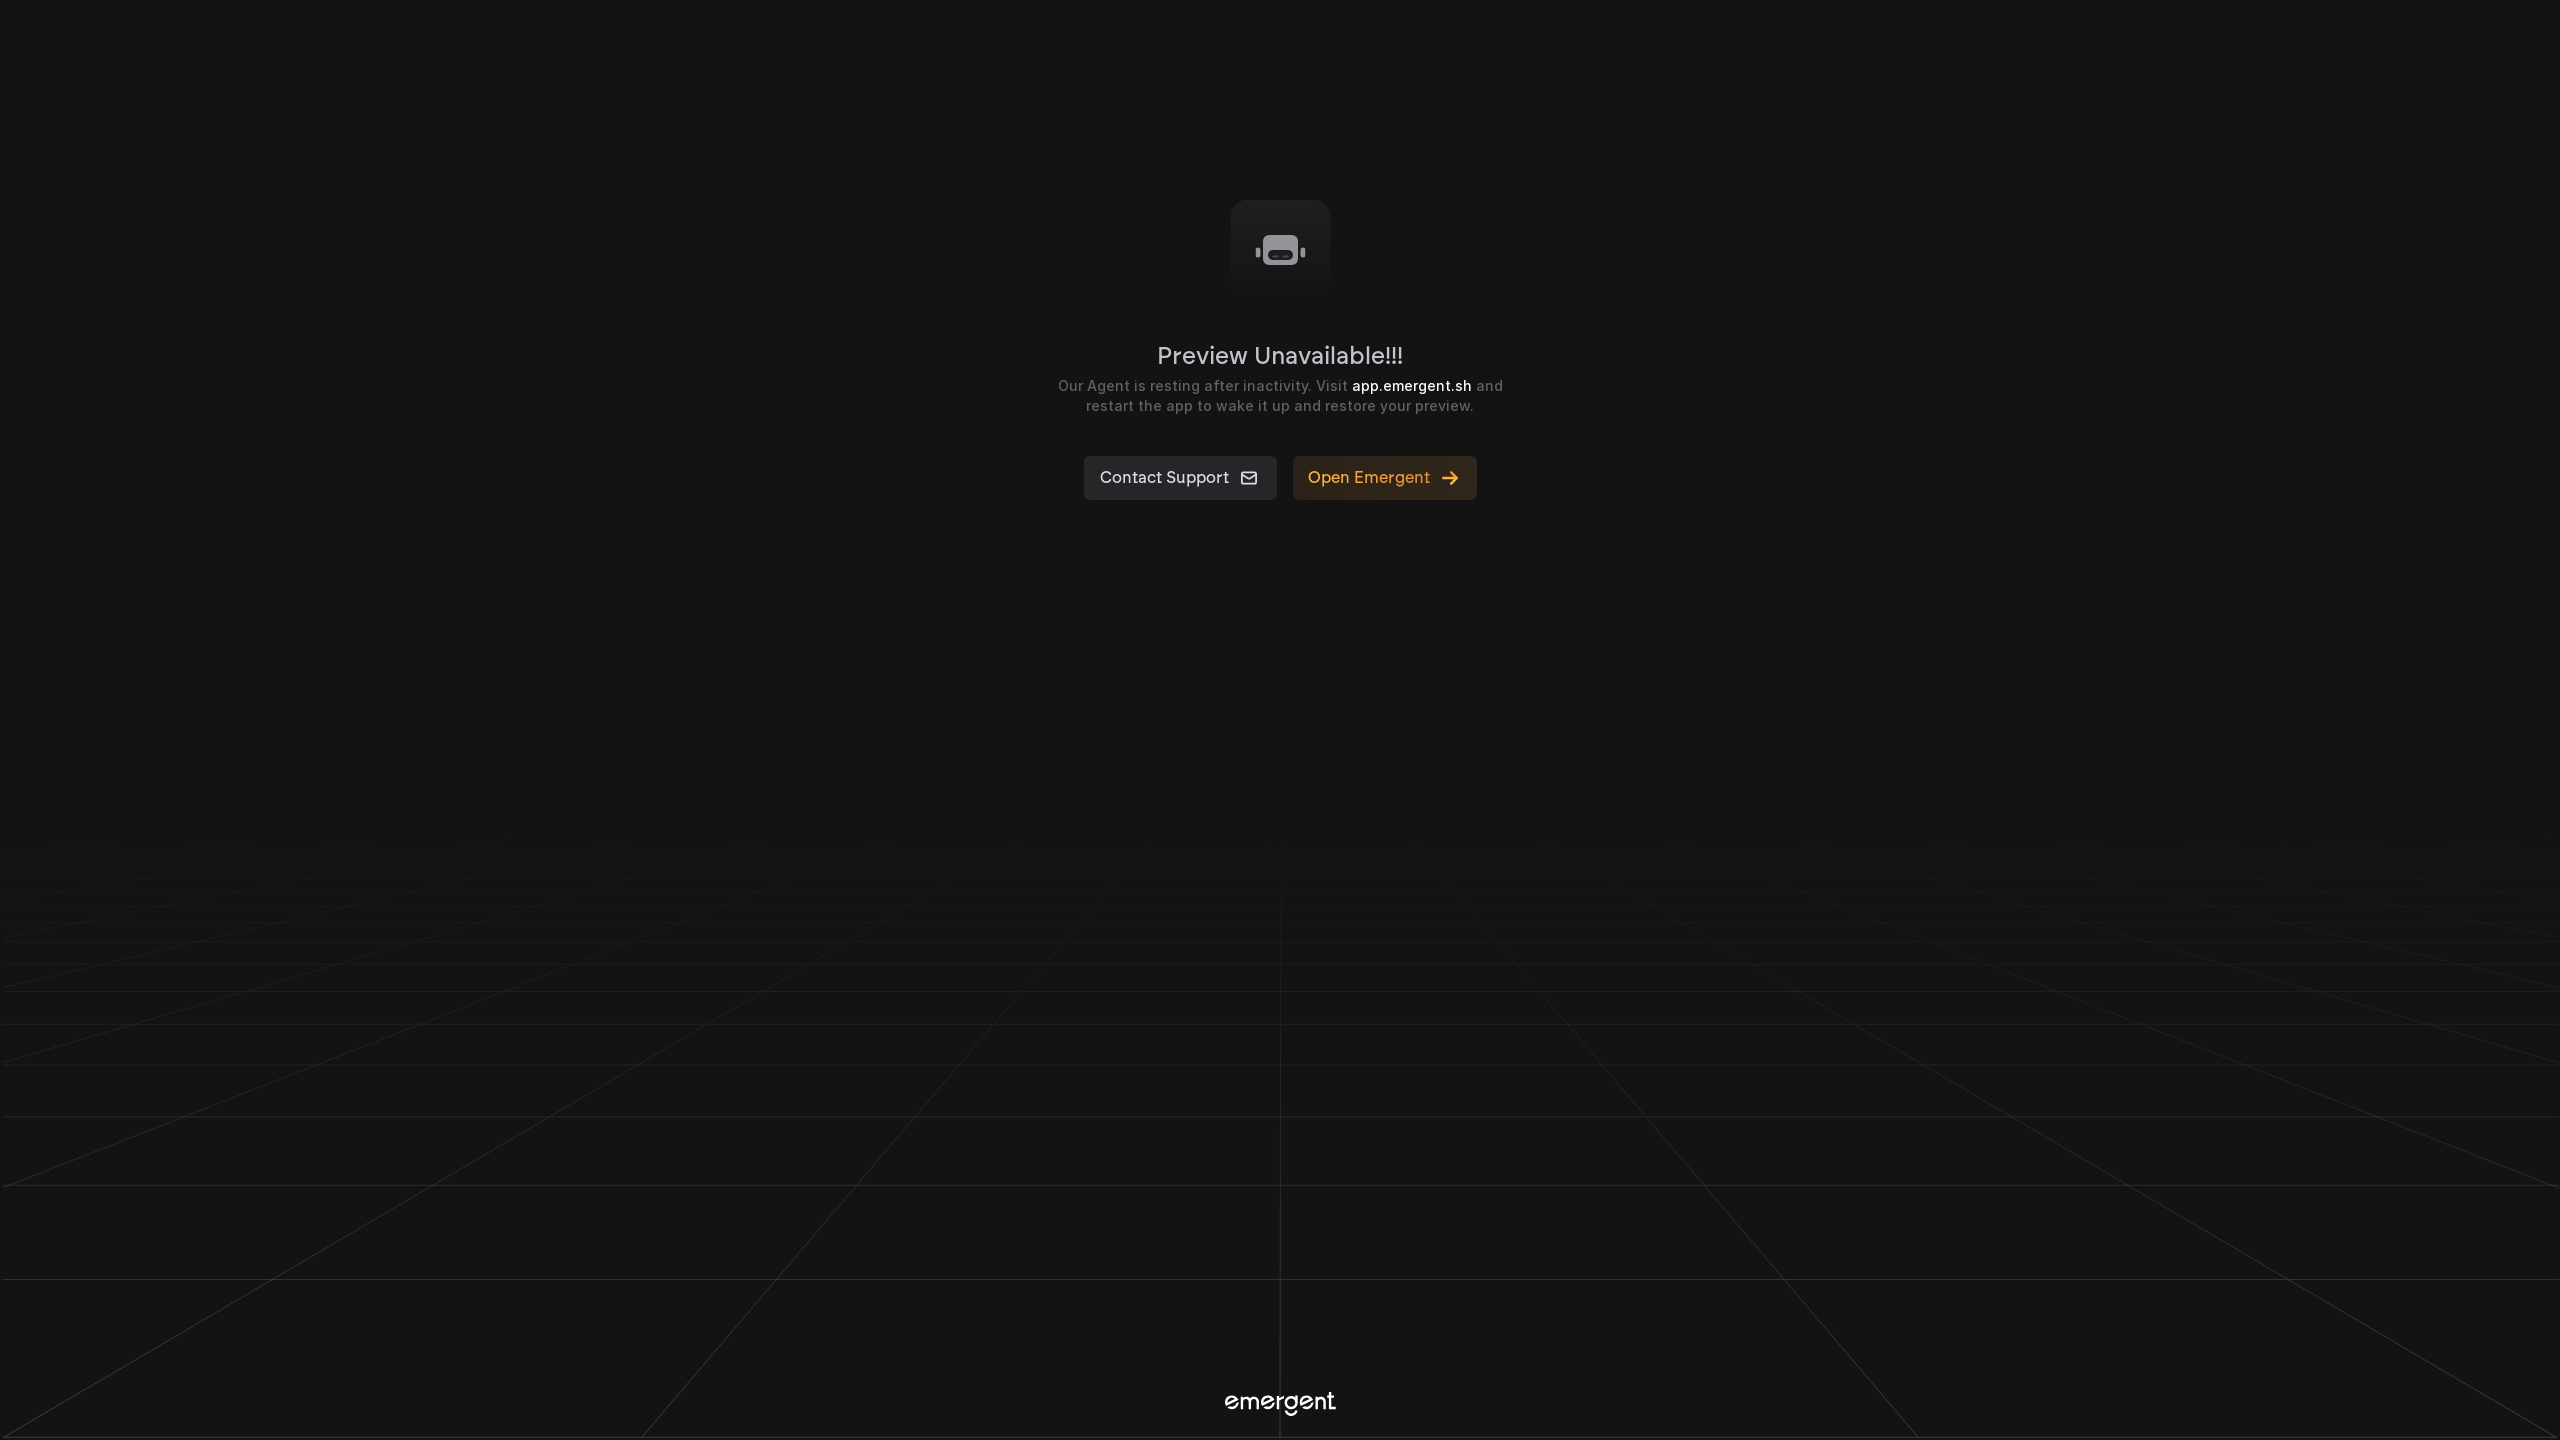

Queried system control button in Ultra Wide
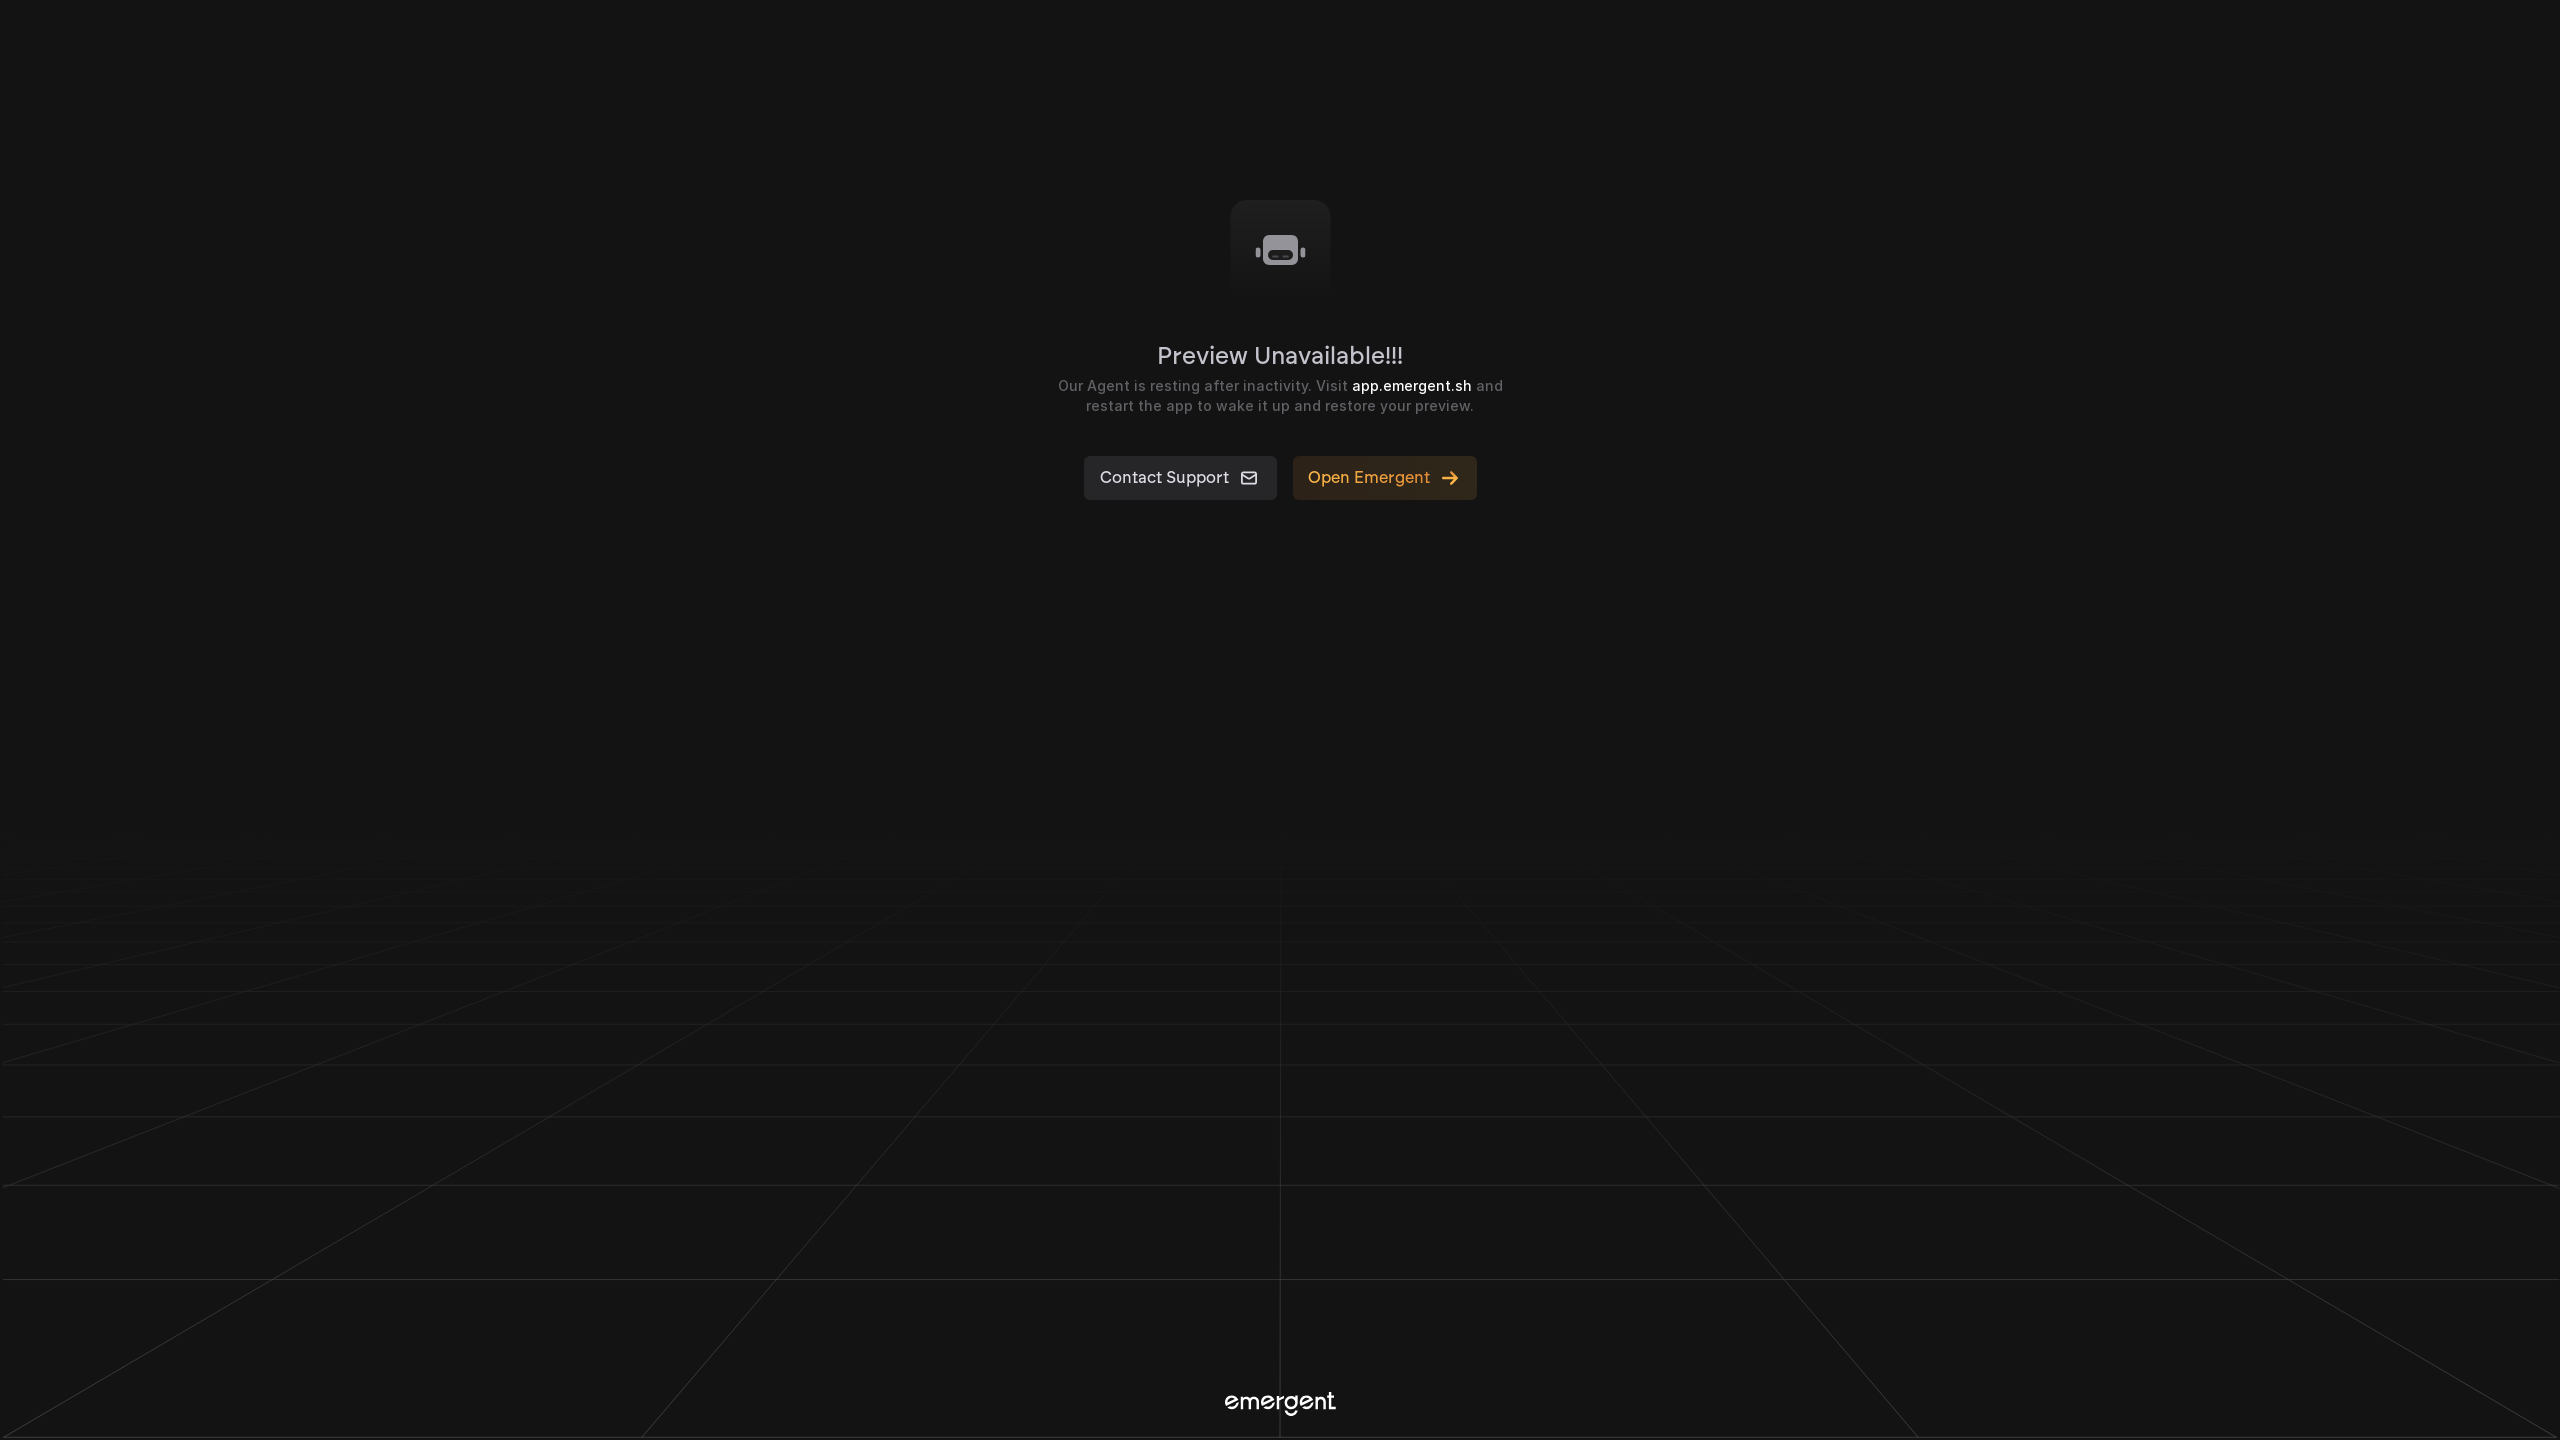

Queried metrics elements in Ultra Wide
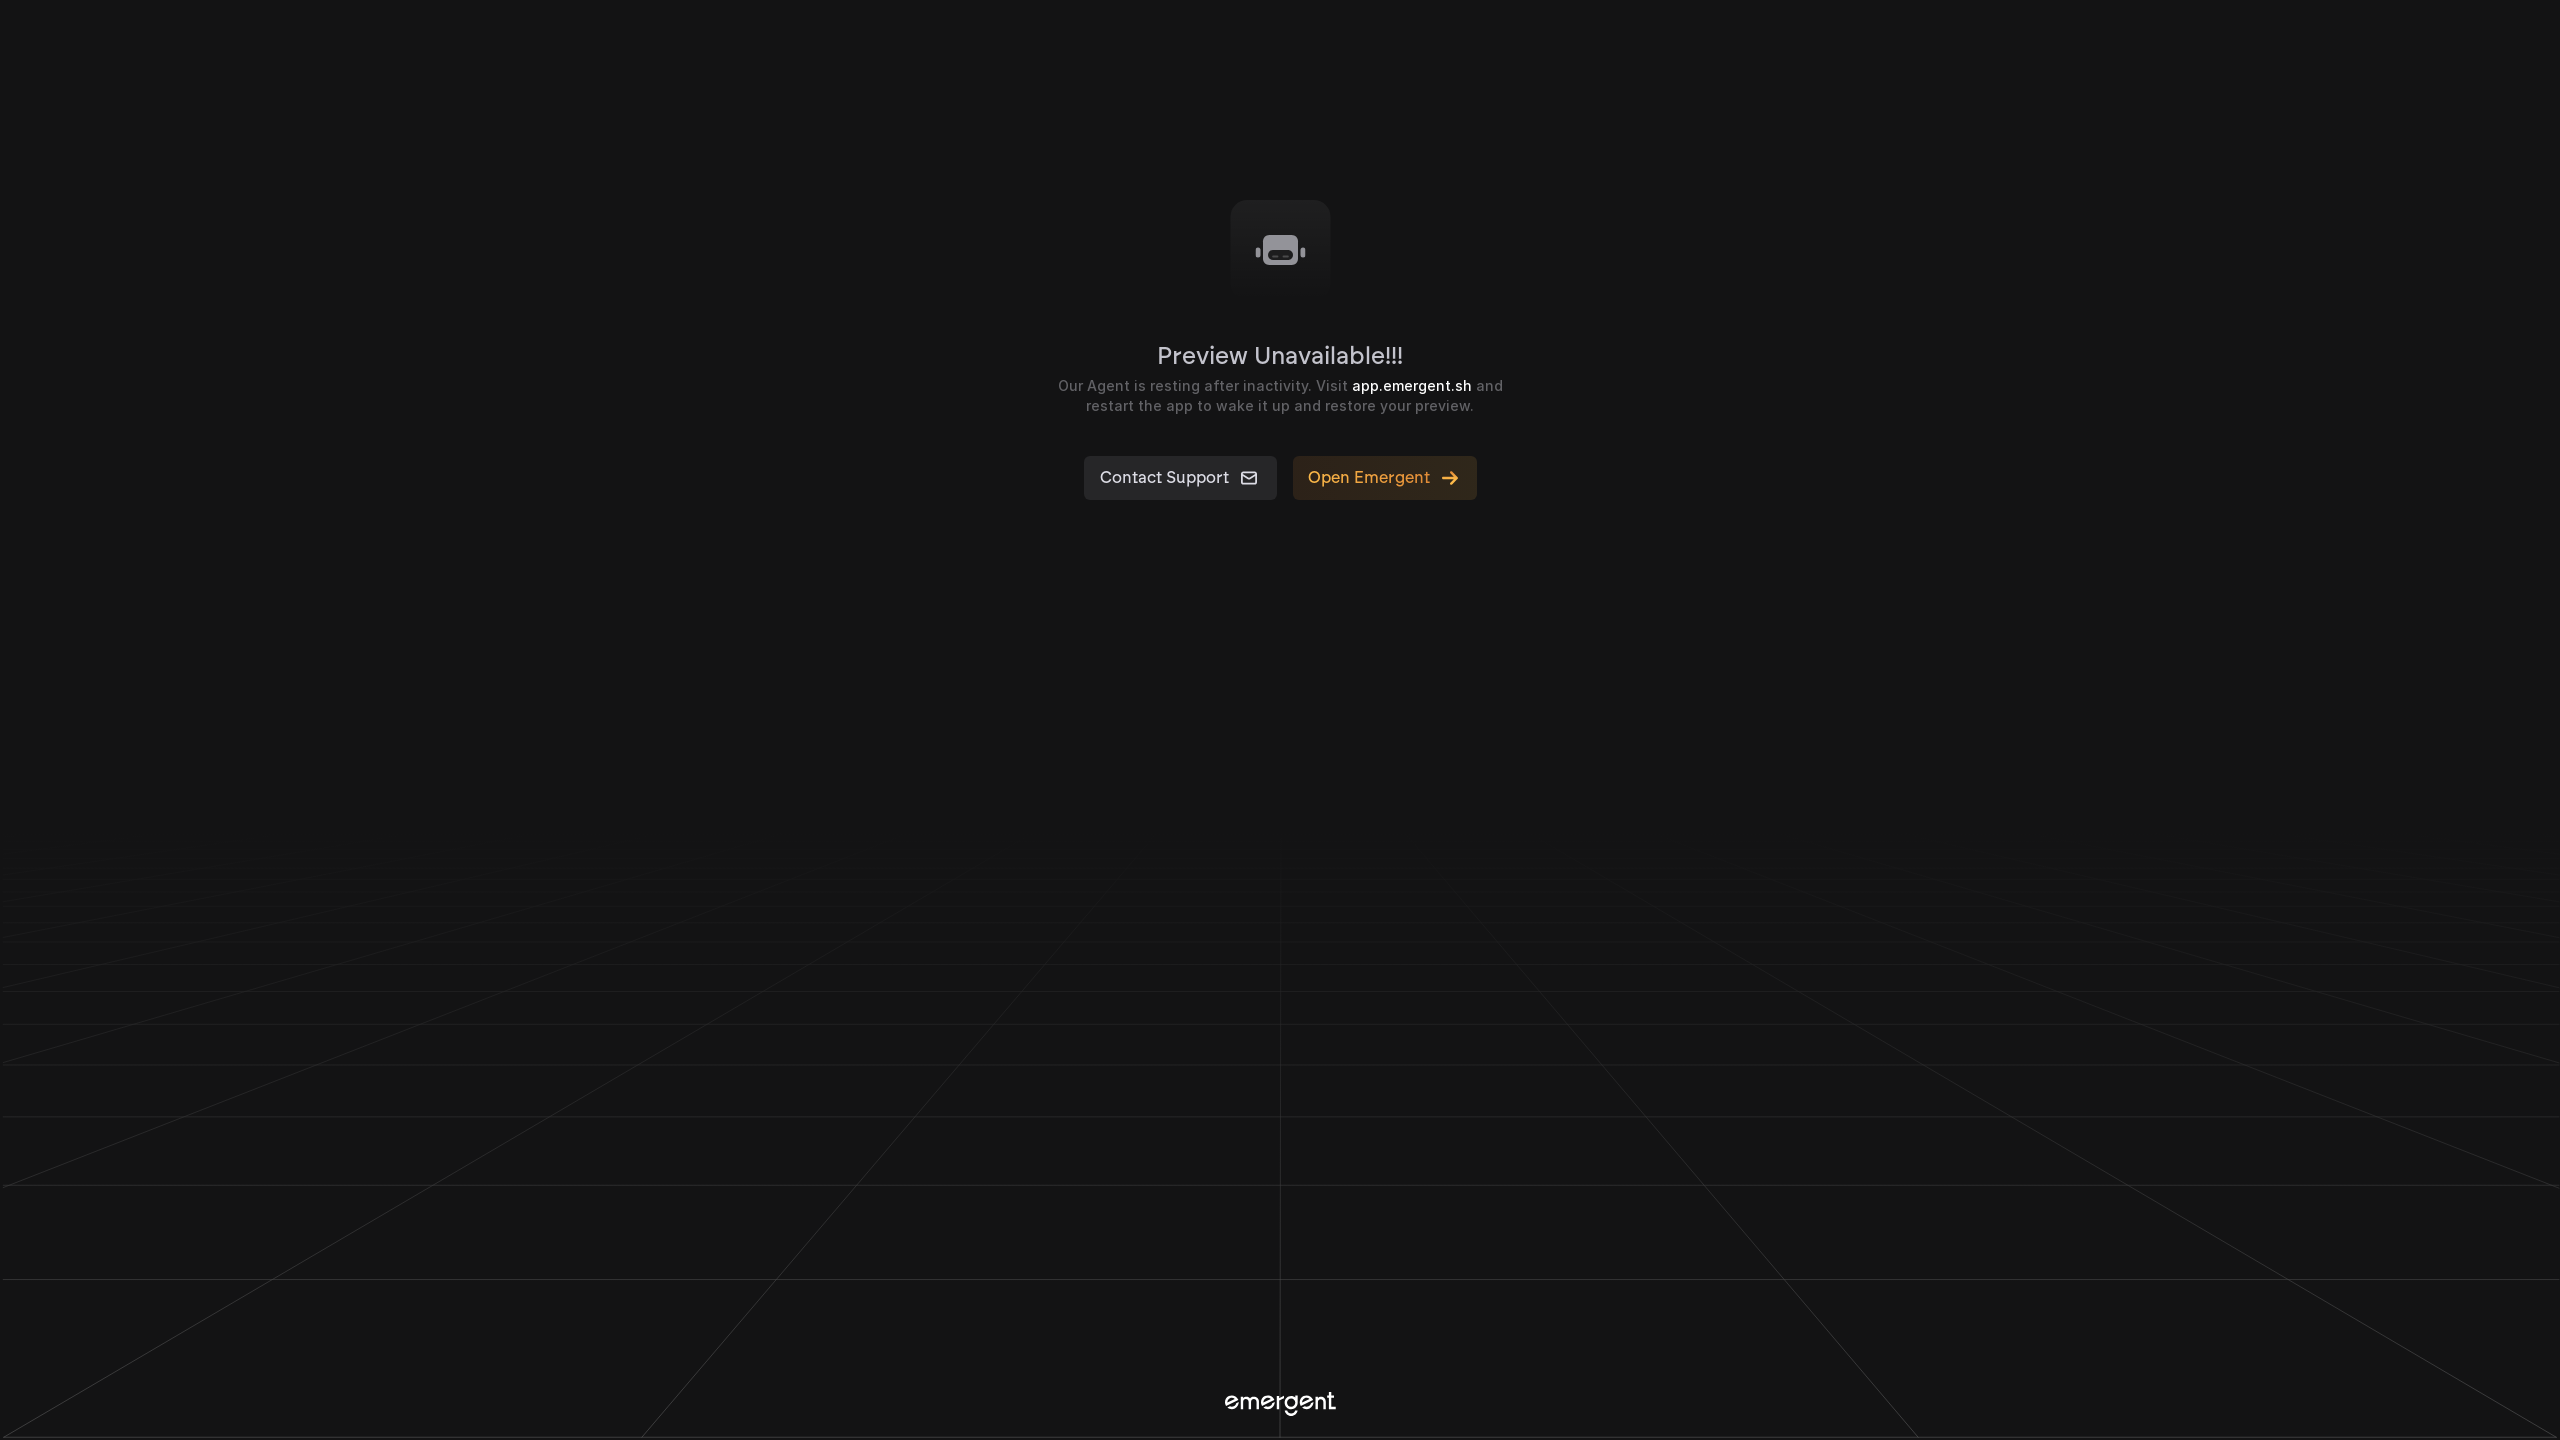

Queried CREATE TASK button in Ultra Wide
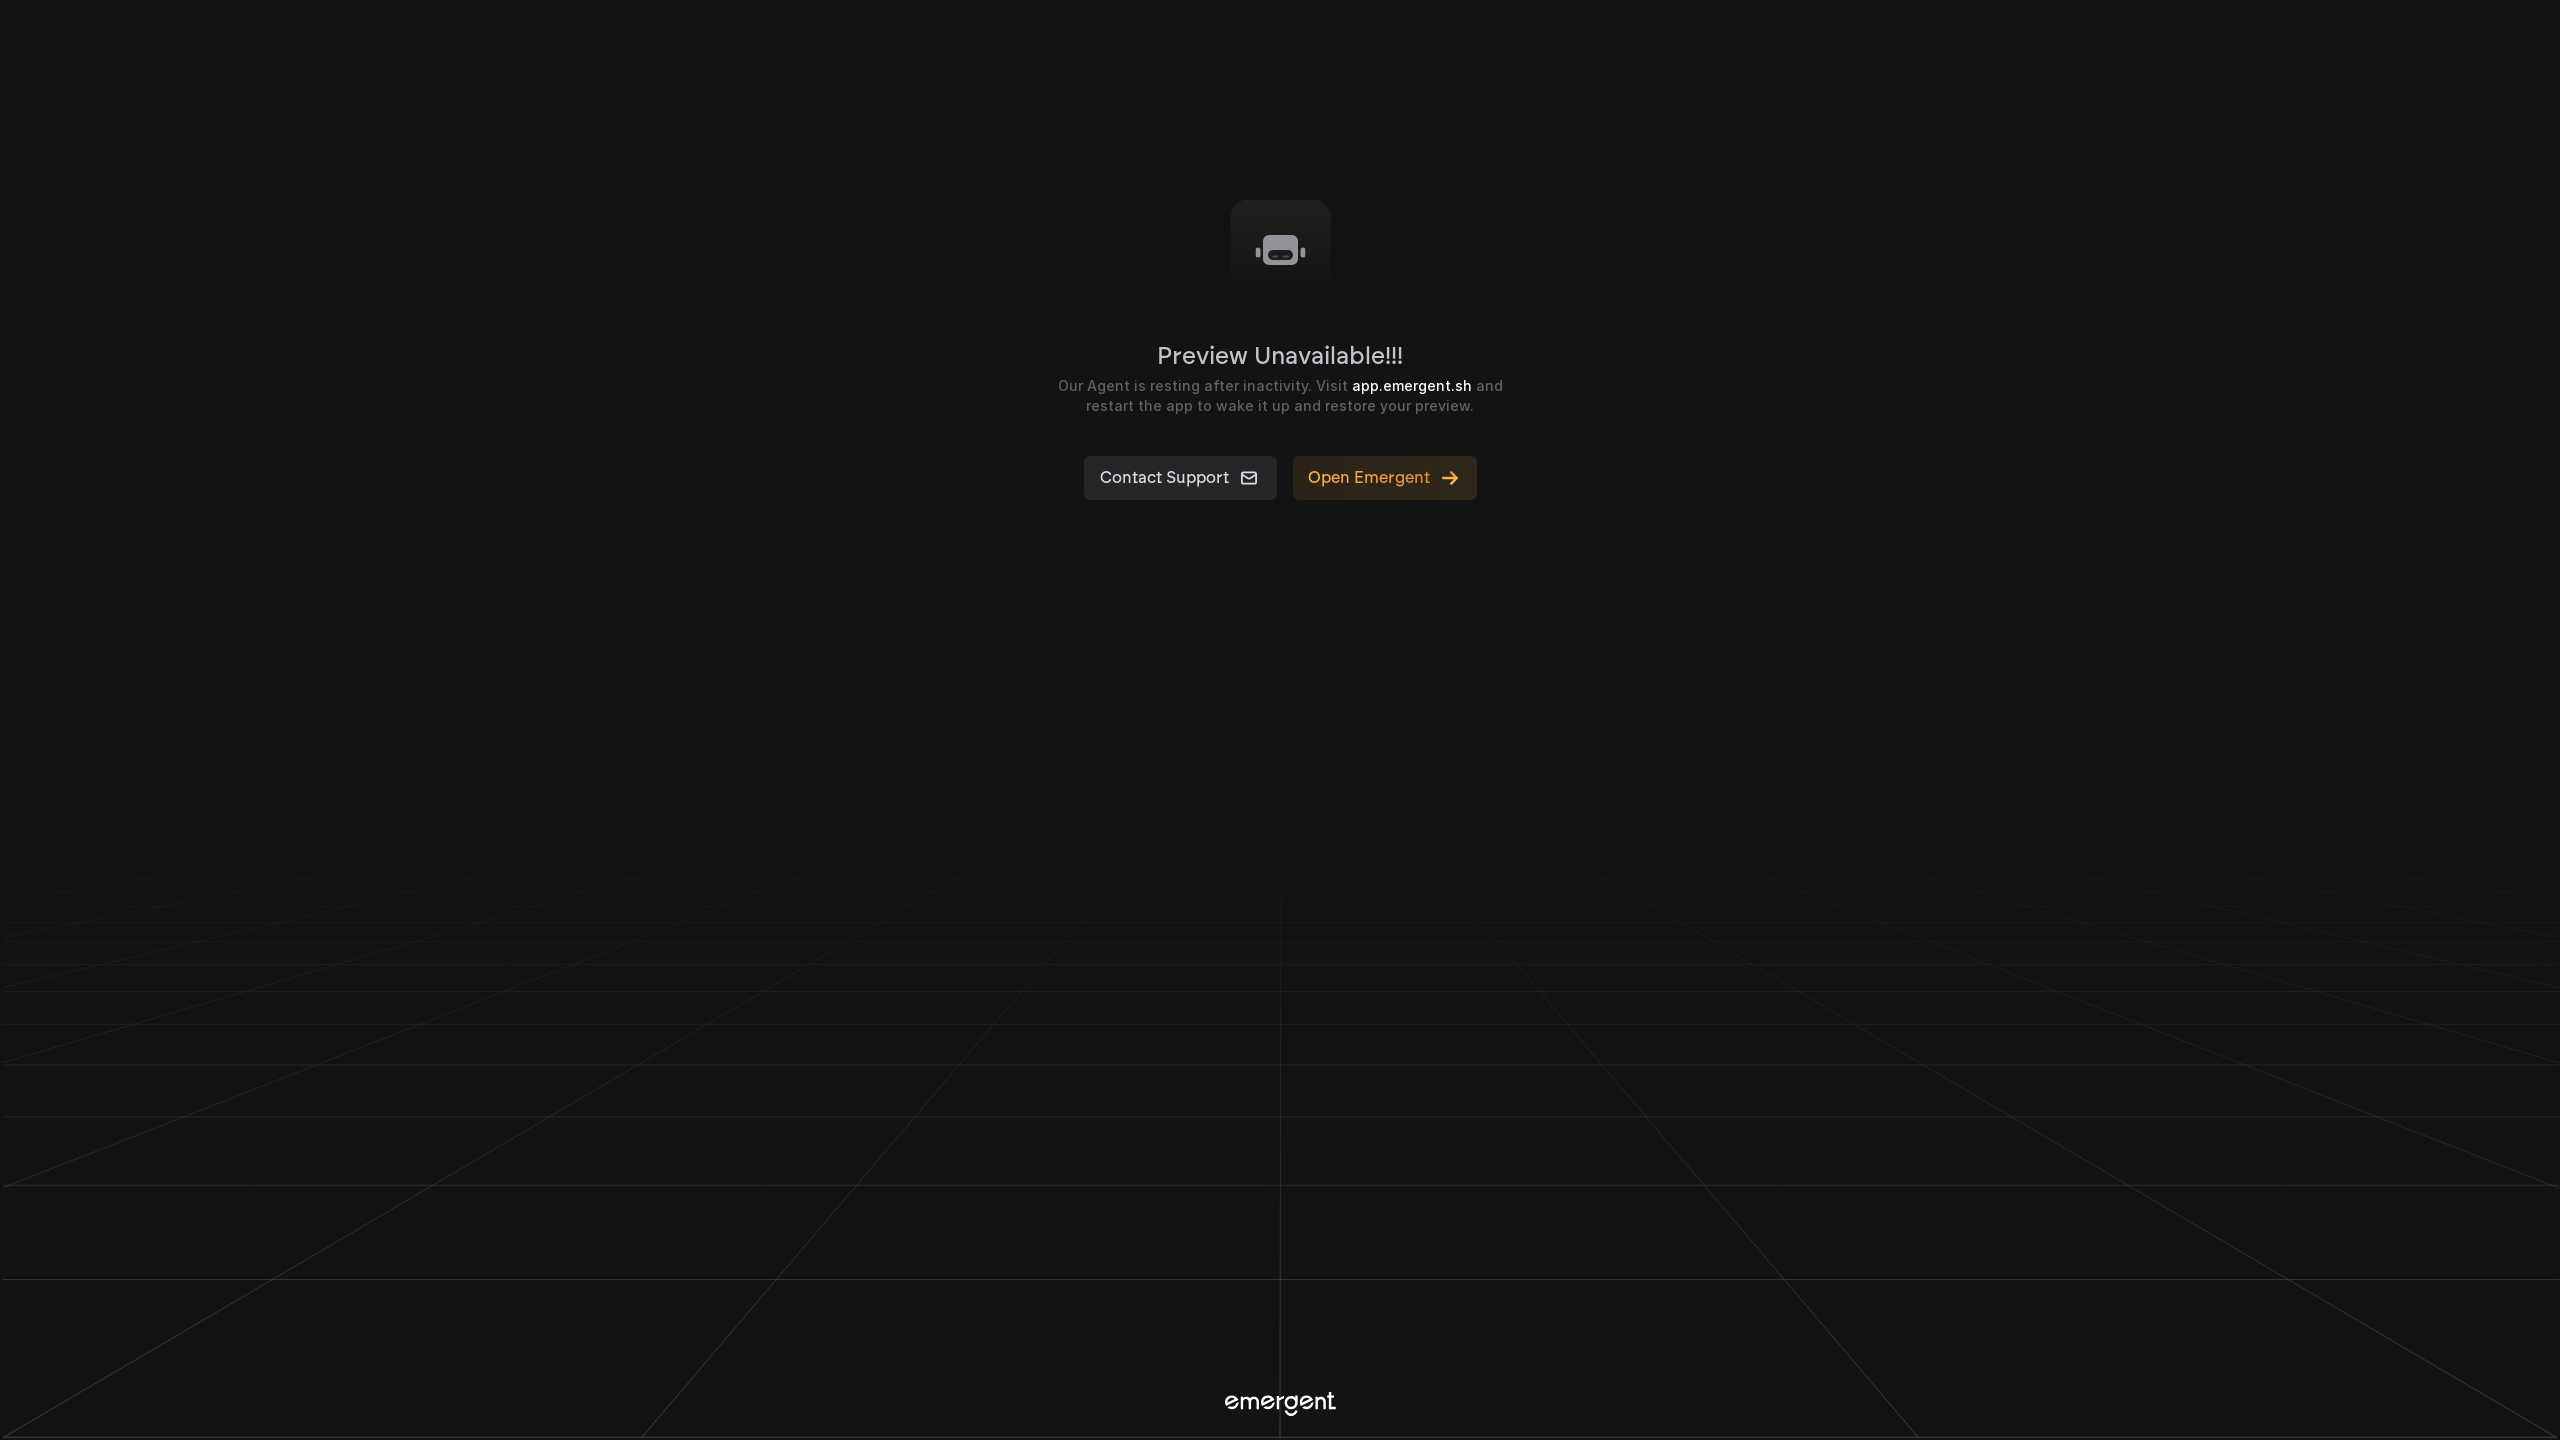

Queried CREATE WORKFLOW button in Ultra Wide
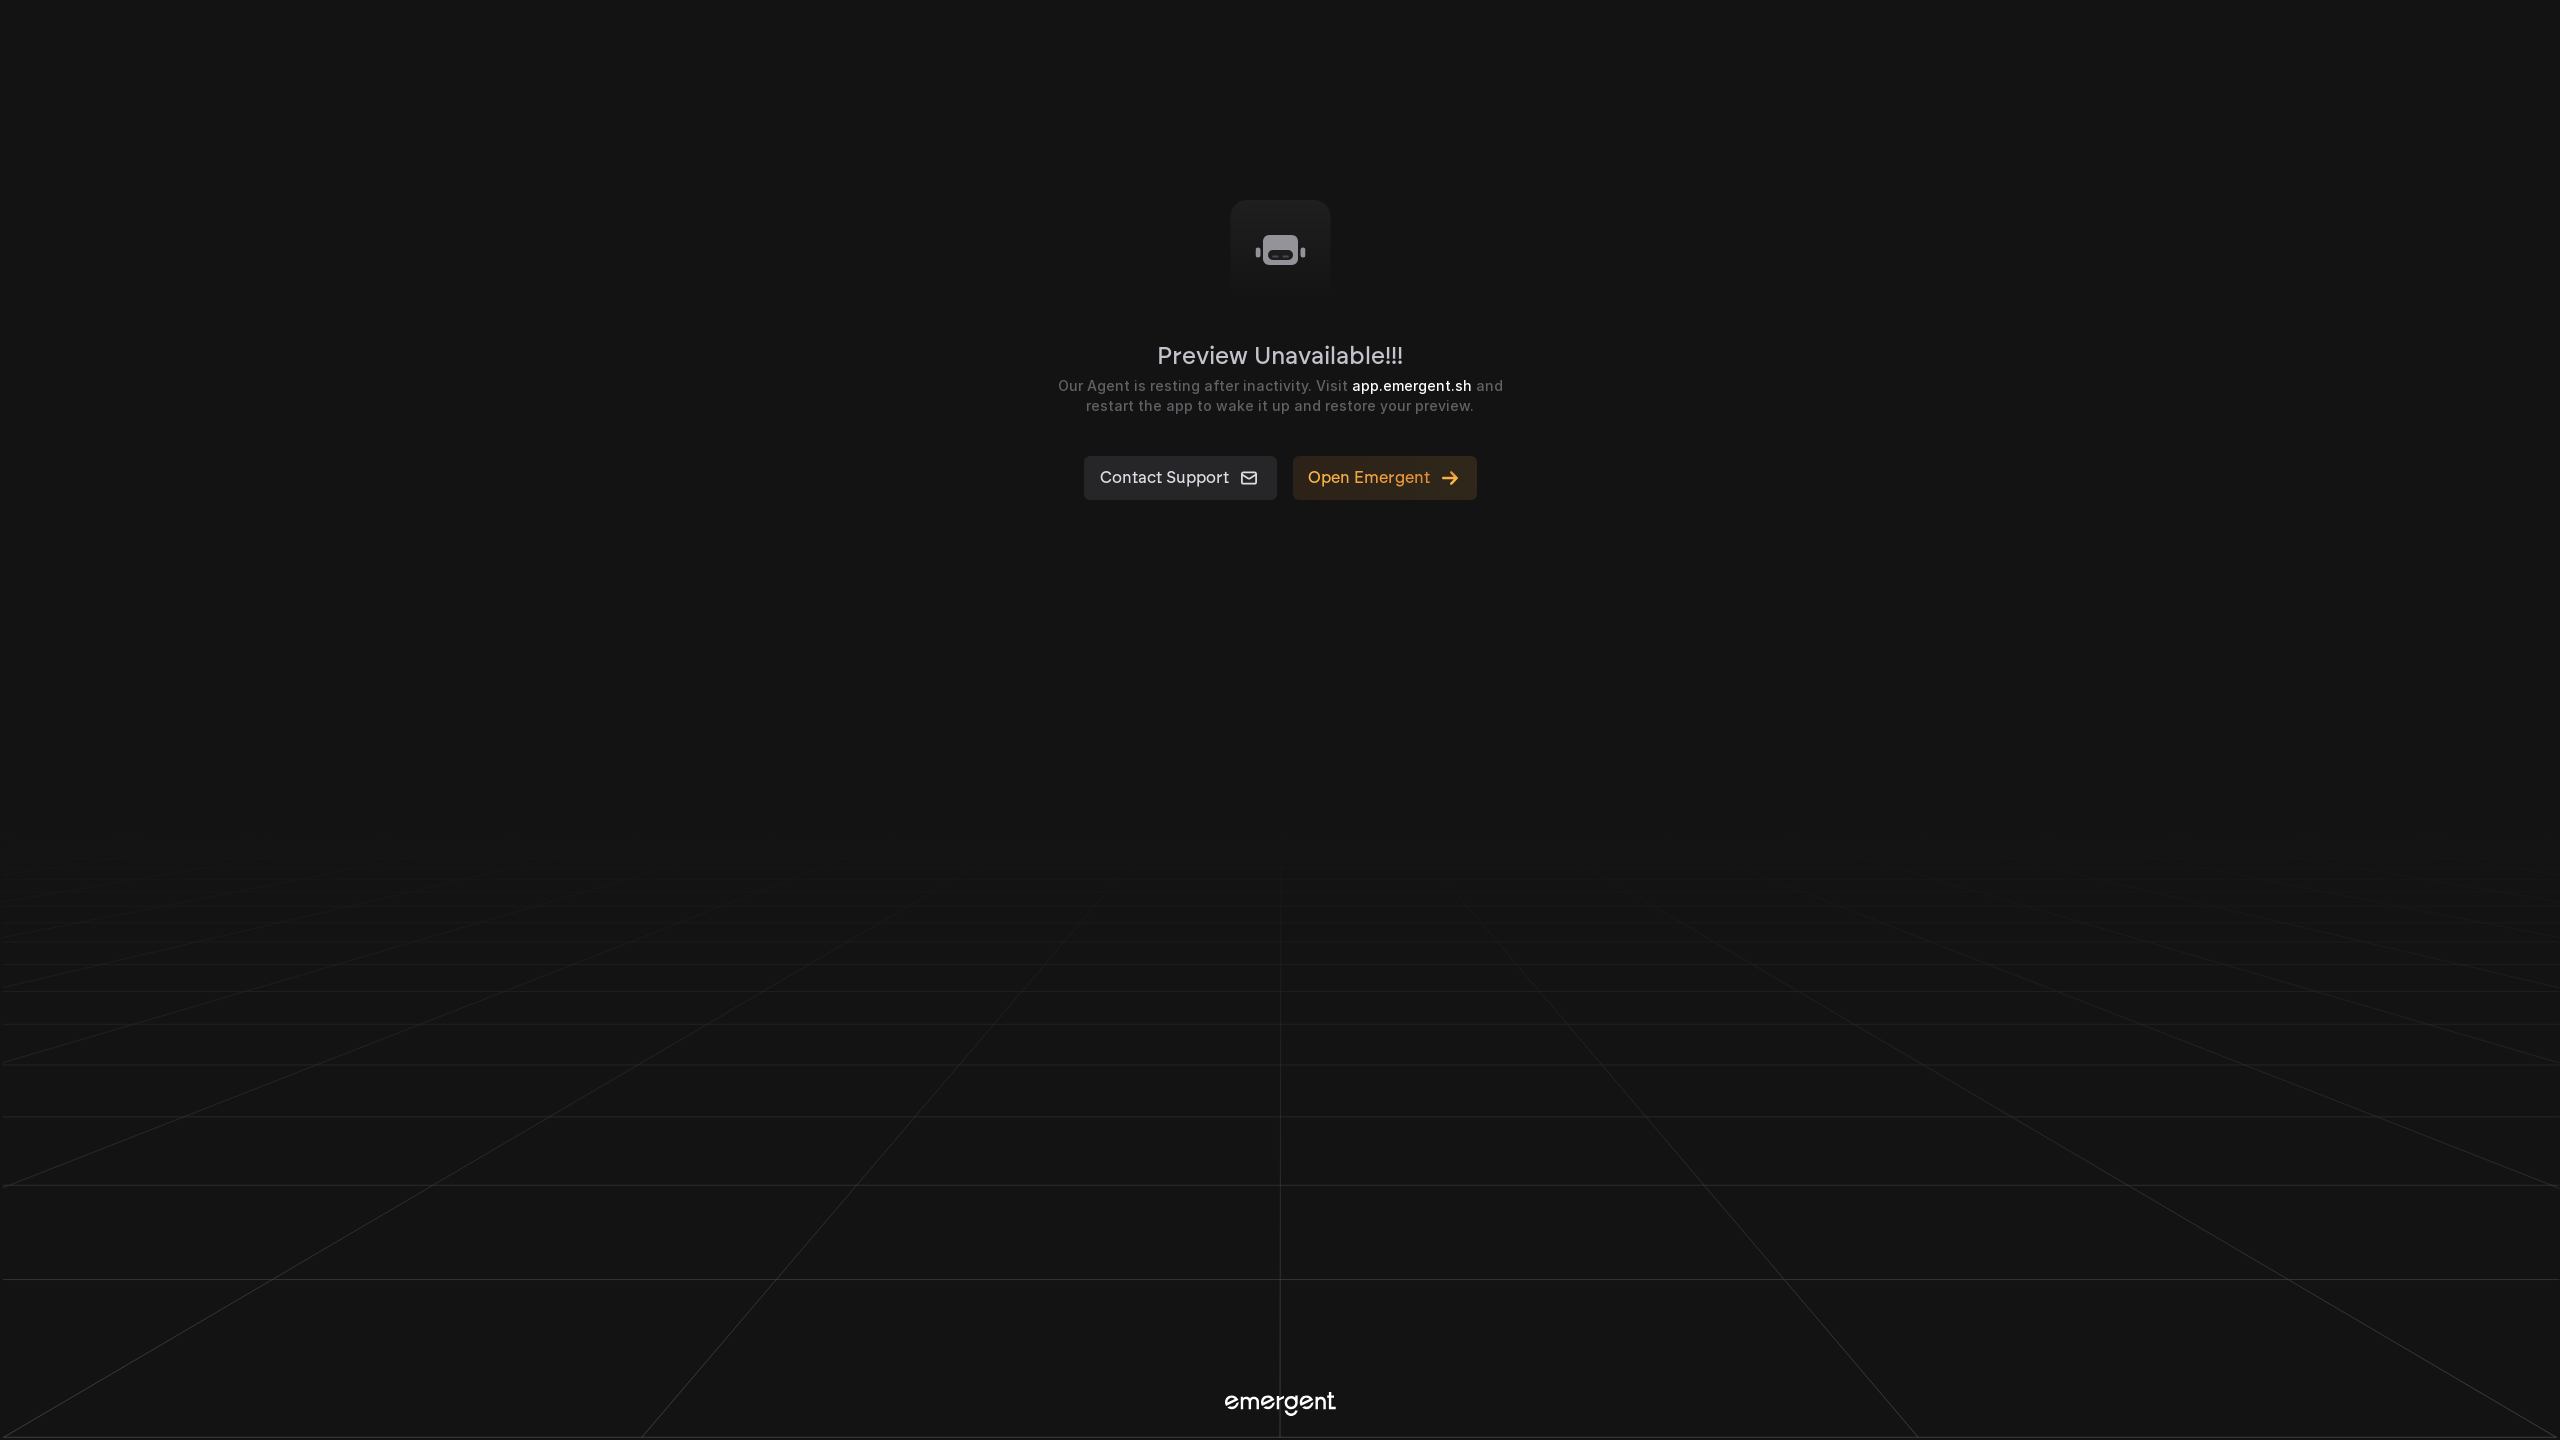

Queried fixed top strip element in Ultra Wide
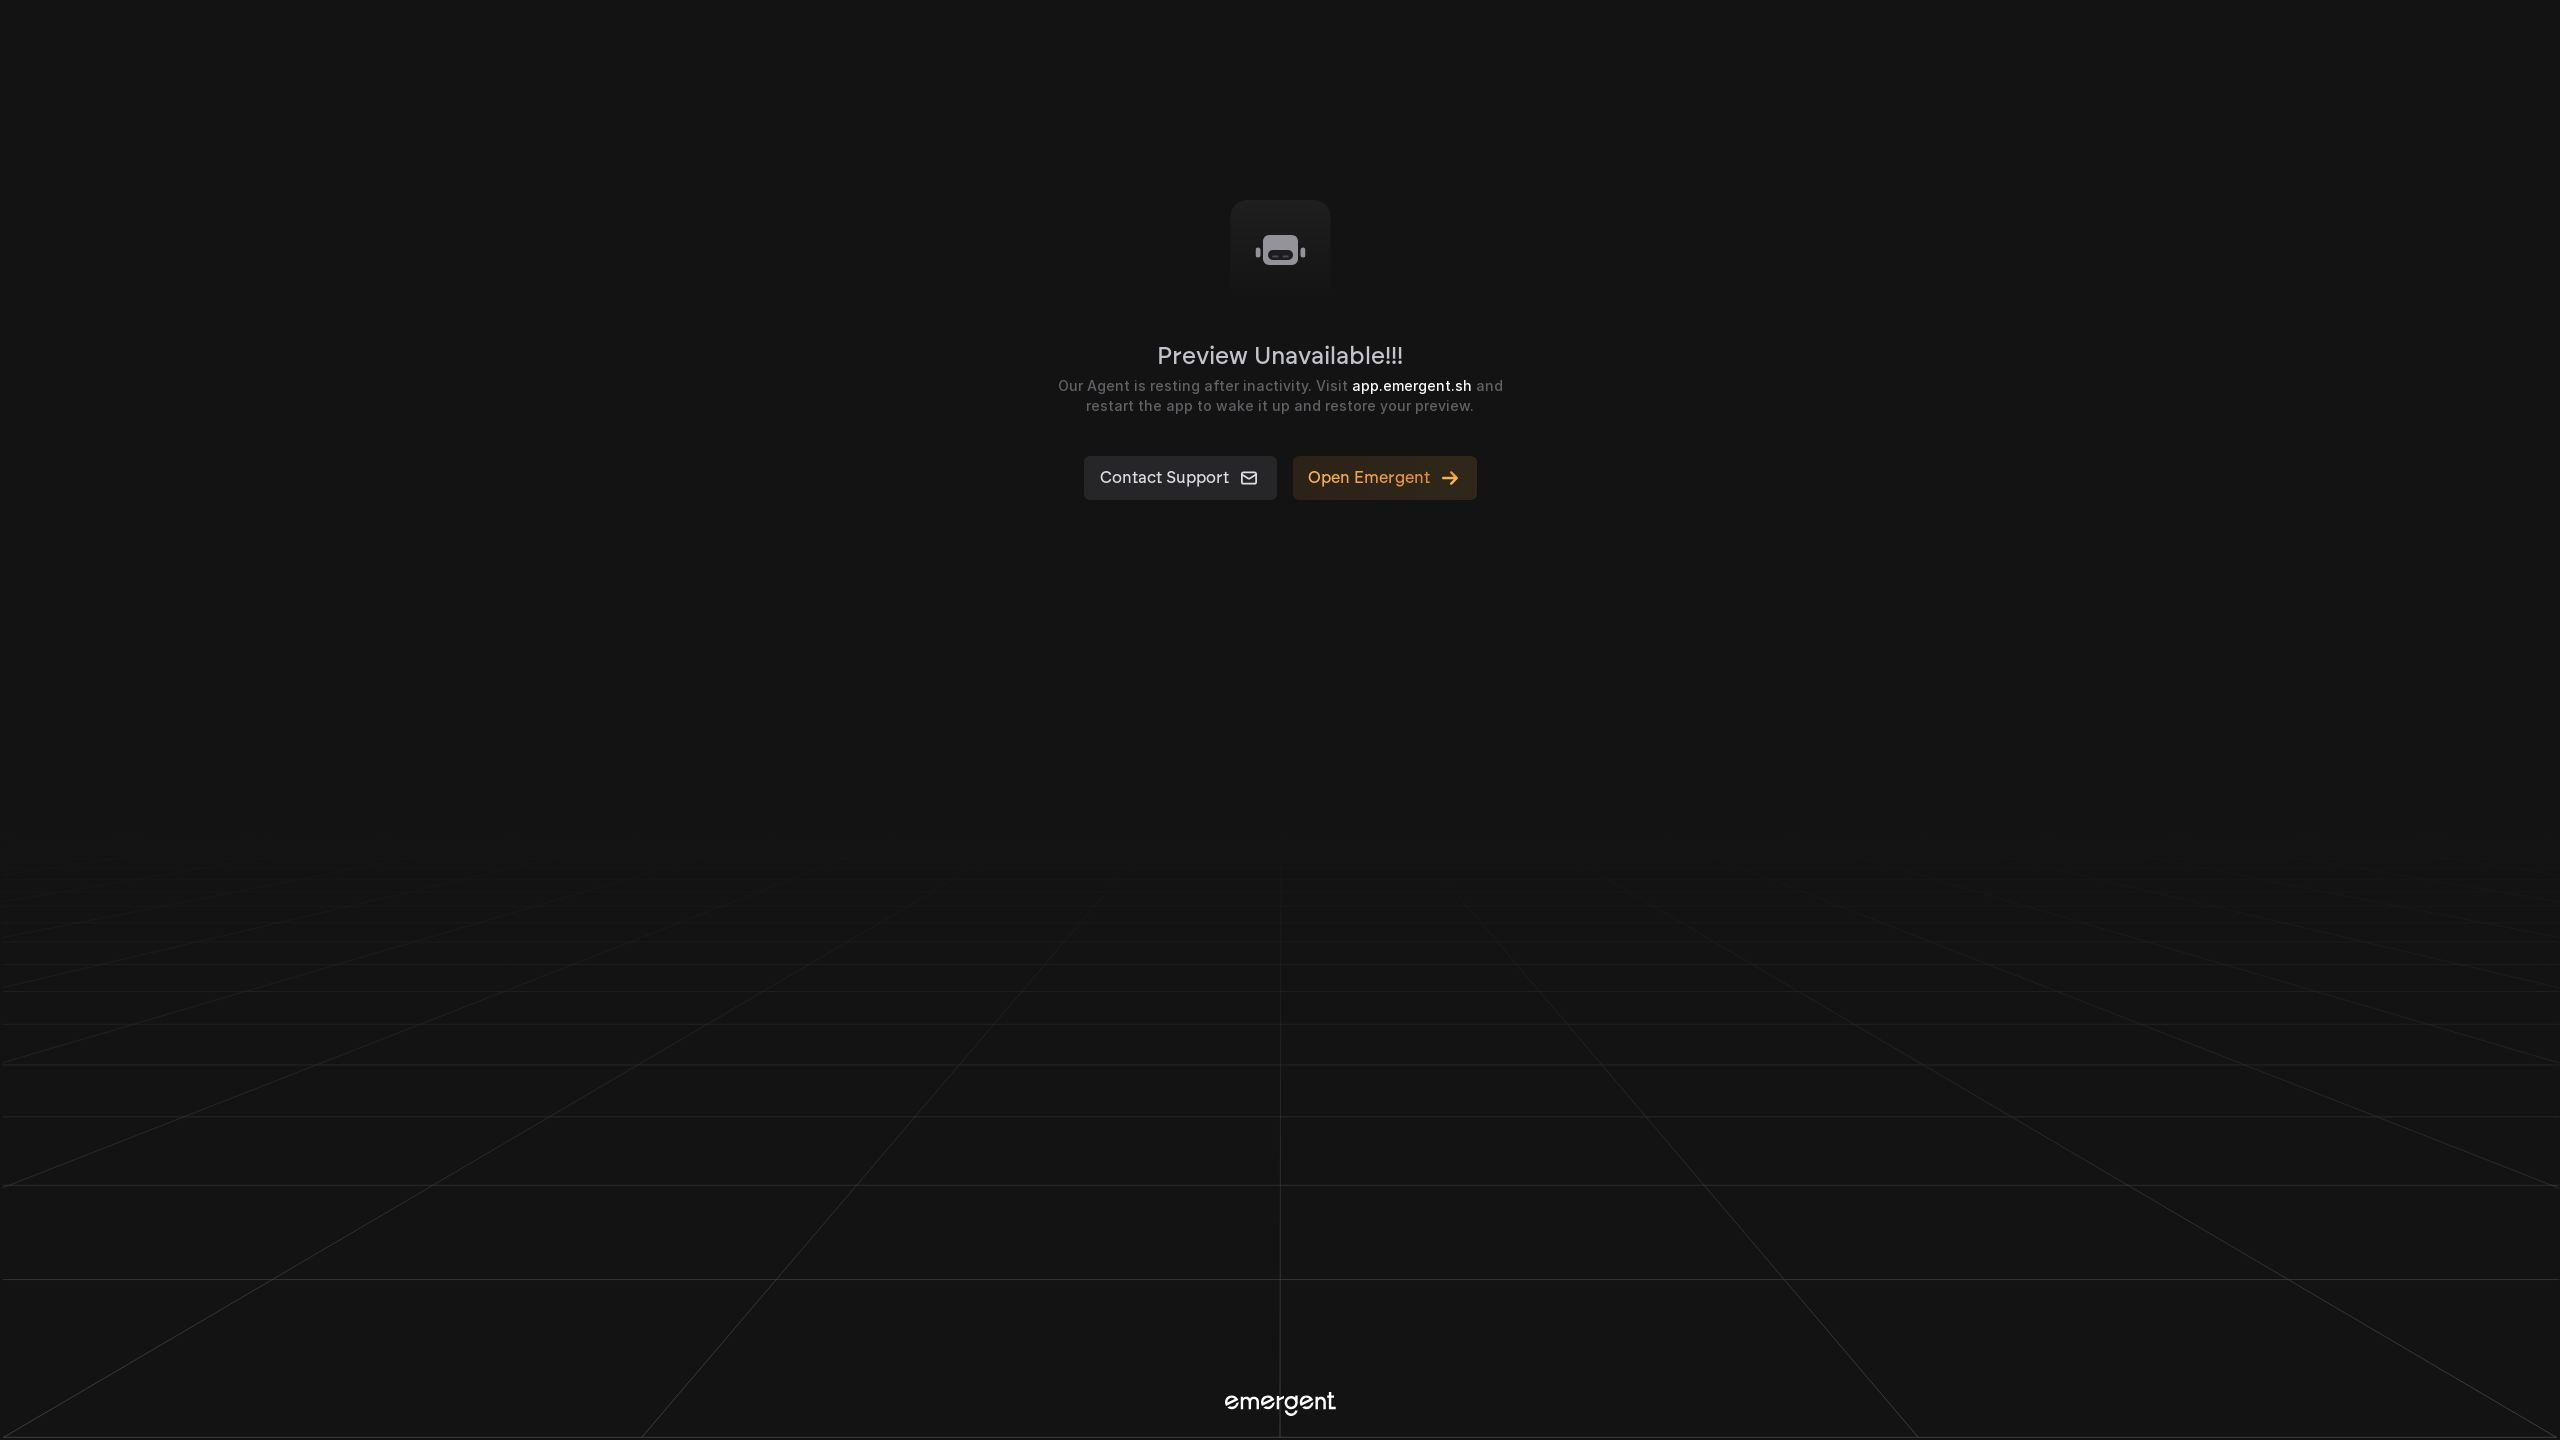

Queried heading elements for readability check in Ultra Wide
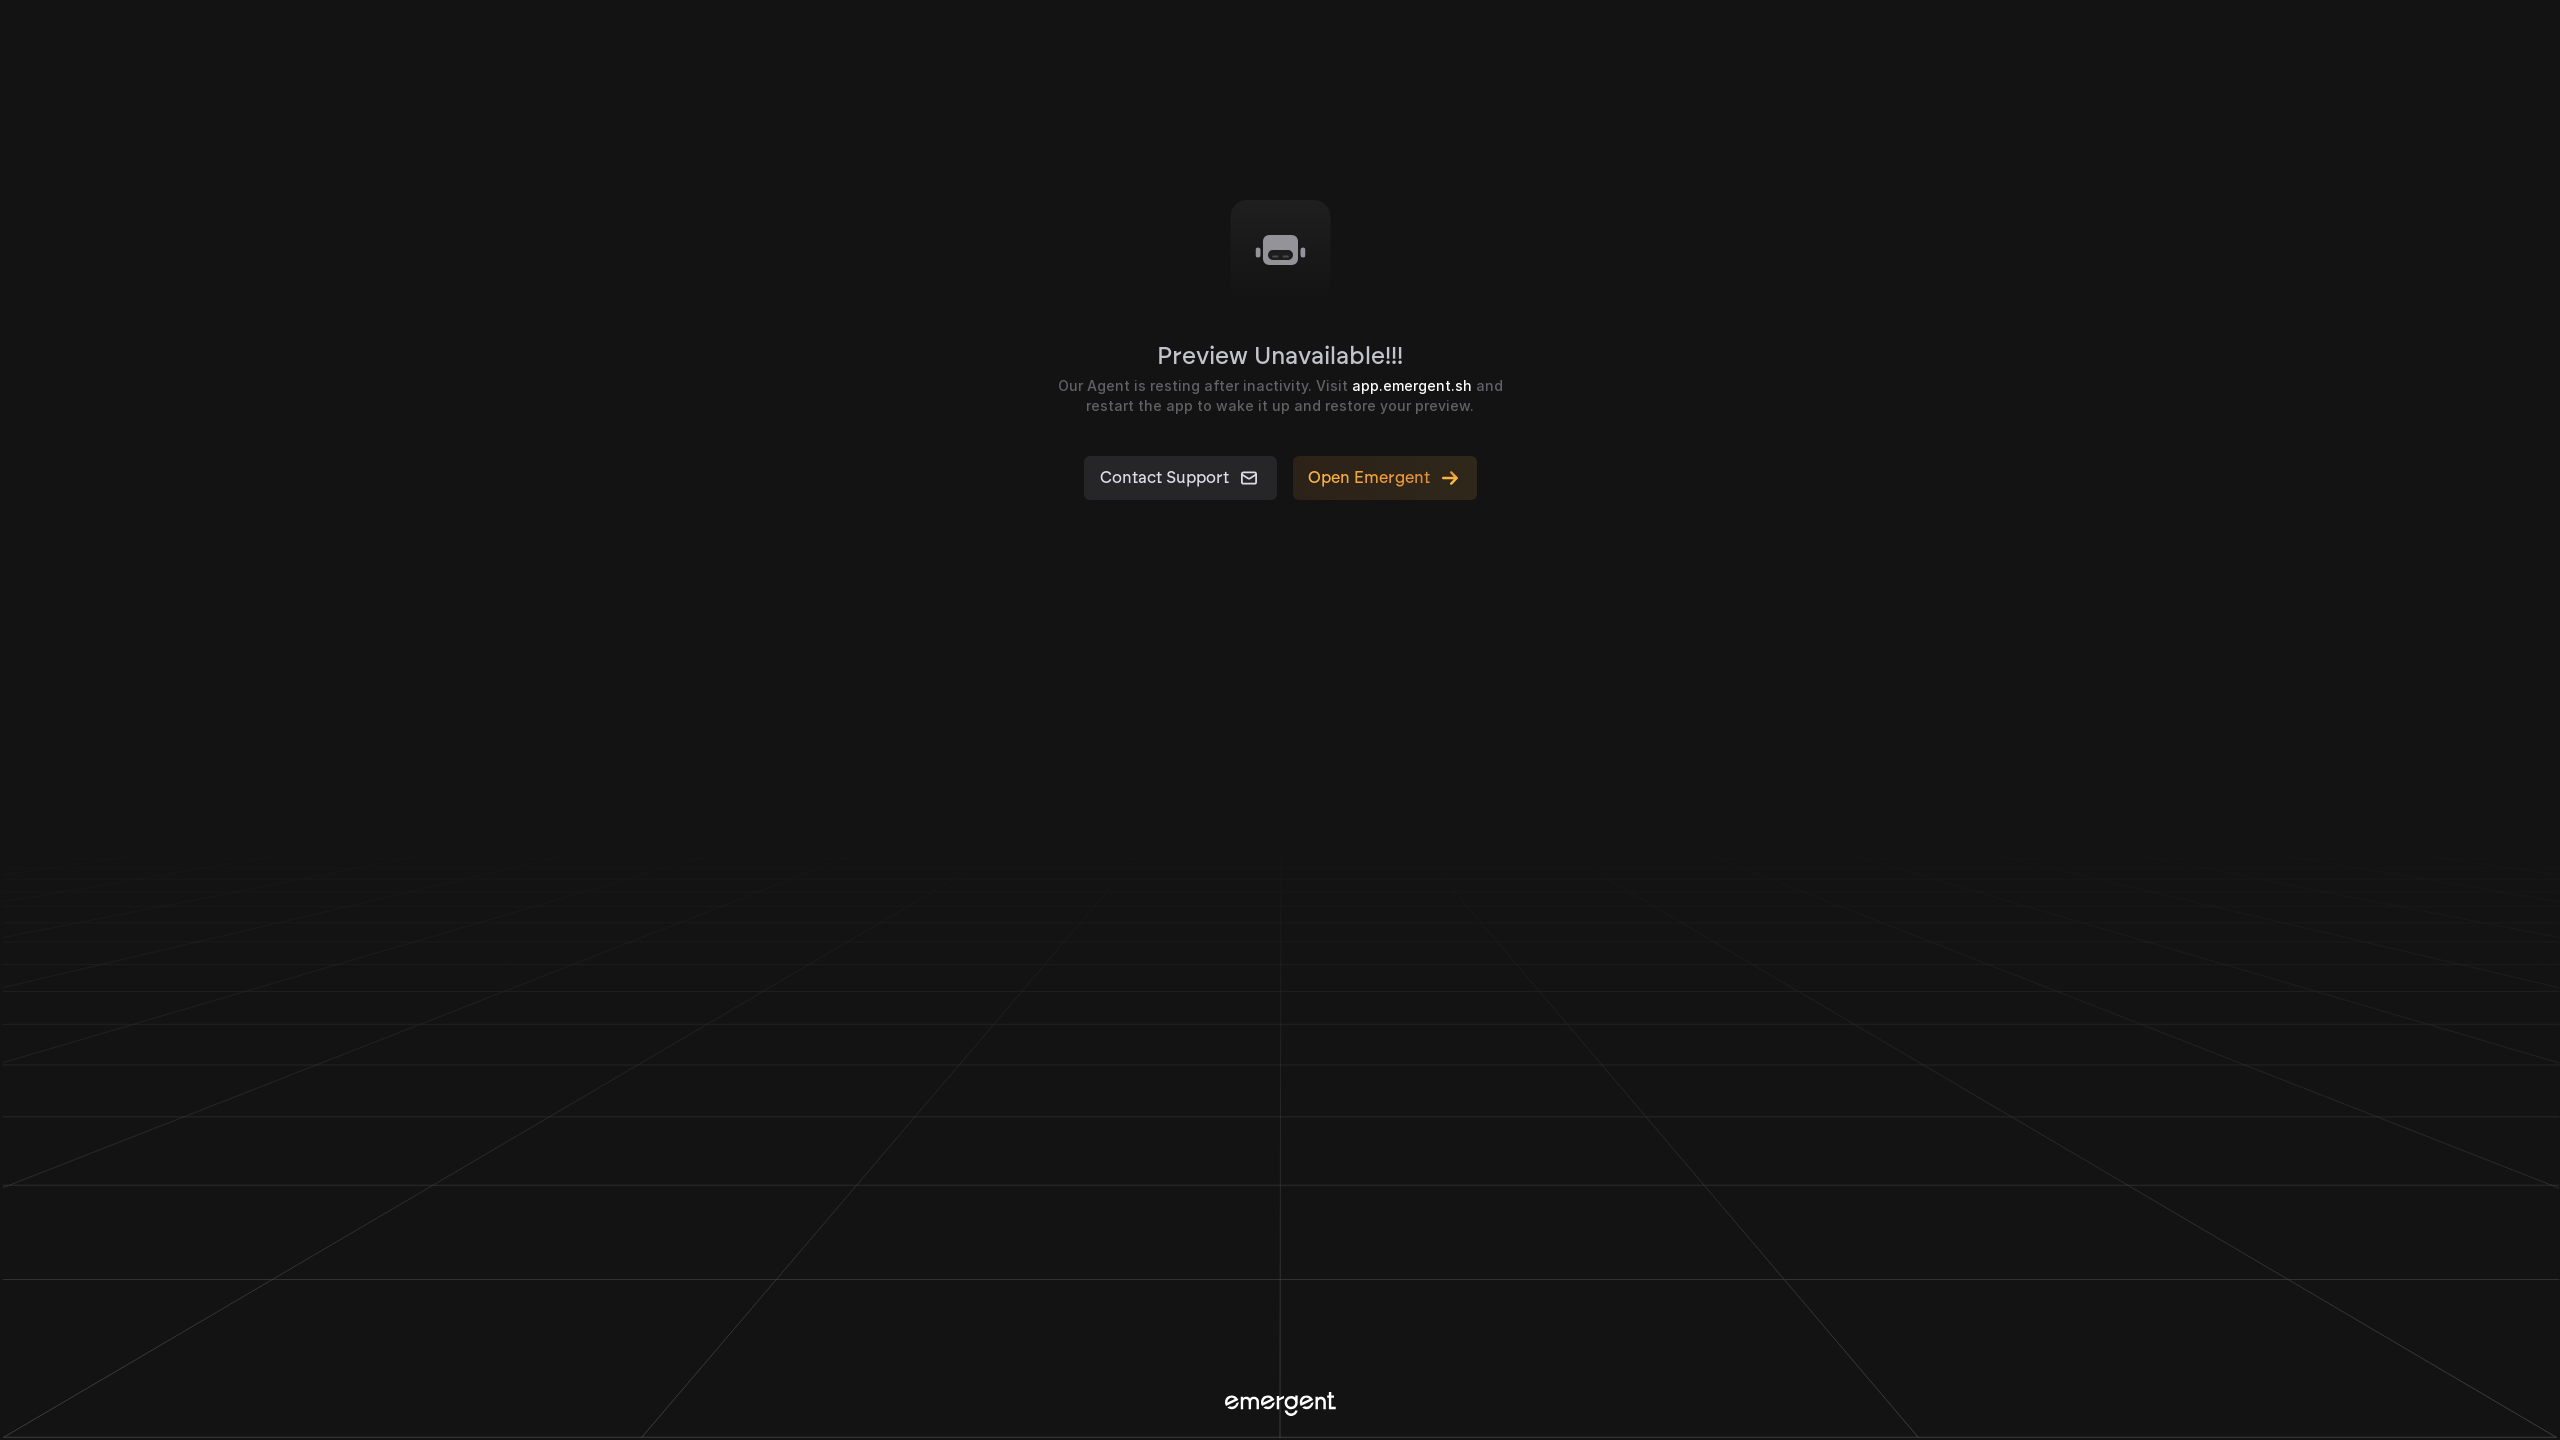

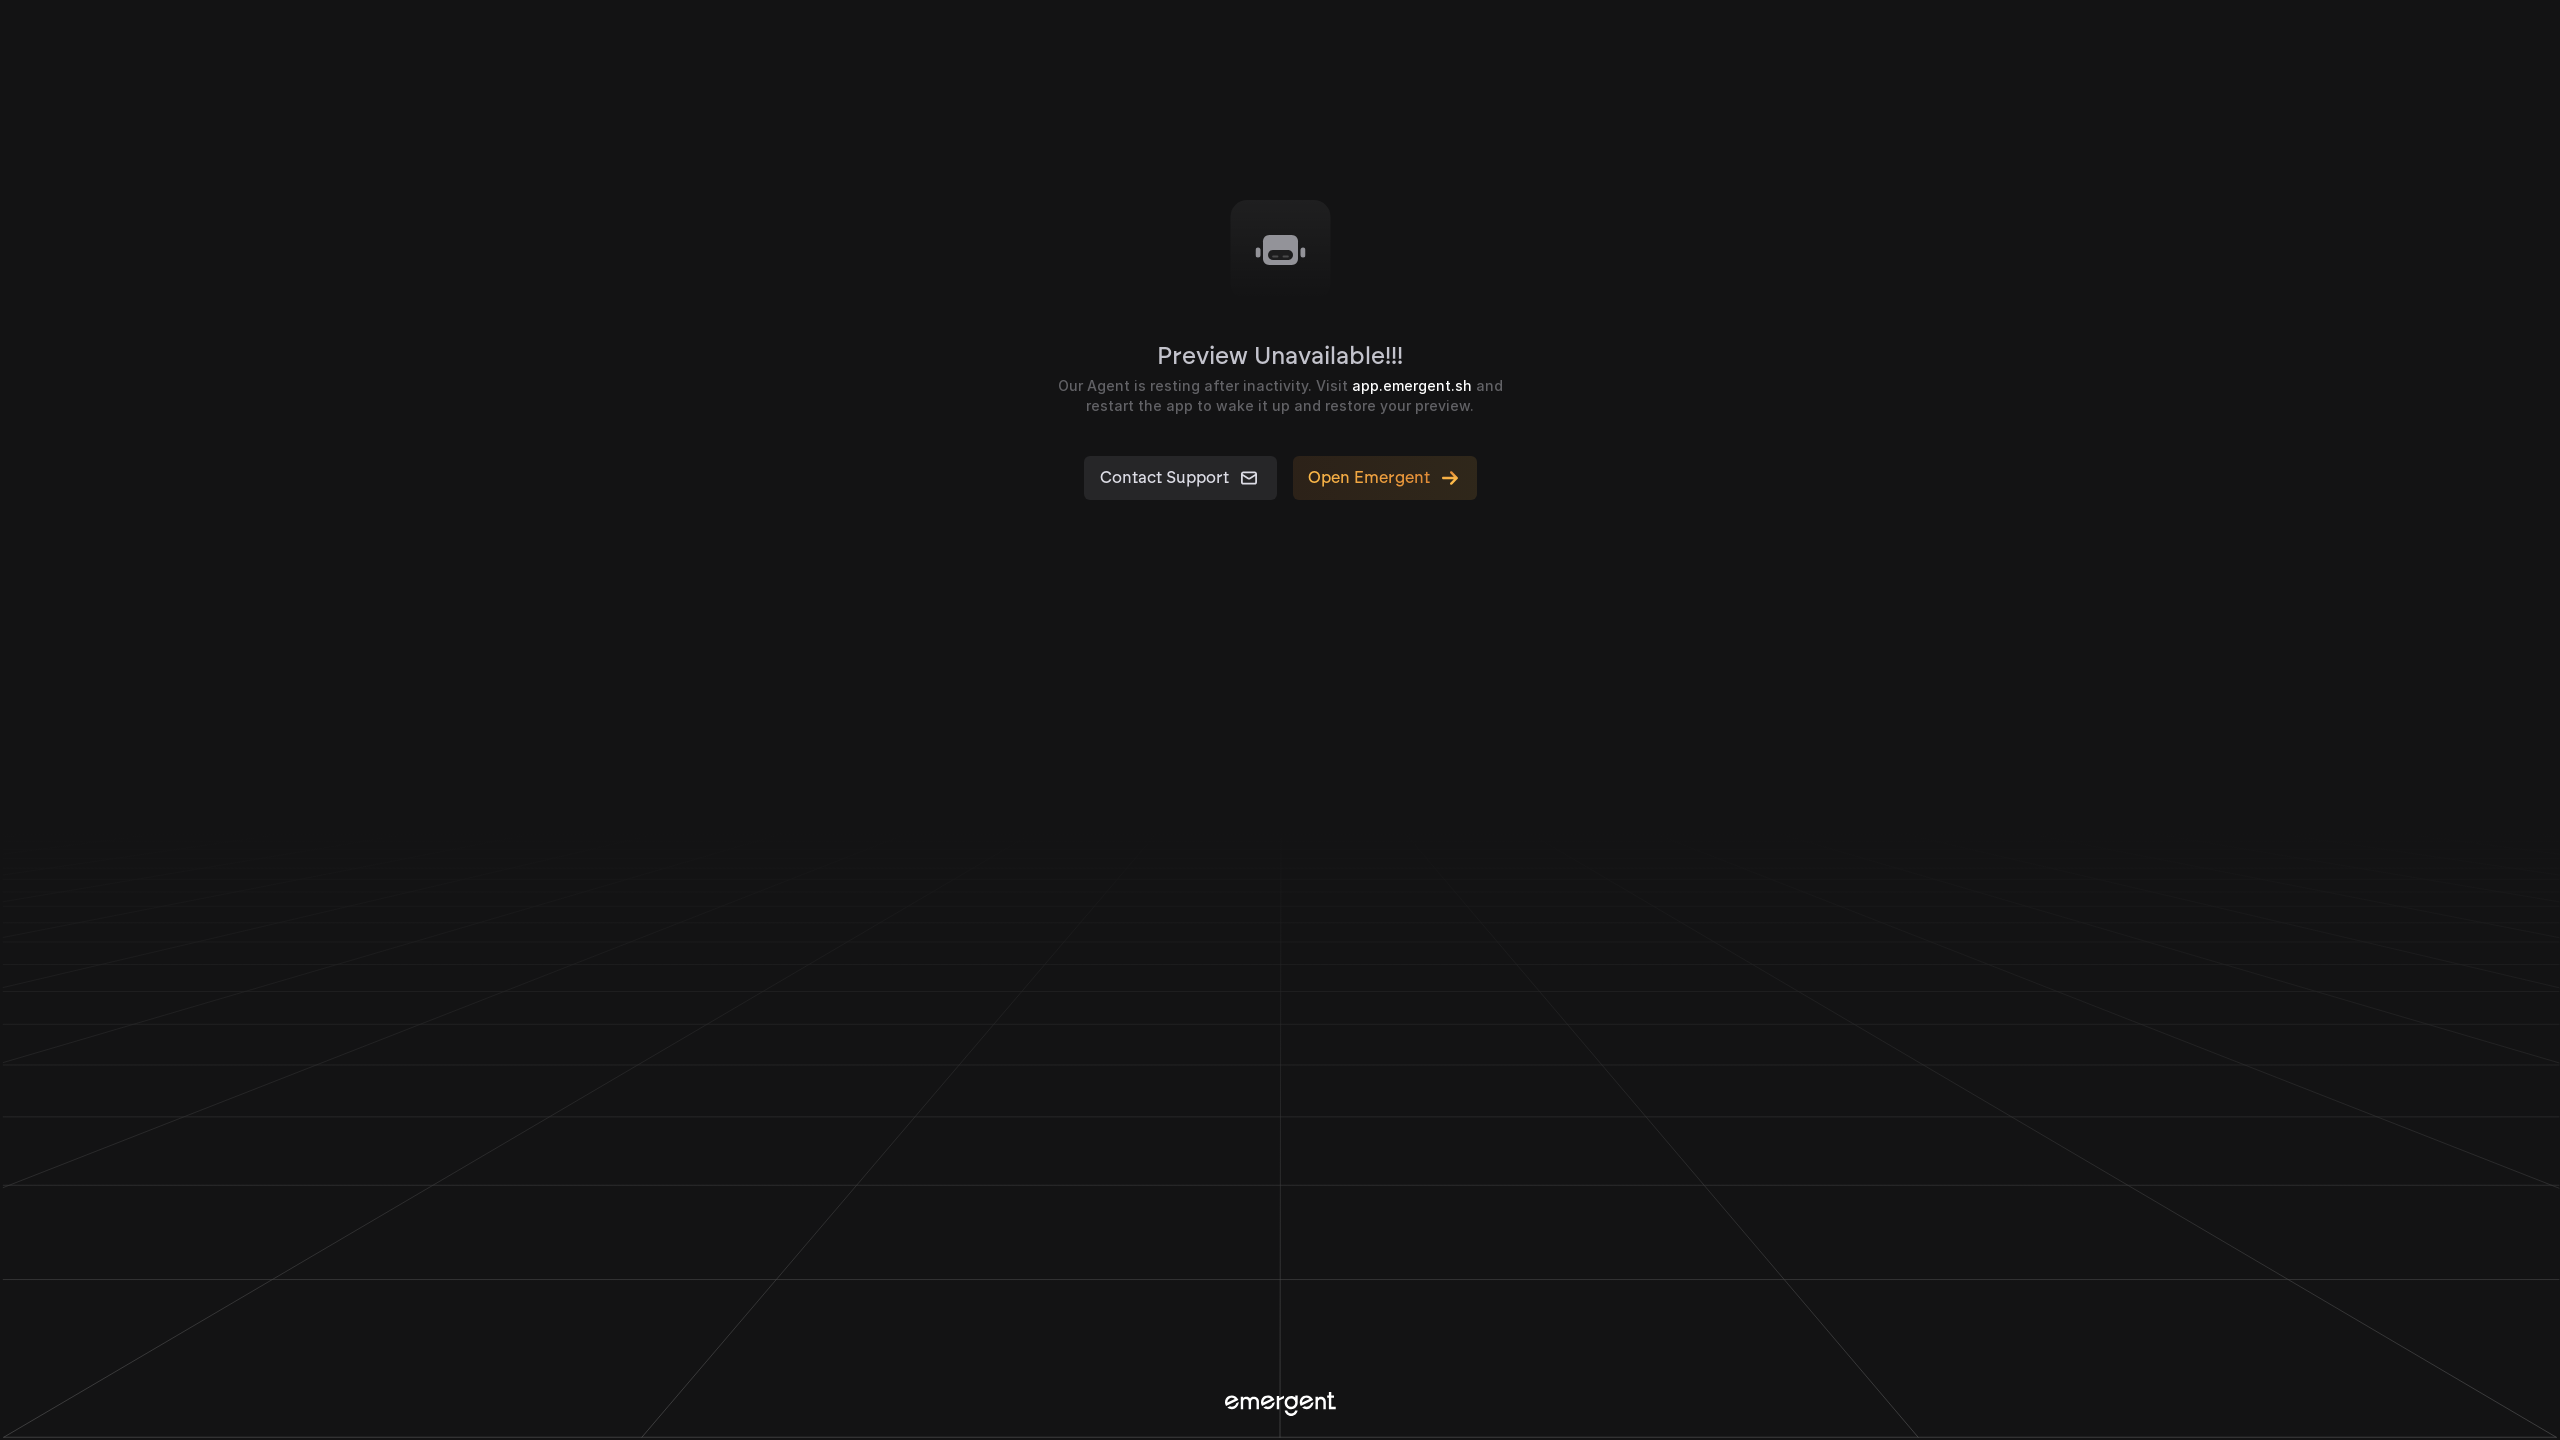